Tests a large form by filling all input fields with random values from a predefined list and then submitting the form by clicking the submit button.

Starting URL: http://suninjuly.github.io/huge_form.html

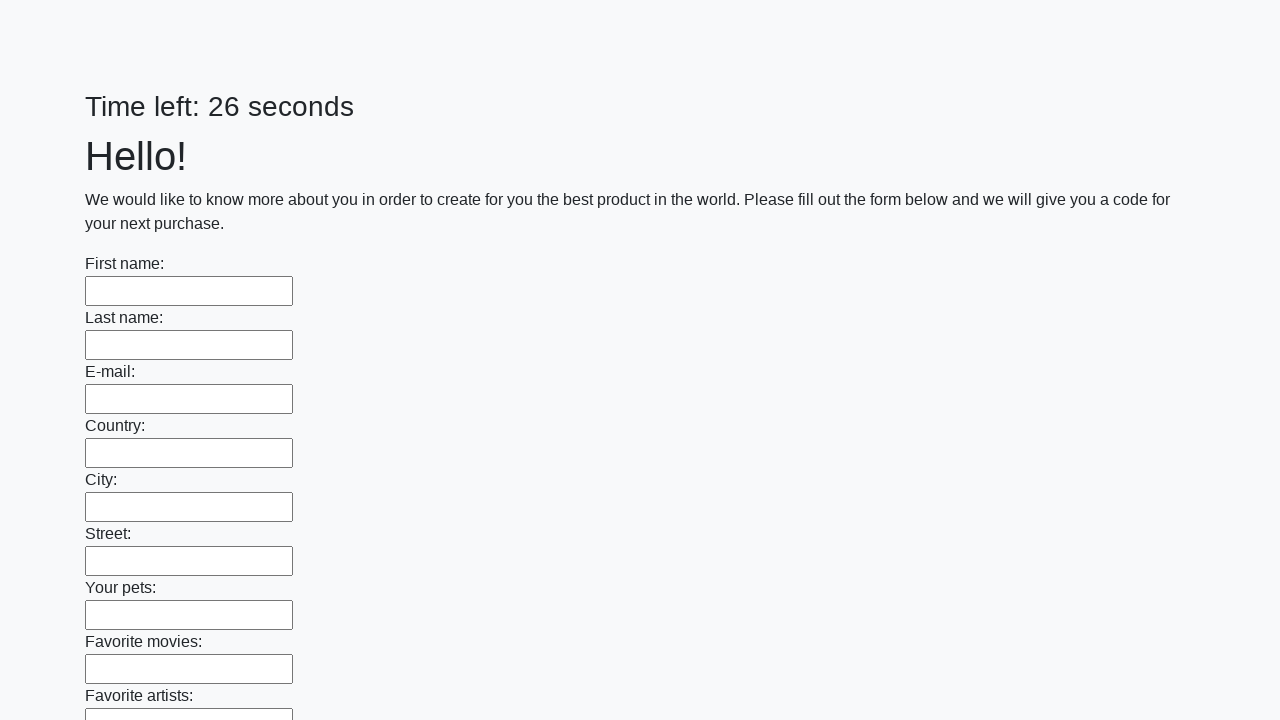

Filled an input field with a random value from the predefined list on input >> nth=0
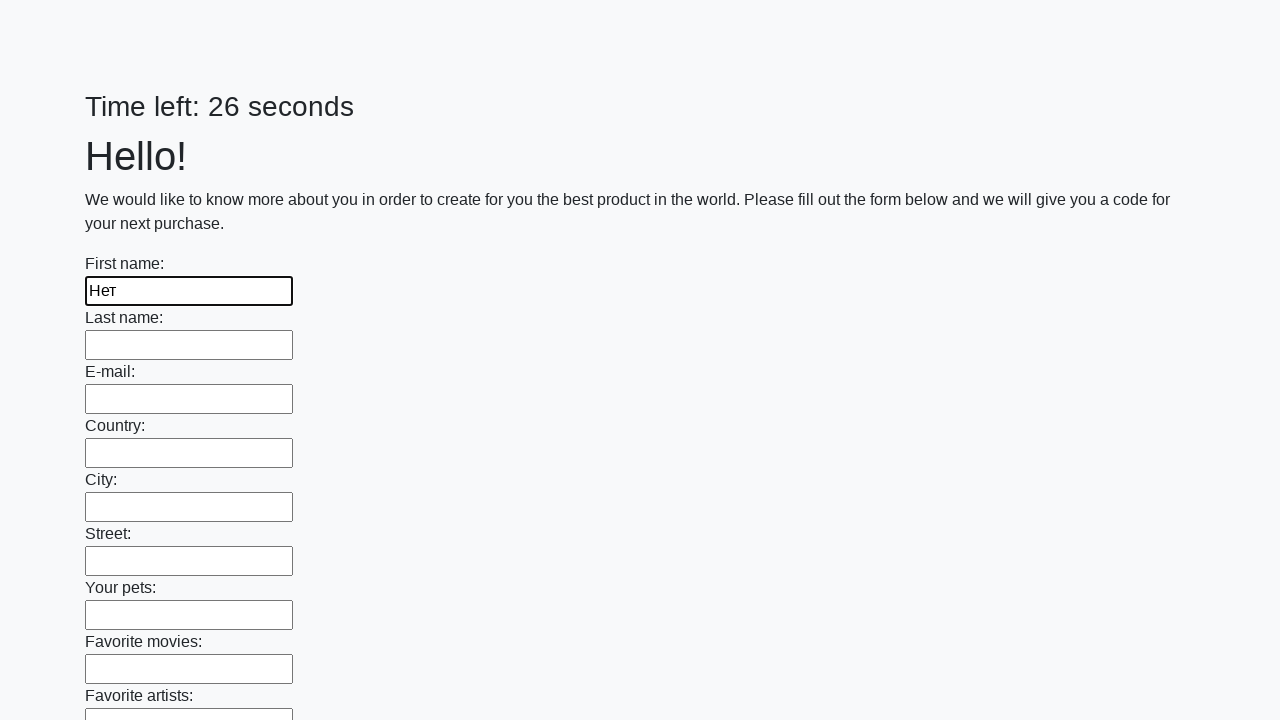

Filled an input field with a random value from the predefined list on input >> nth=1
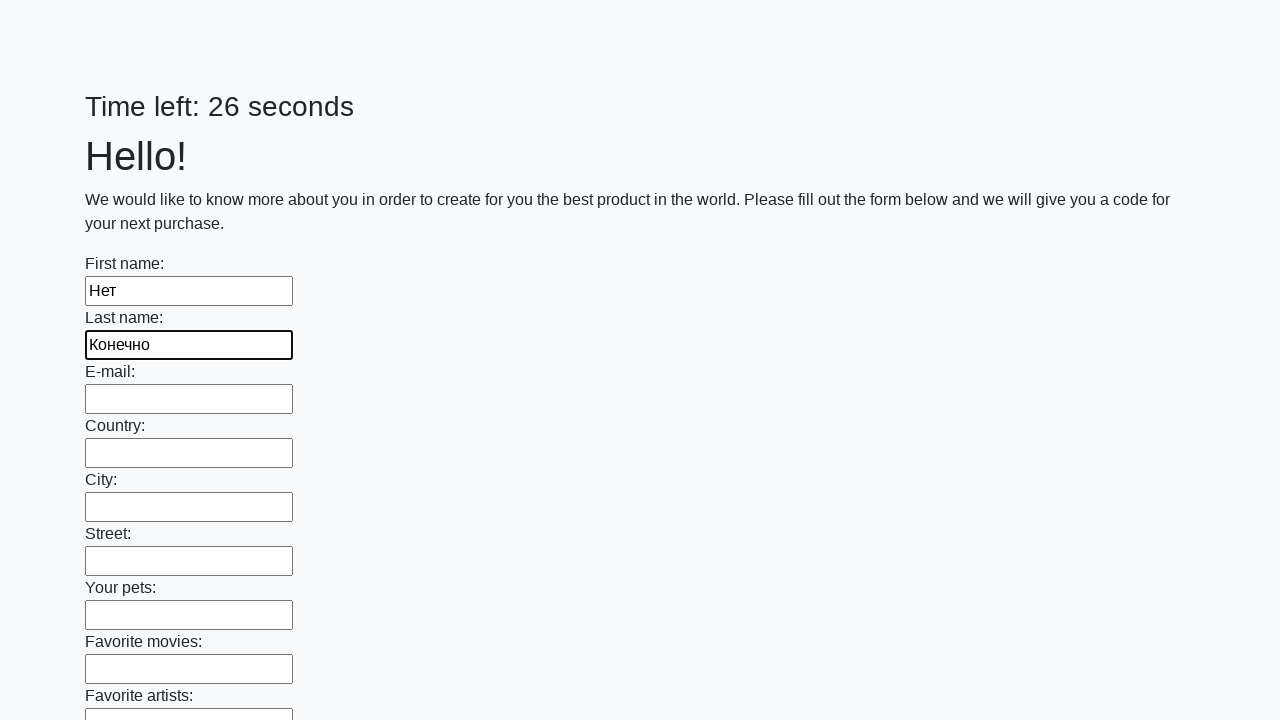

Filled an input field with a random value from the predefined list on input >> nth=2
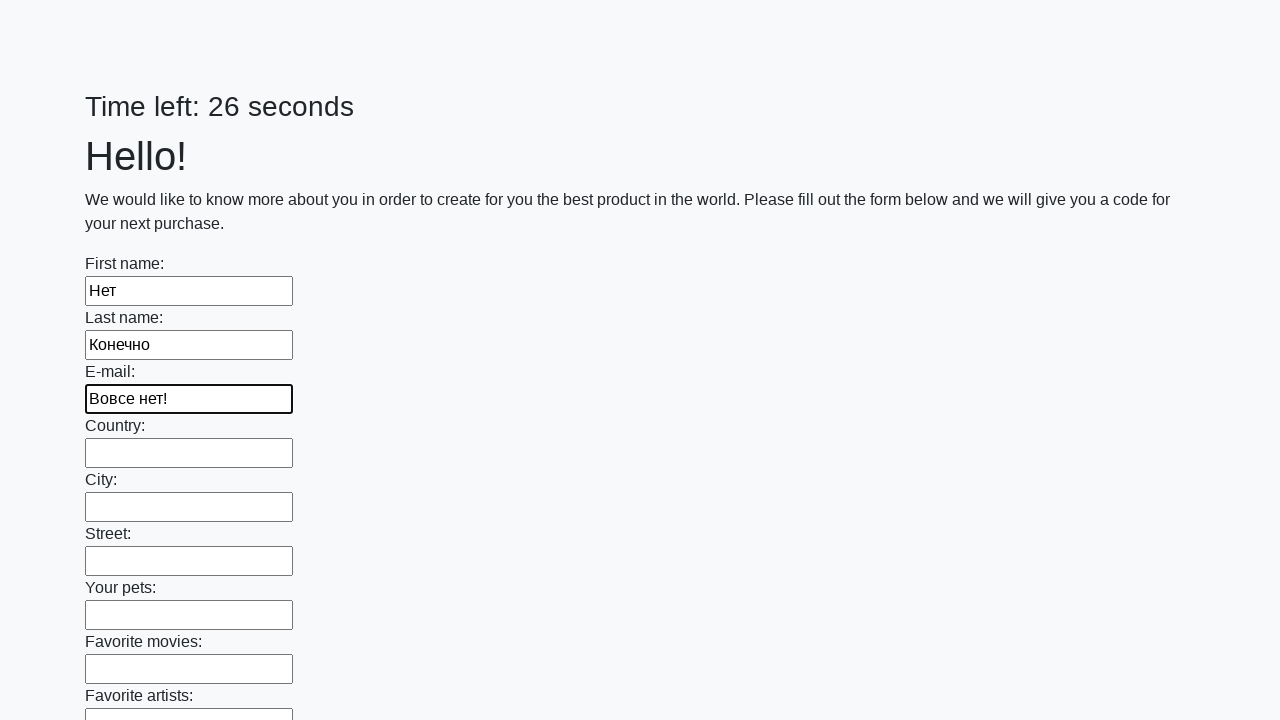

Filled an input field with a random value from the predefined list on input >> nth=3
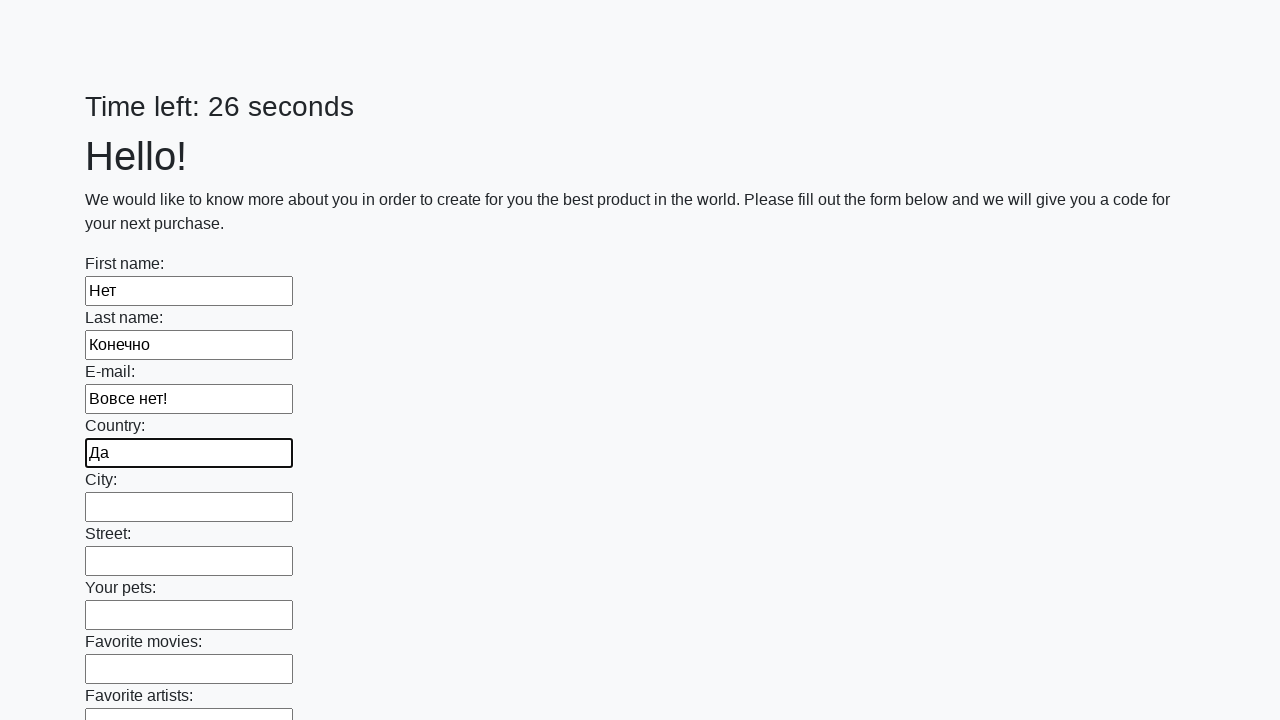

Filled an input field with a random value from the predefined list on input >> nth=4
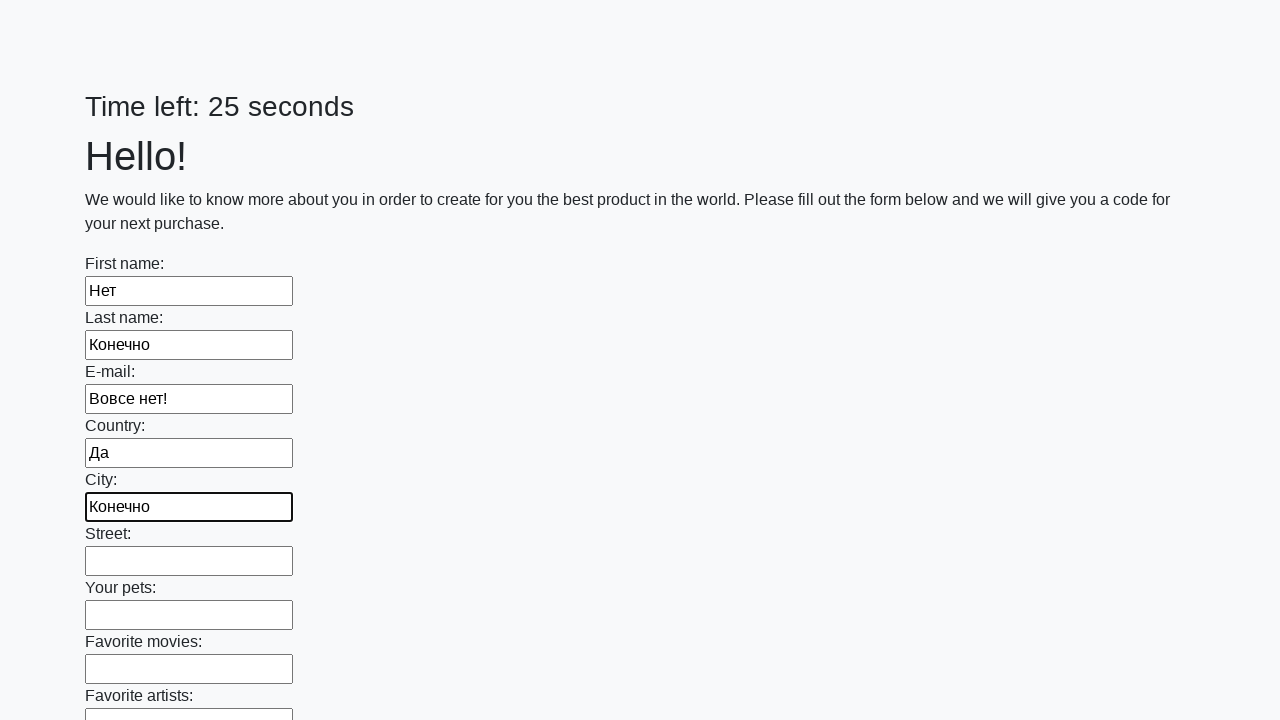

Filled an input field with a random value from the predefined list on input >> nth=5
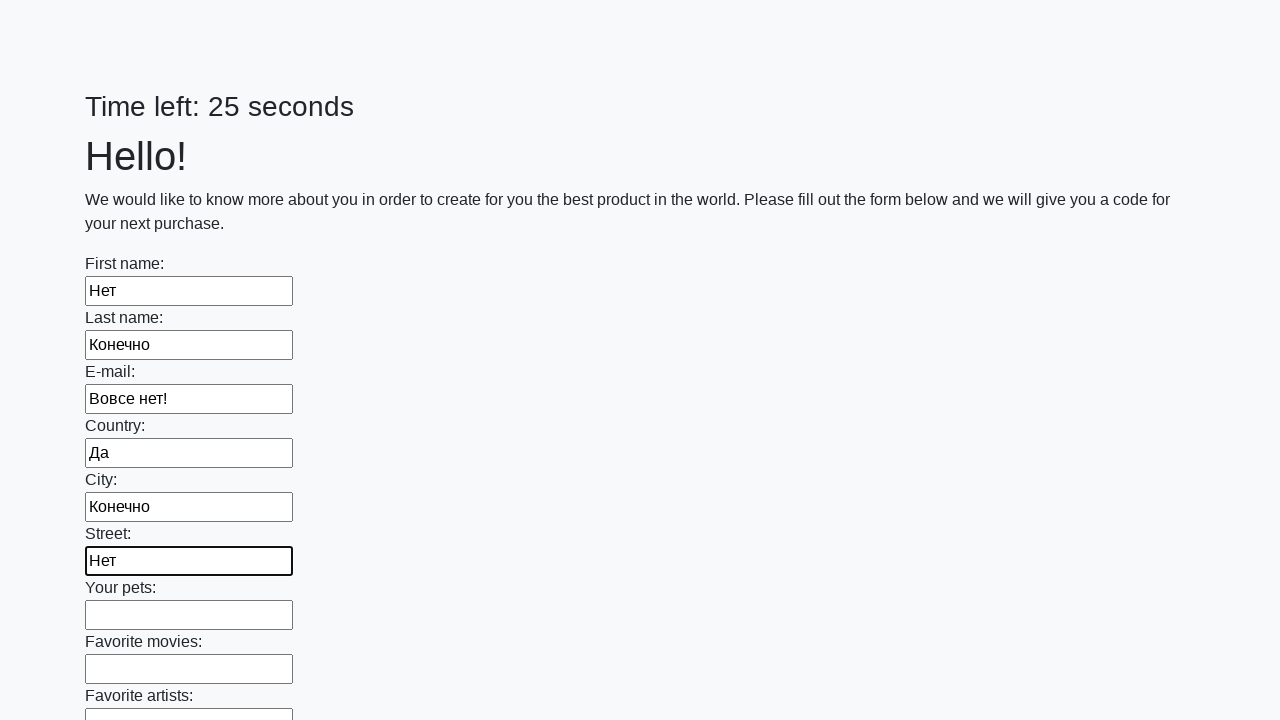

Filled an input field with a random value from the predefined list on input >> nth=6
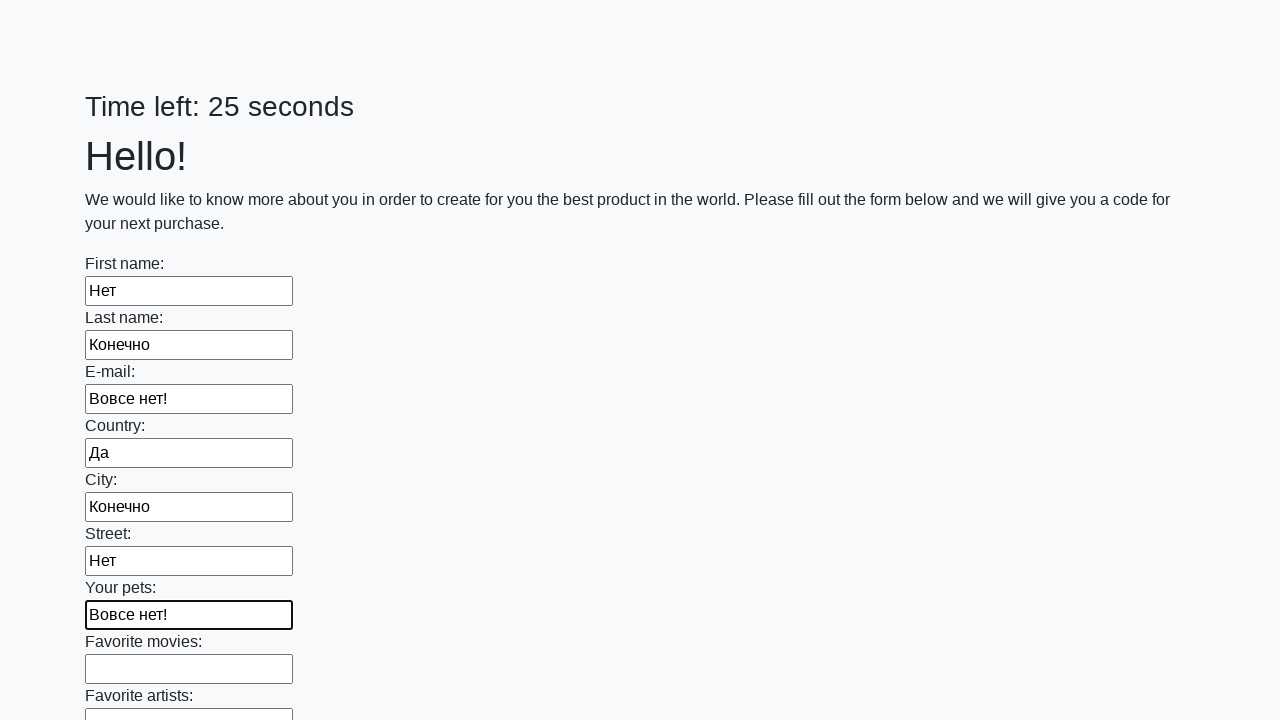

Filled an input field with a random value from the predefined list on input >> nth=7
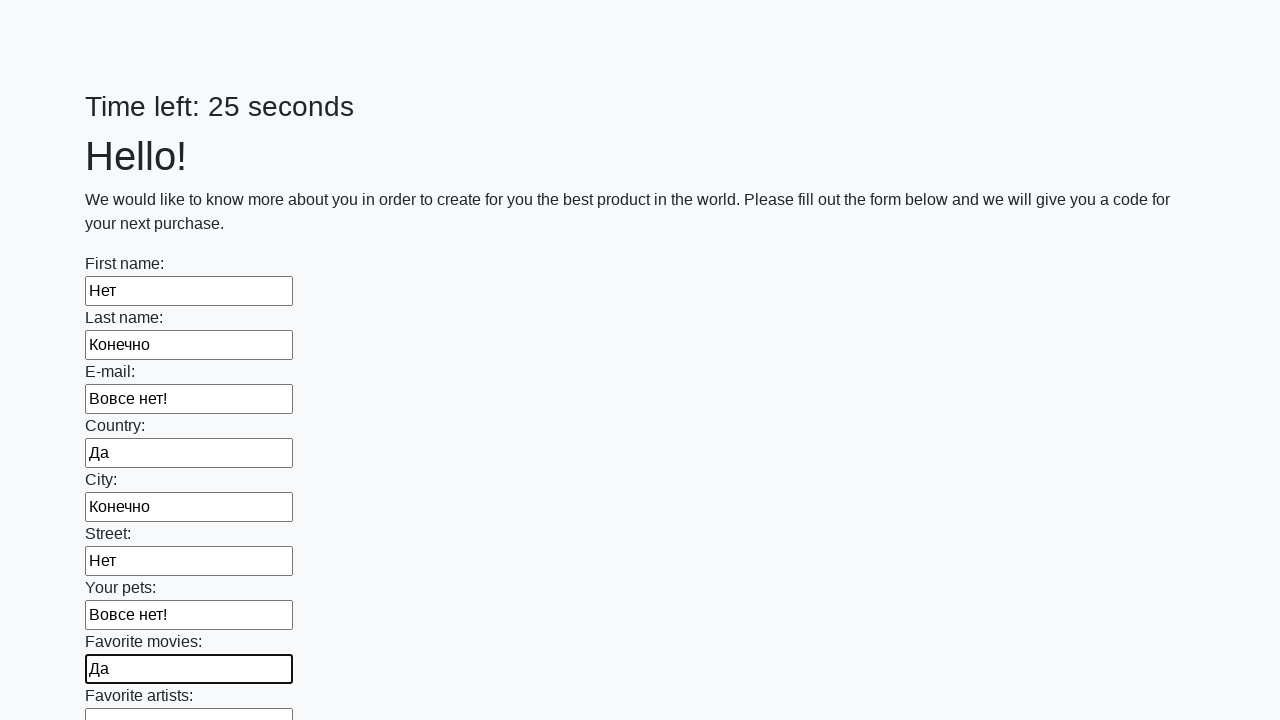

Filled an input field with a random value from the predefined list on input >> nth=8
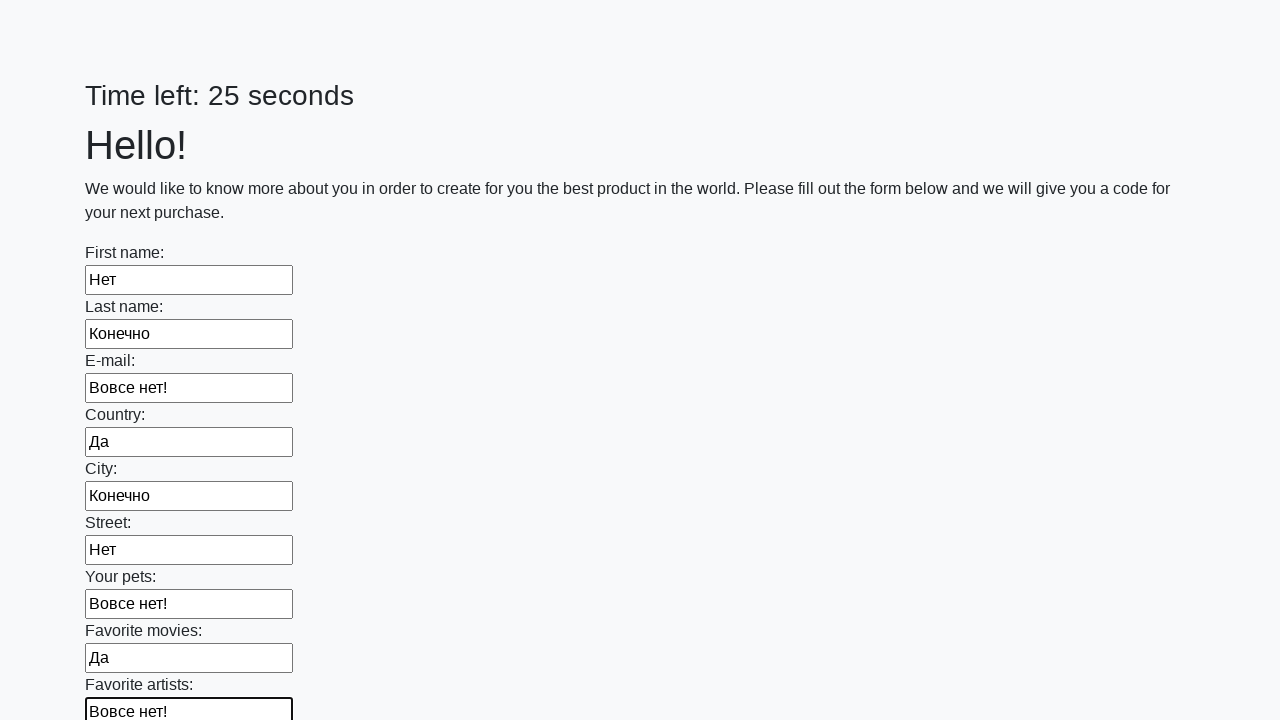

Filled an input field with a random value from the predefined list on input >> nth=9
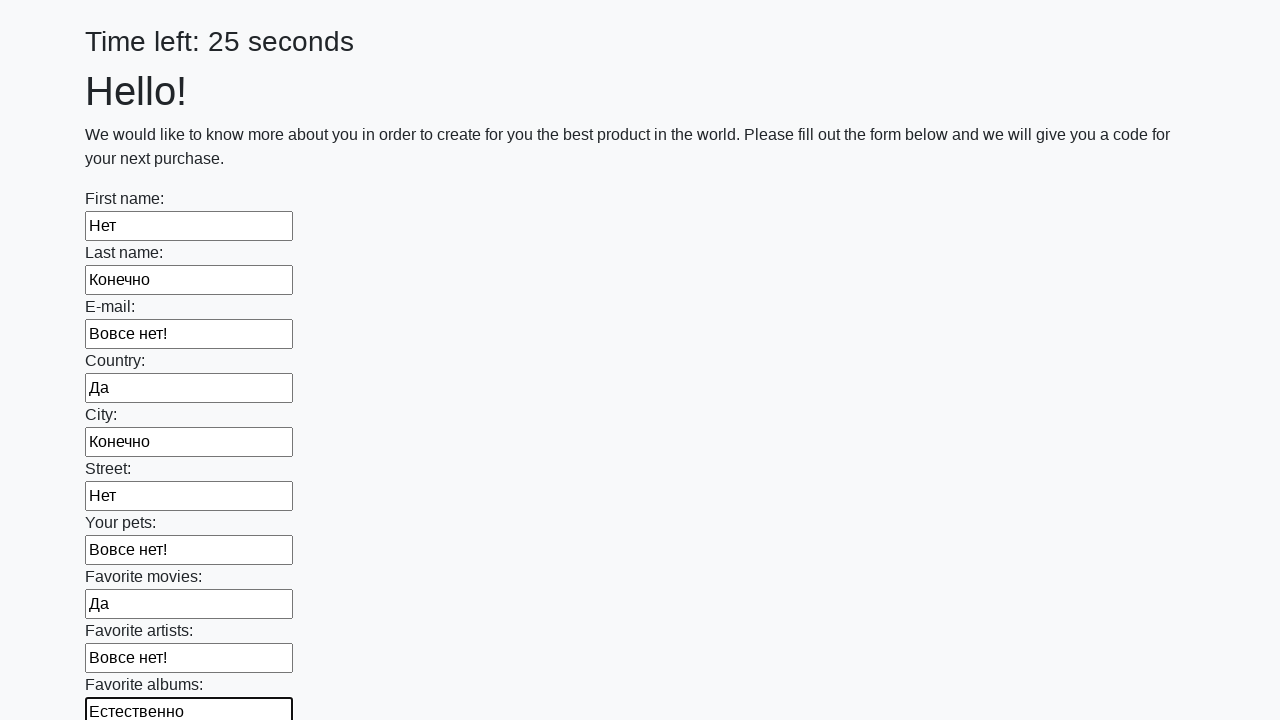

Filled an input field with a random value from the predefined list on input >> nth=10
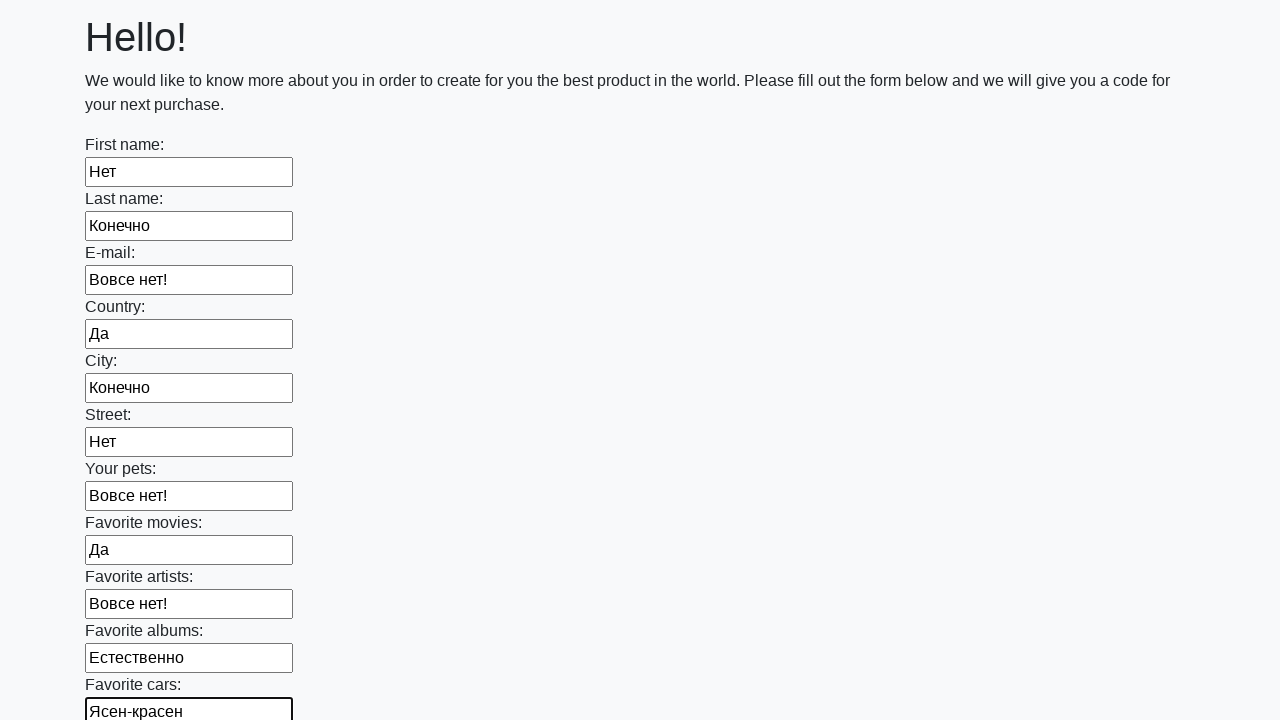

Filled an input field with a random value from the predefined list on input >> nth=11
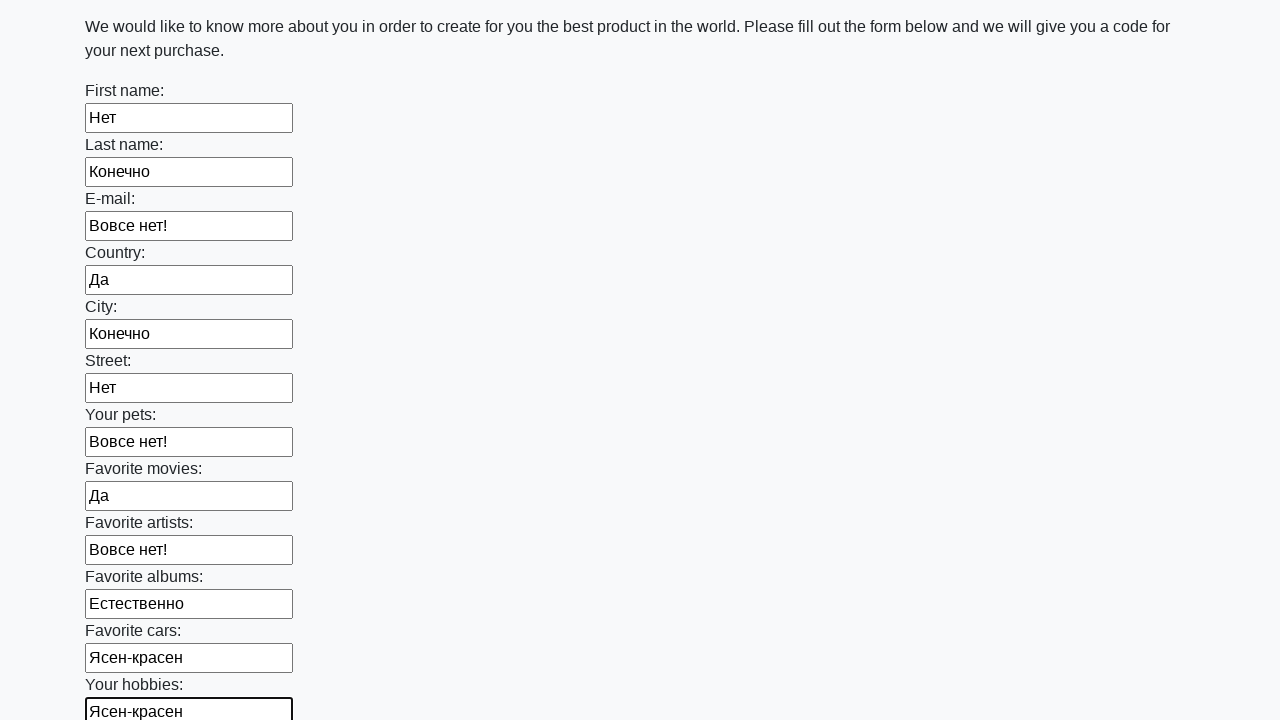

Filled an input field with a random value from the predefined list on input >> nth=12
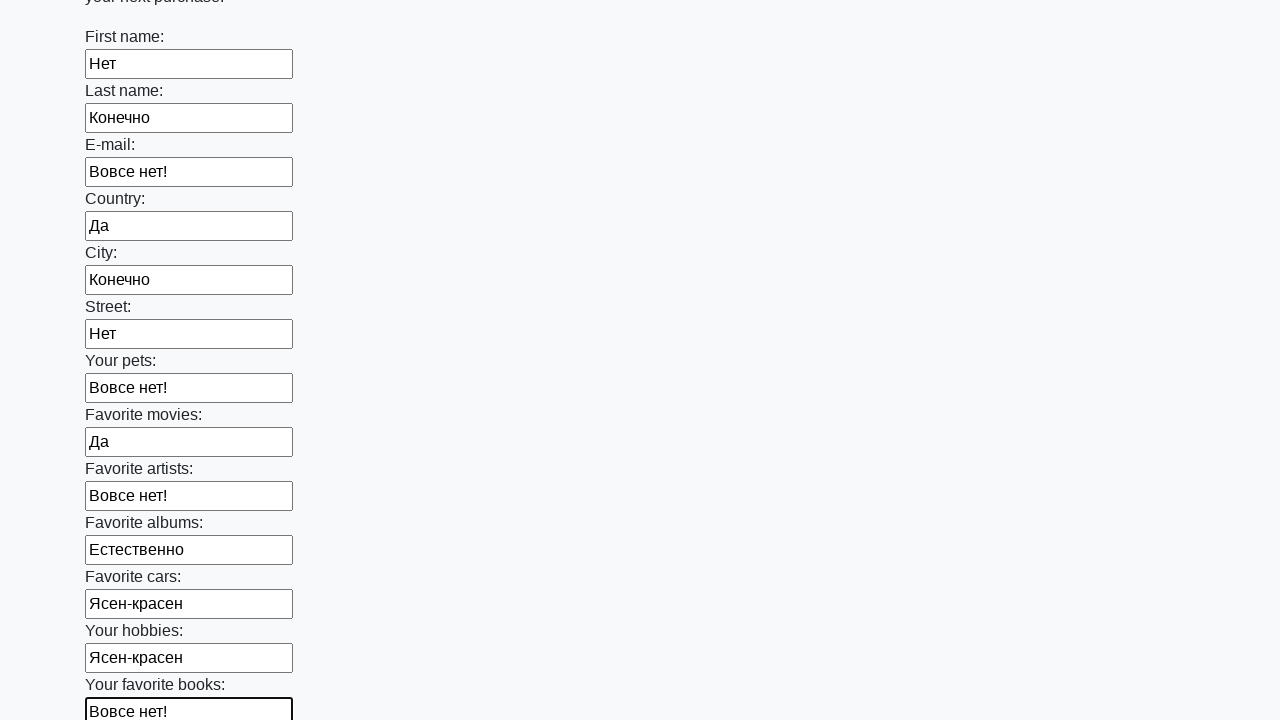

Filled an input field with a random value from the predefined list on input >> nth=13
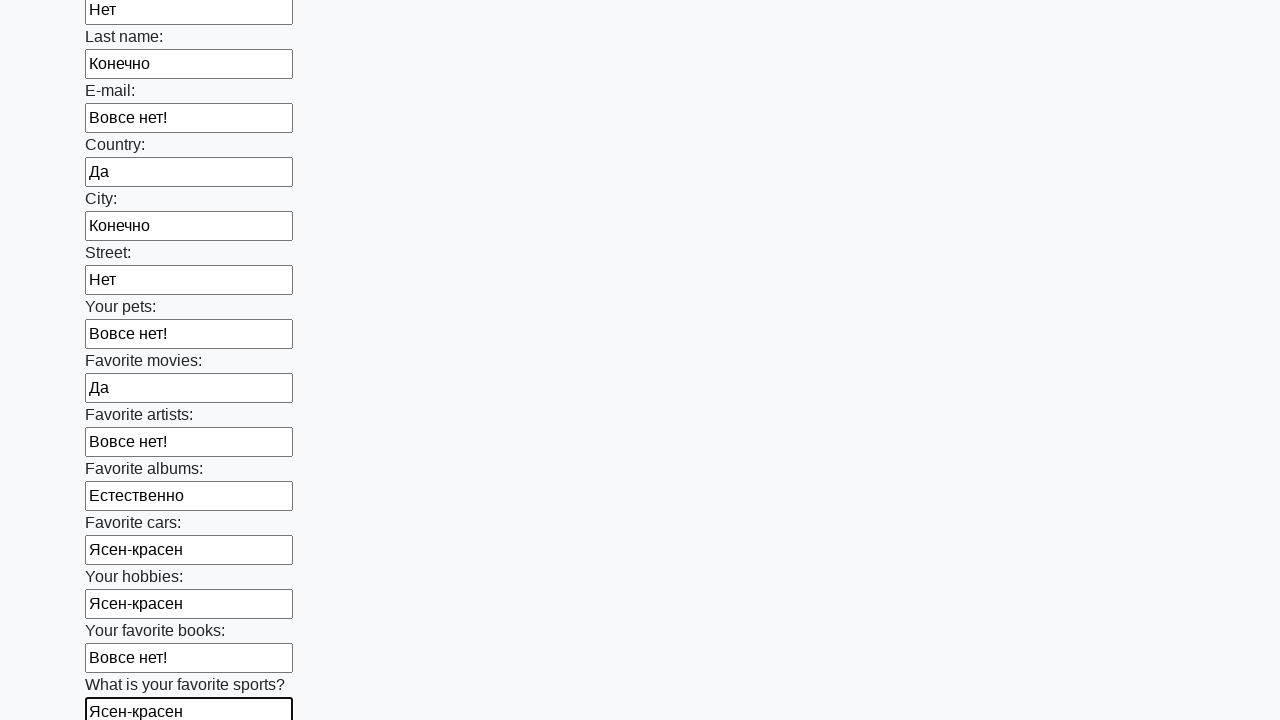

Filled an input field with a random value from the predefined list on input >> nth=14
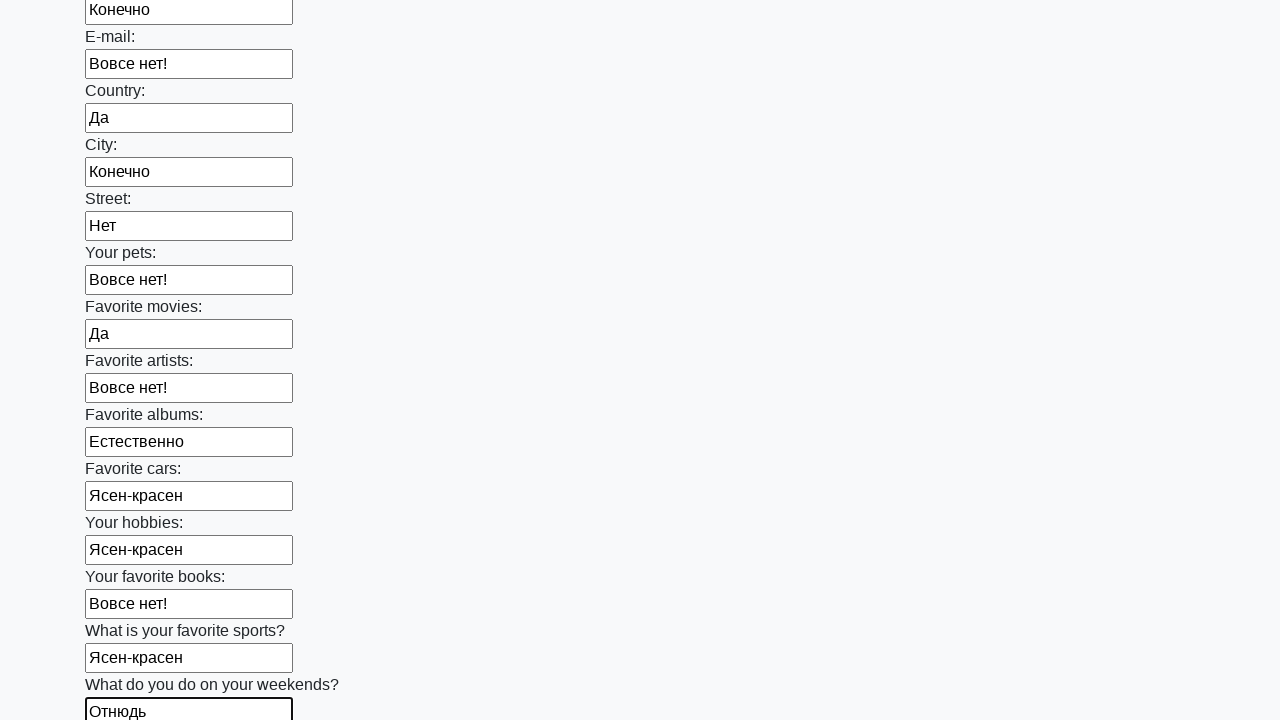

Filled an input field with a random value from the predefined list on input >> nth=15
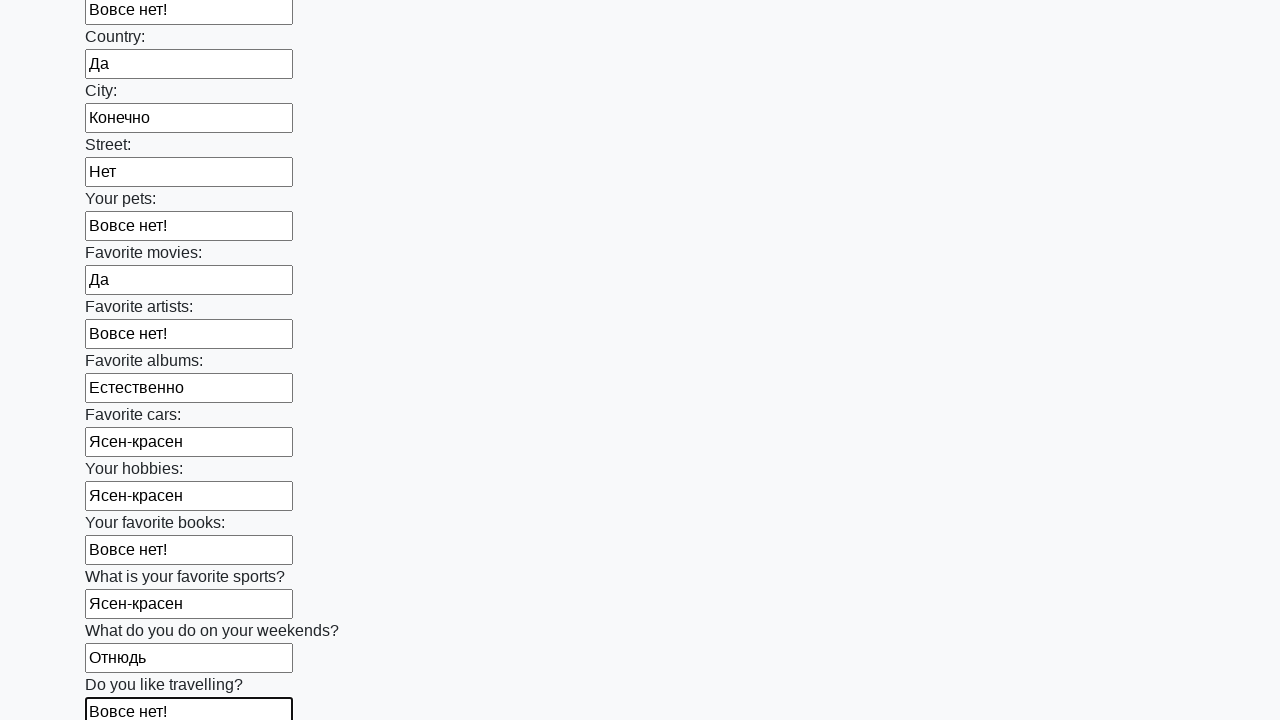

Filled an input field with a random value from the predefined list on input >> nth=16
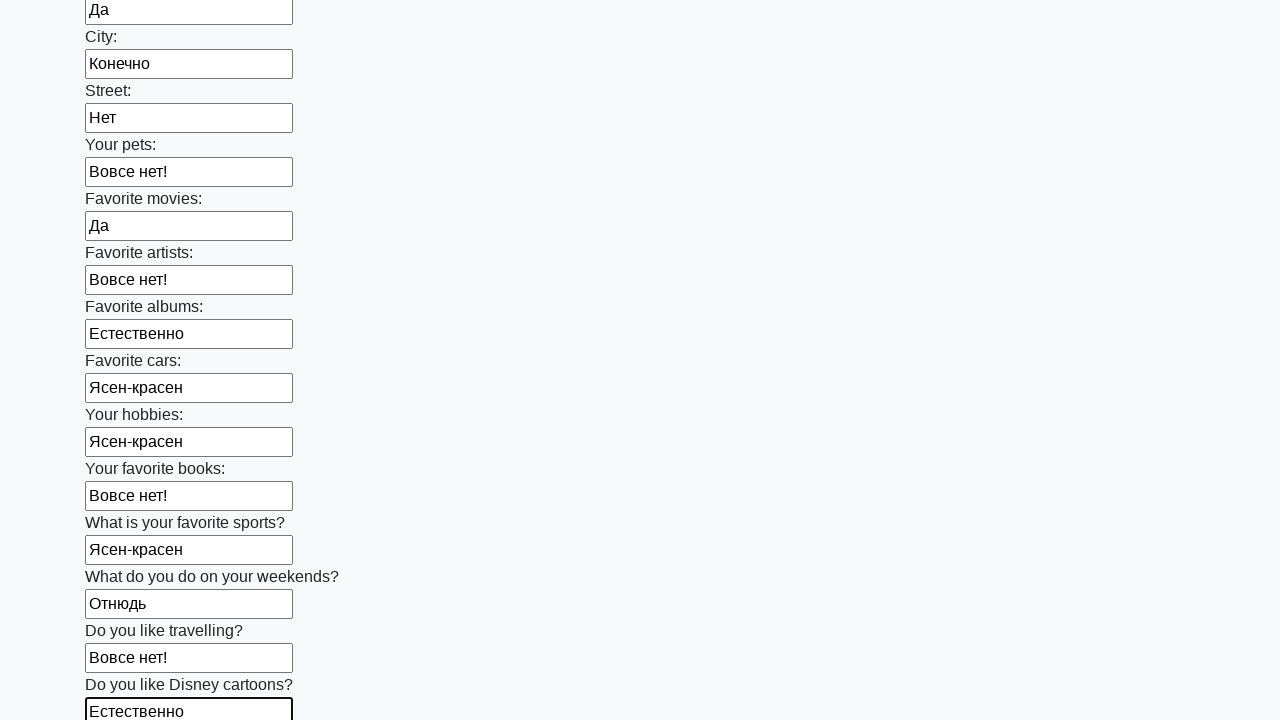

Filled an input field with a random value from the predefined list on input >> nth=17
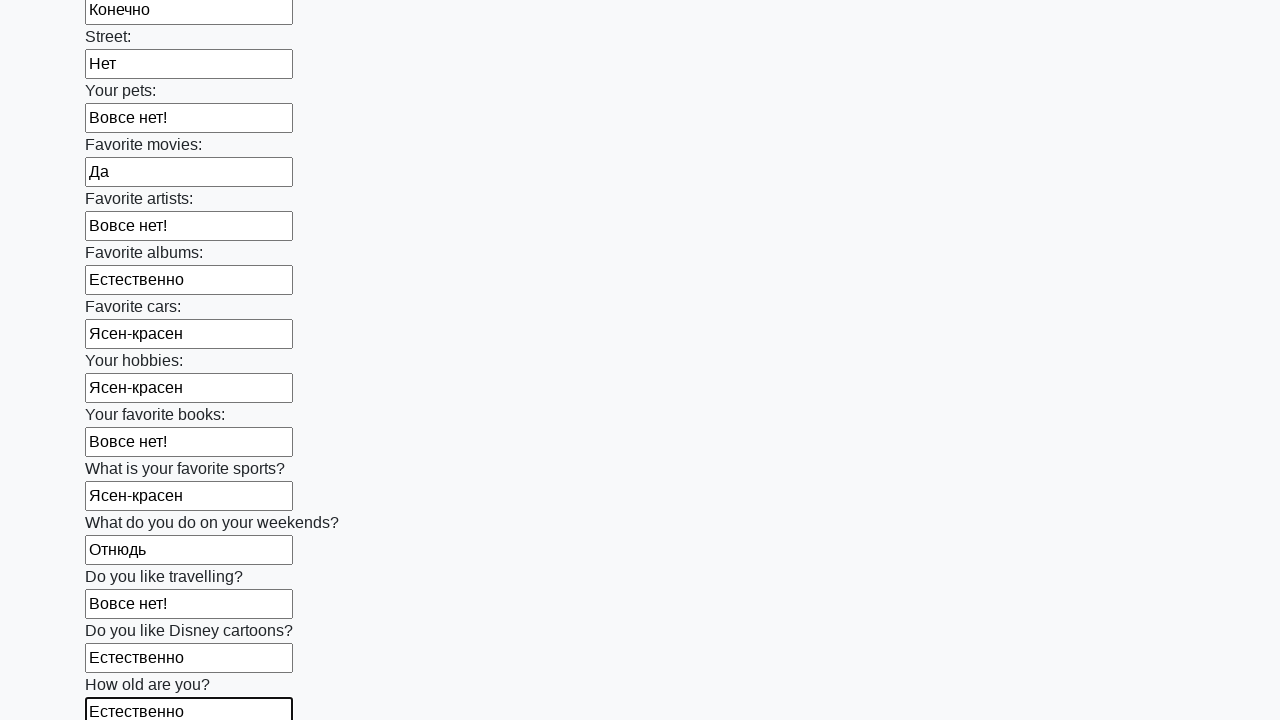

Filled an input field with a random value from the predefined list on input >> nth=18
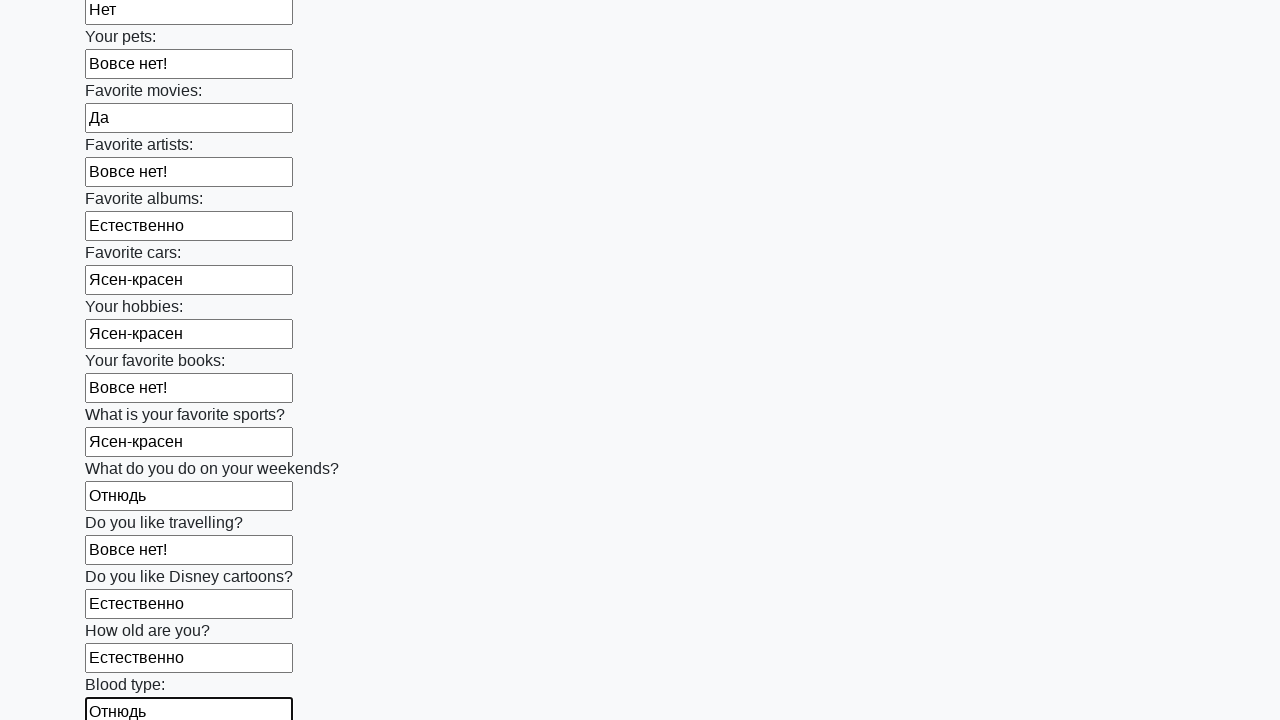

Filled an input field with a random value from the predefined list on input >> nth=19
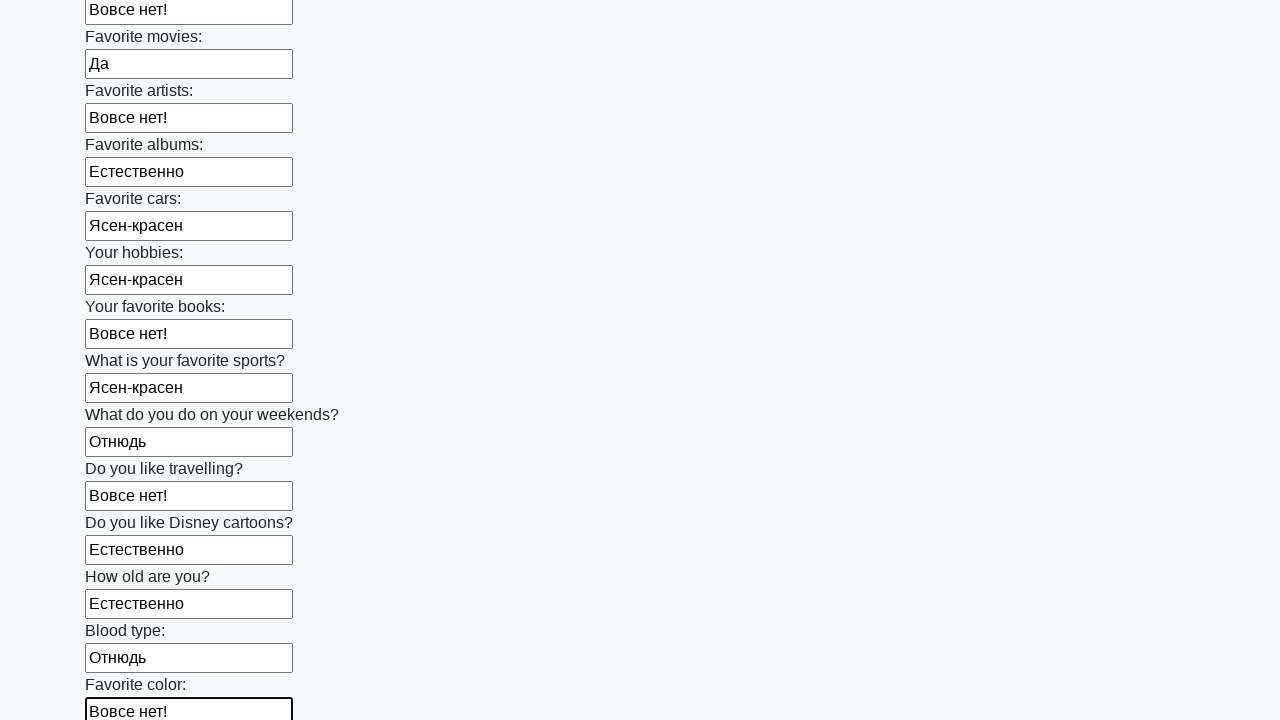

Filled an input field with a random value from the predefined list on input >> nth=20
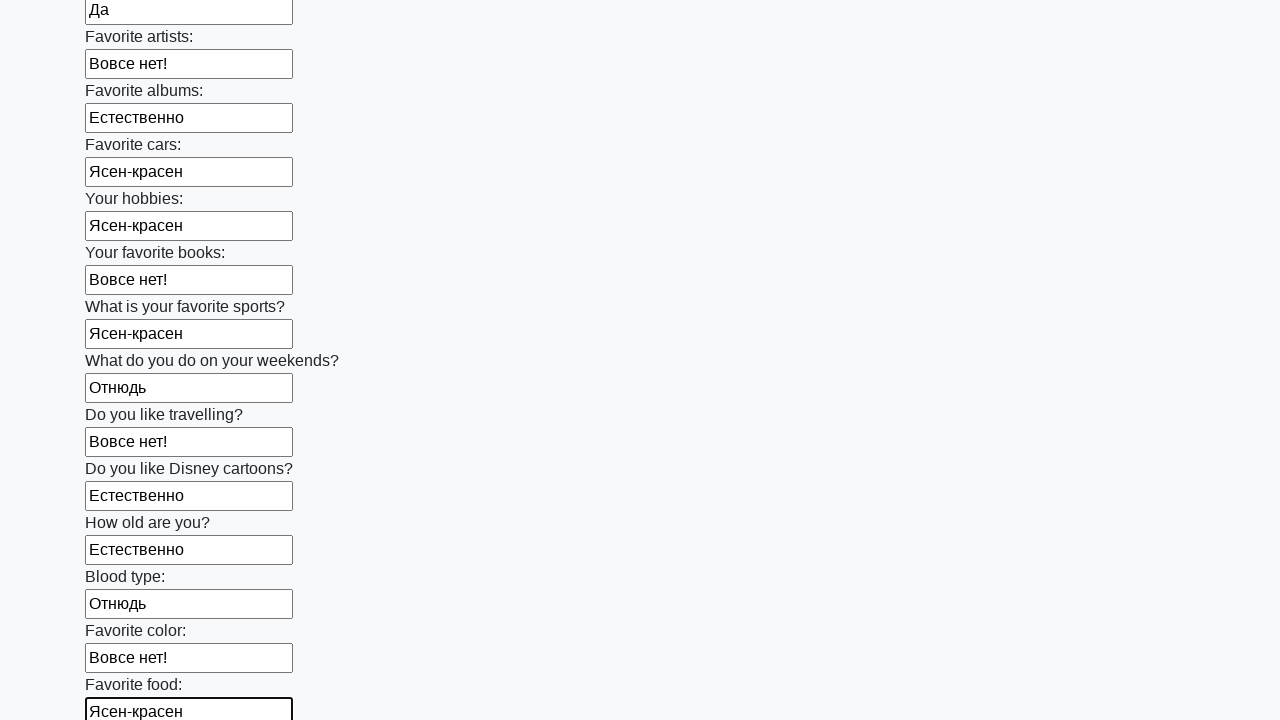

Filled an input field with a random value from the predefined list on input >> nth=21
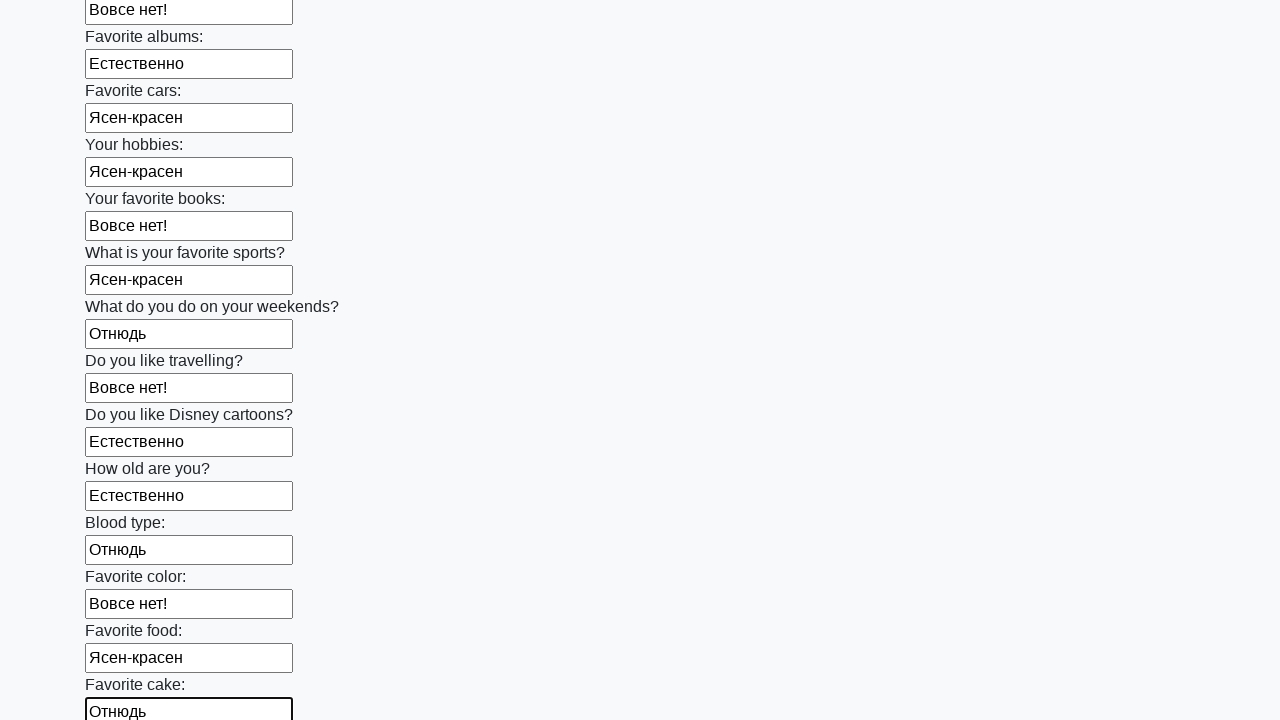

Filled an input field with a random value from the predefined list on input >> nth=22
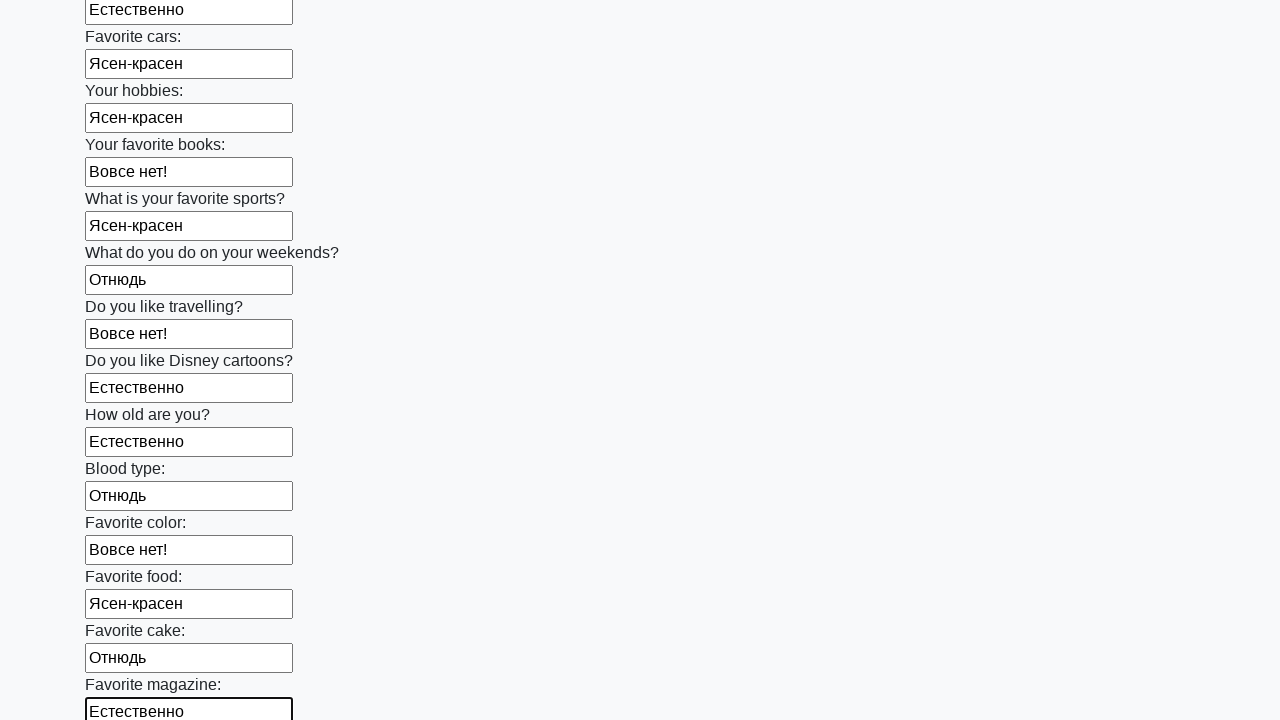

Filled an input field with a random value from the predefined list on input >> nth=23
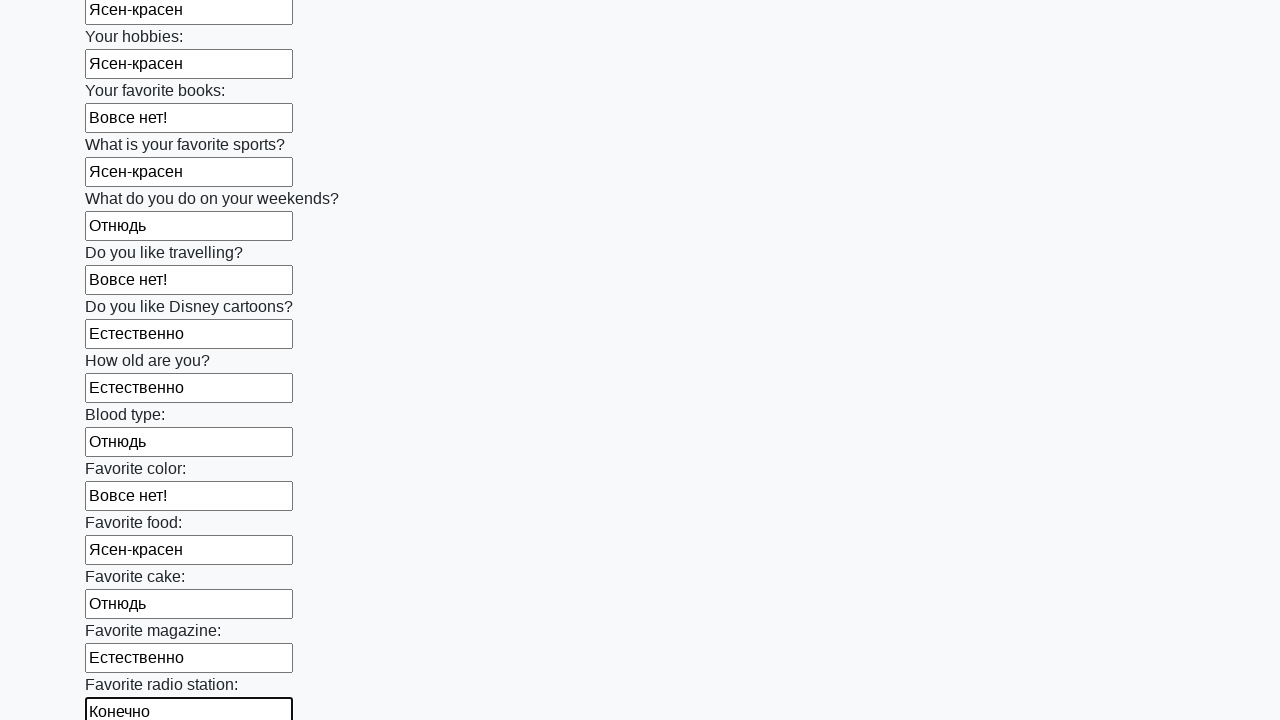

Filled an input field with a random value from the predefined list on input >> nth=24
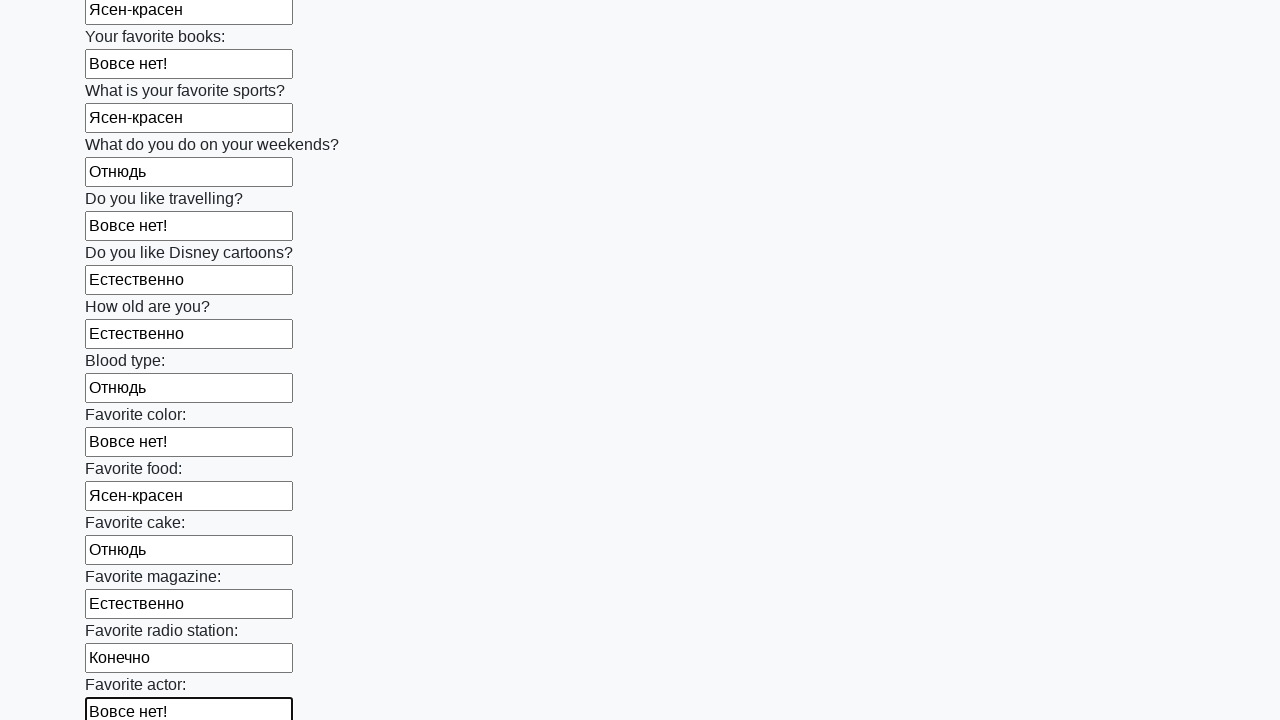

Filled an input field with a random value from the predefined list on input >> nth=25
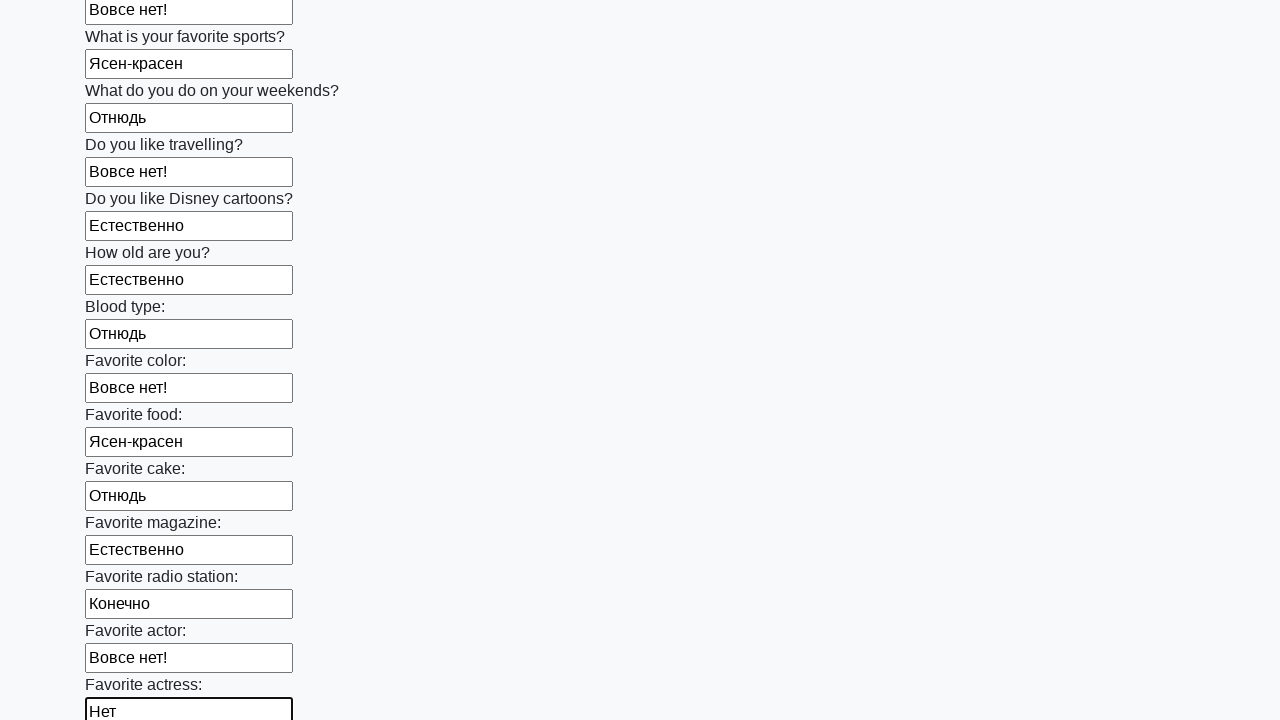

Filled an input field with a random value from the predefined list on input >> nth=26
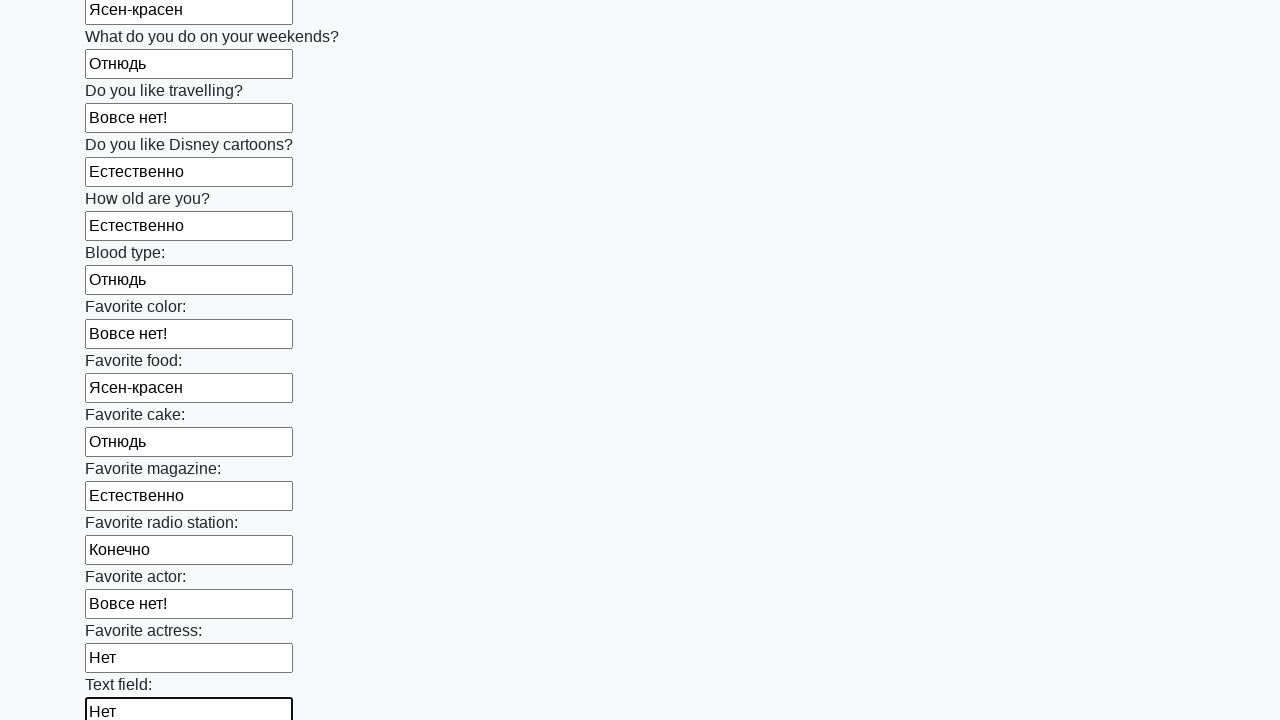

Filled an input field with a random value from the predefined list on input >> nth=27
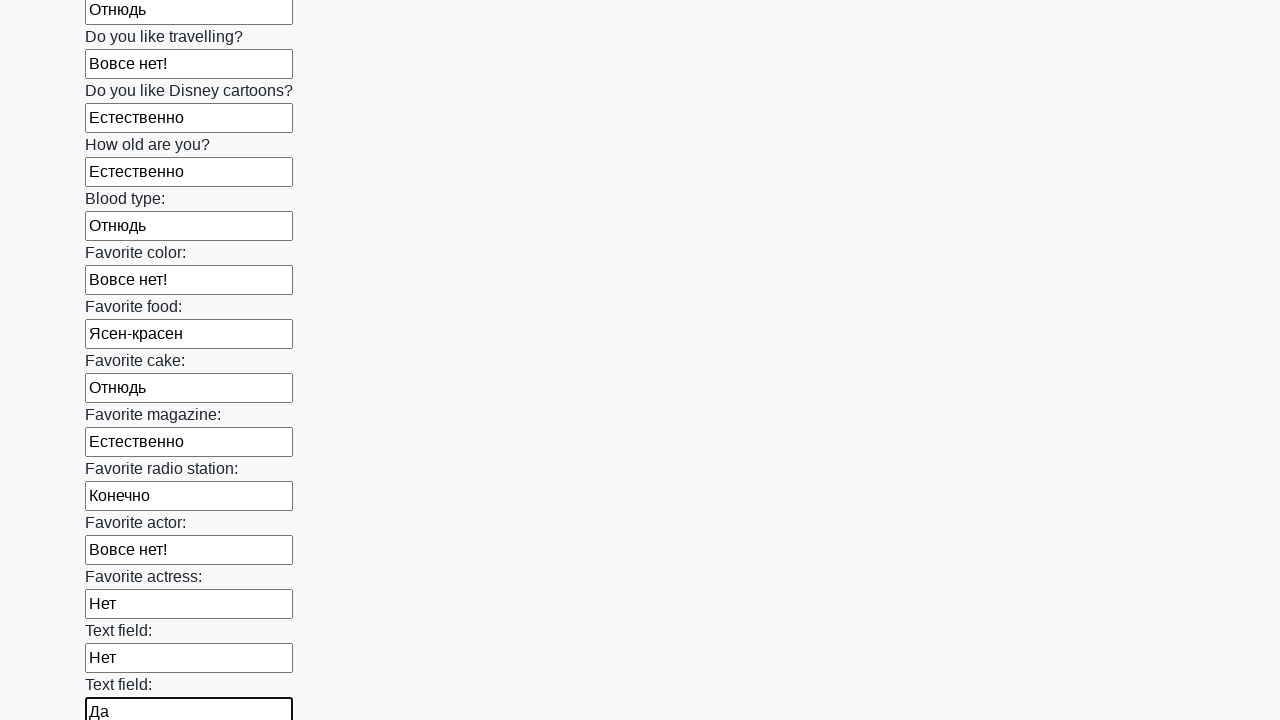

Filled an input field with a random value from the predefined list on input >> nth=28
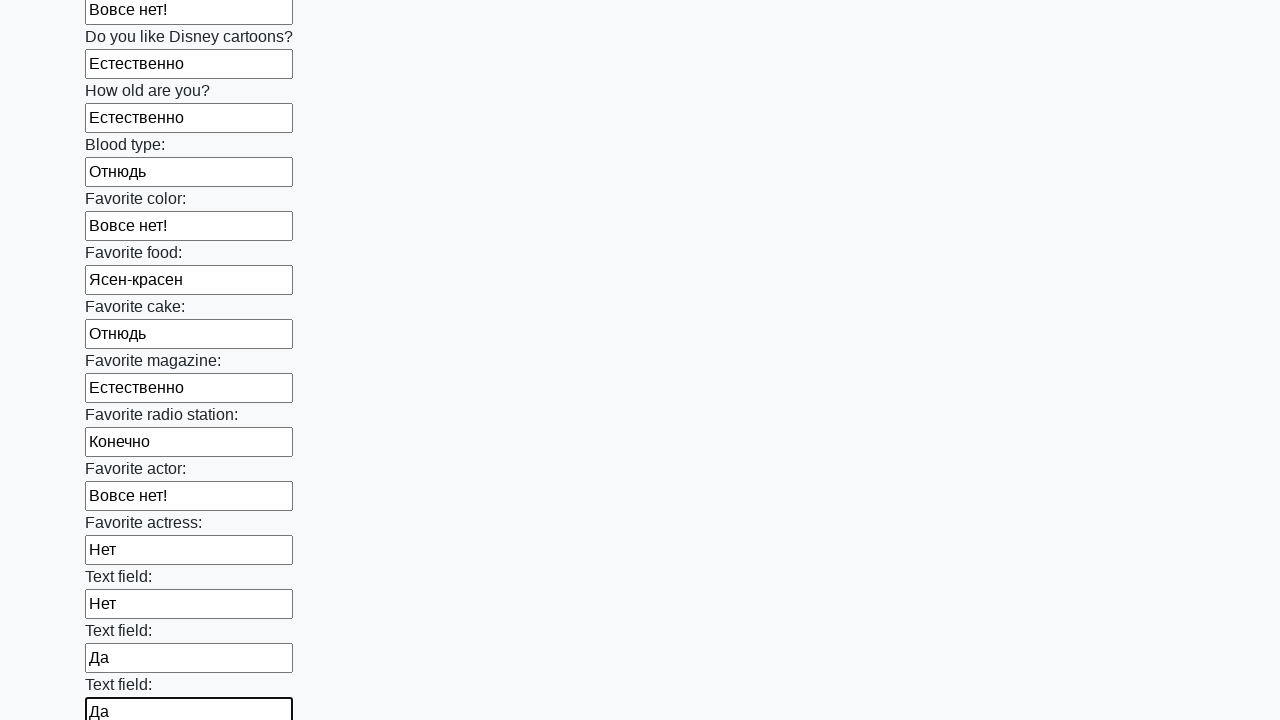

Filled an input field with a random value from the predefined list on input >> nth=29
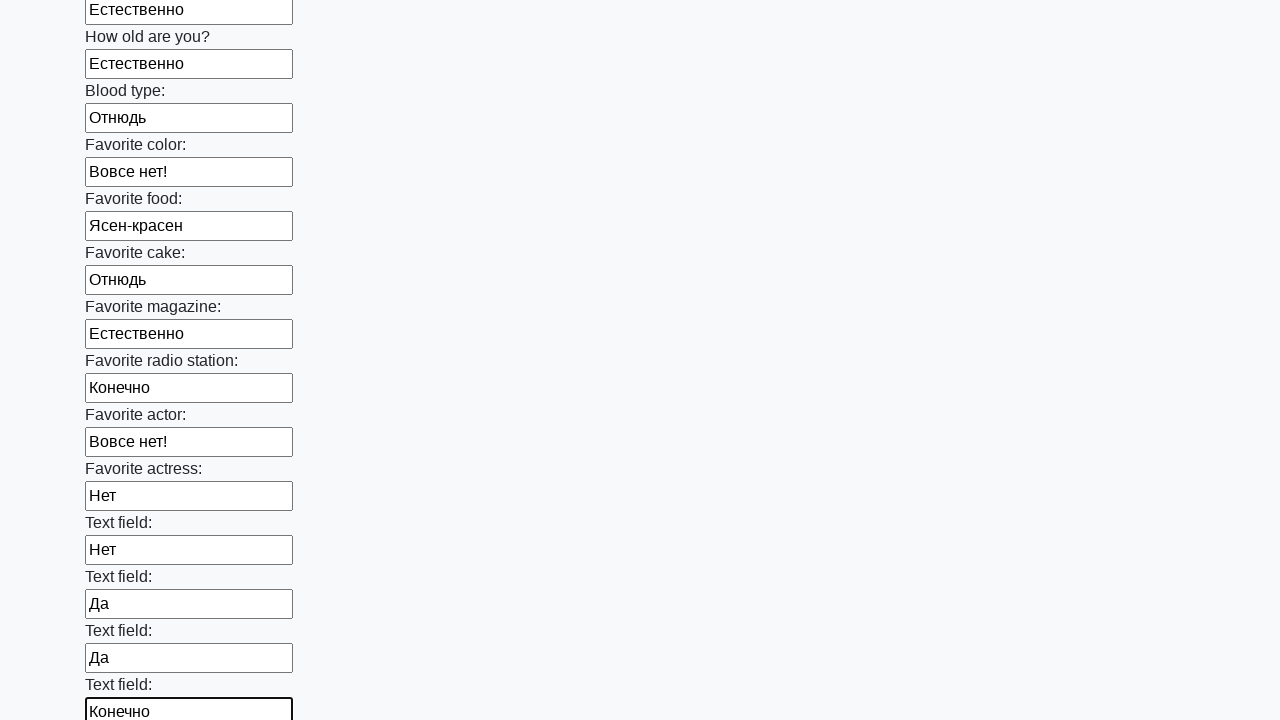

Filled an input field with a random value from the predefined list on input >> nth=30
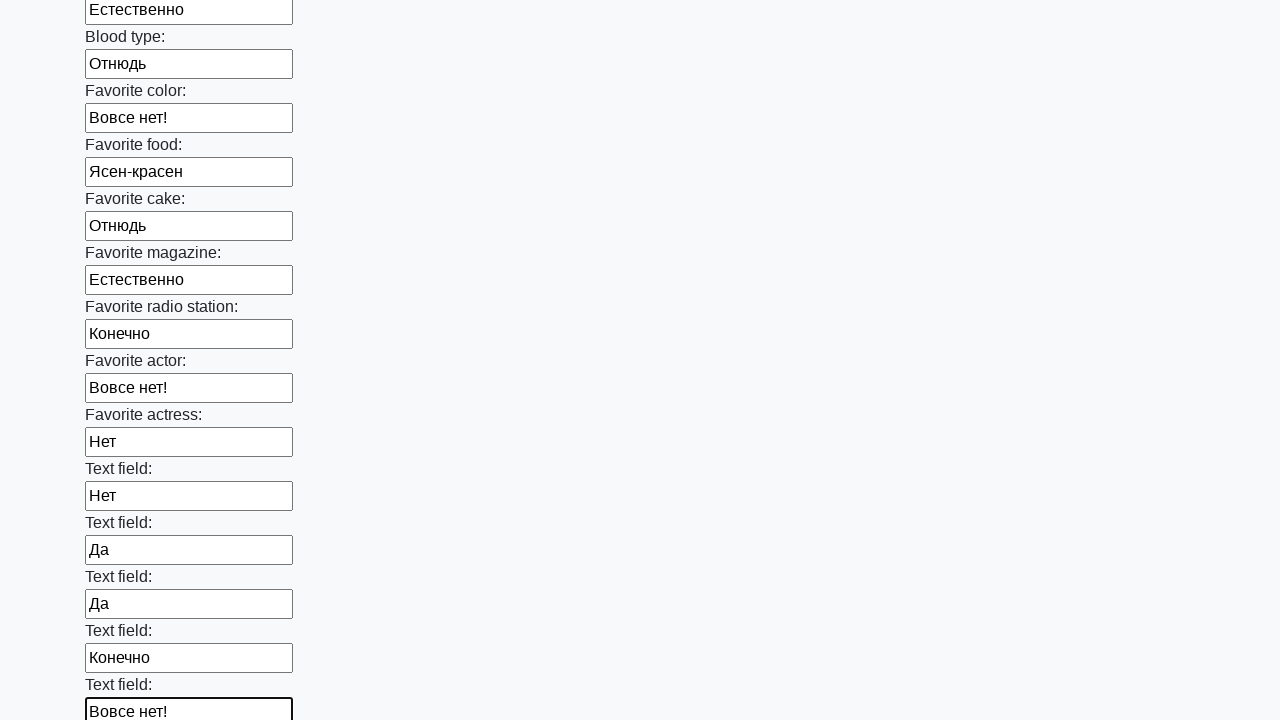

Filled an input field with a random value from the predefined list on input >> nth=31
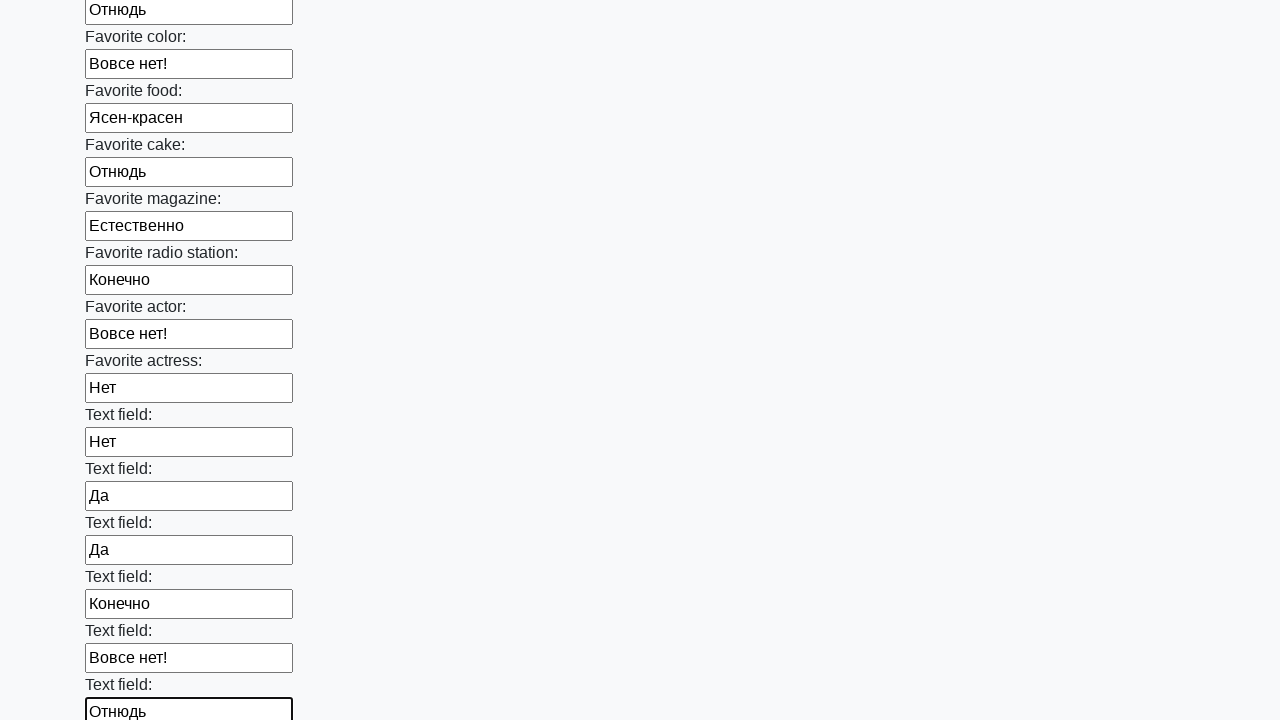

Filled an input field with a random value from the predefined list on input >> nth=32
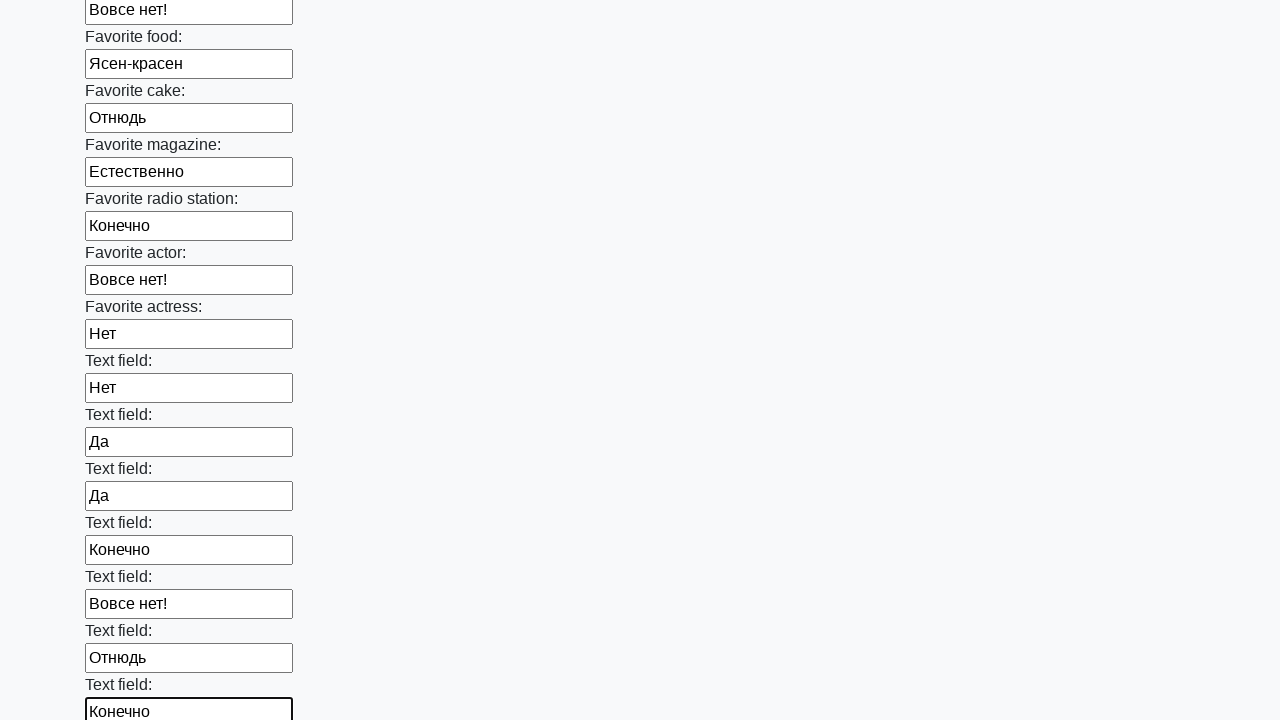

Filled an input field with a random value from the predefined list on input >> nth=33
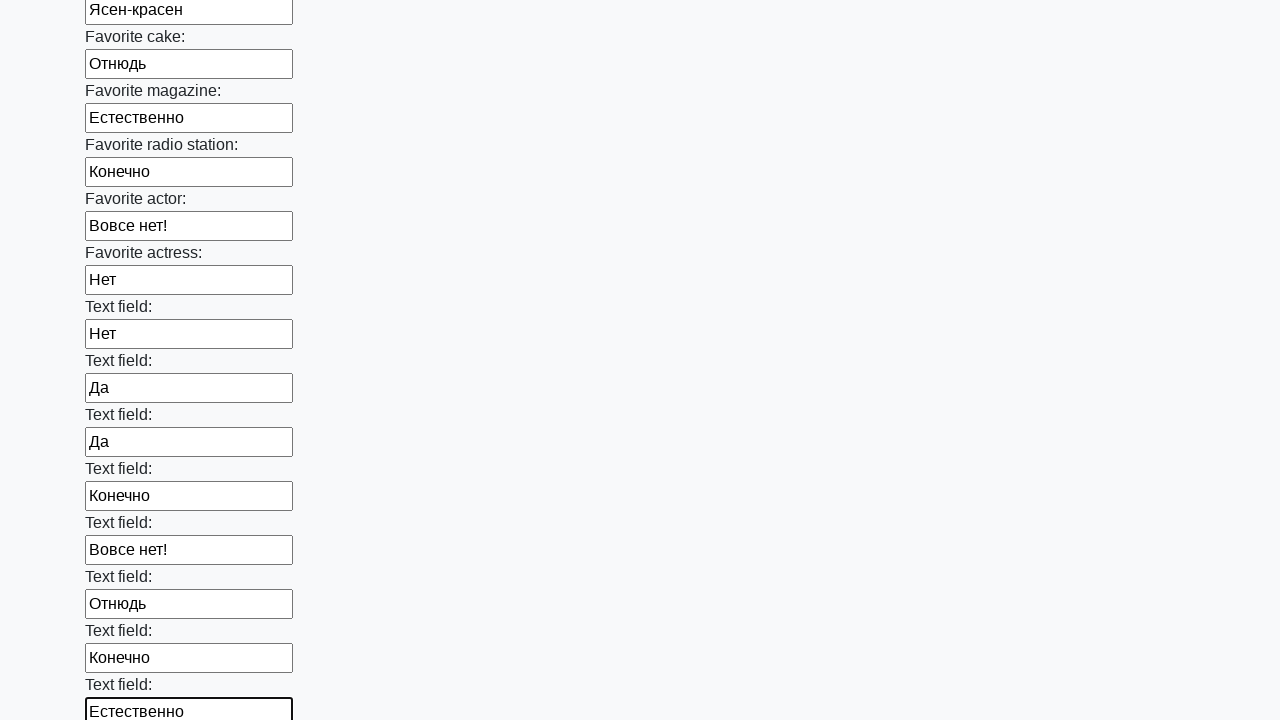

Filled an input field with a random value from the predefined list on input >> nth=34
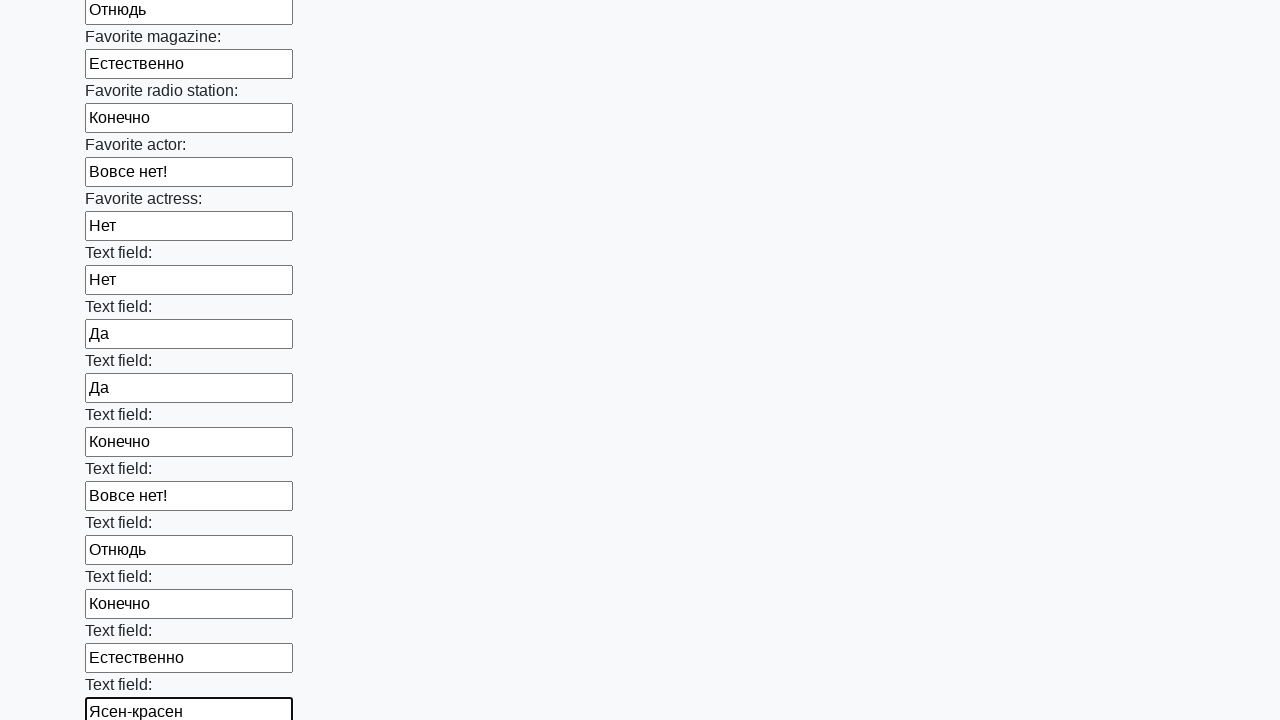

Filled an input field with a random value from the predefined list on input >> nth=35
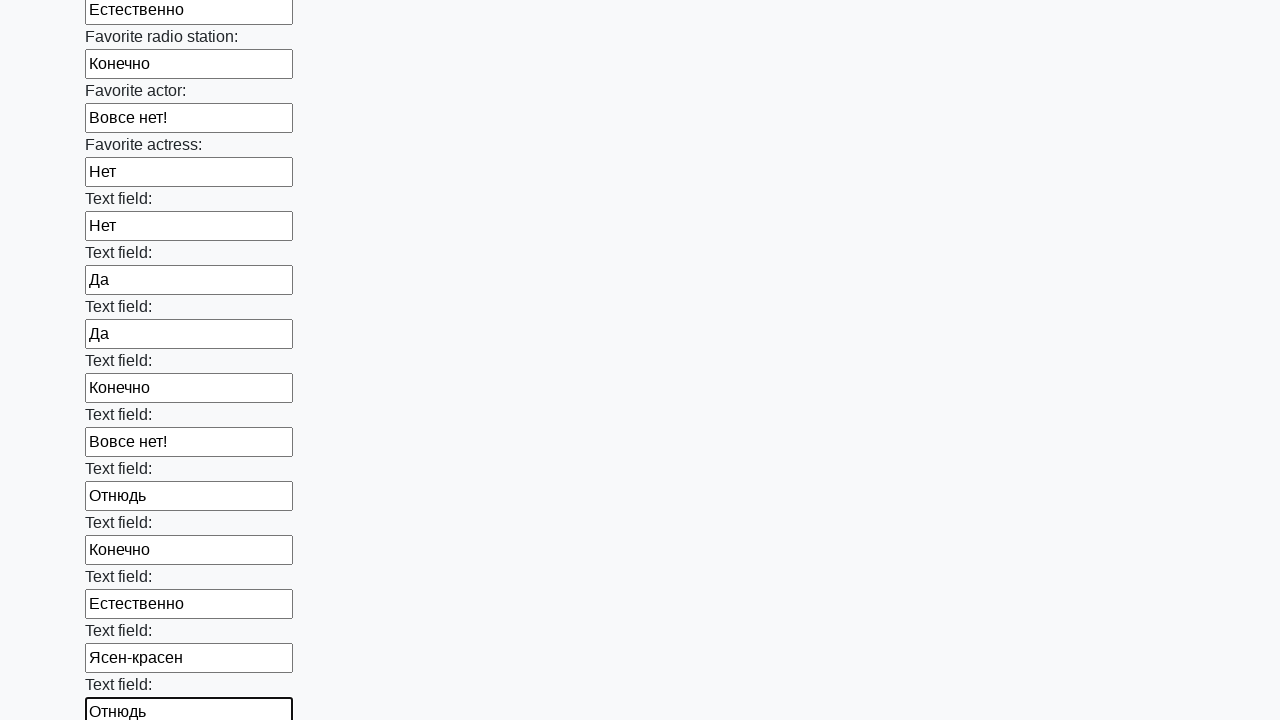

Filled an input field with a random value from the predefined list on input >> nth=36
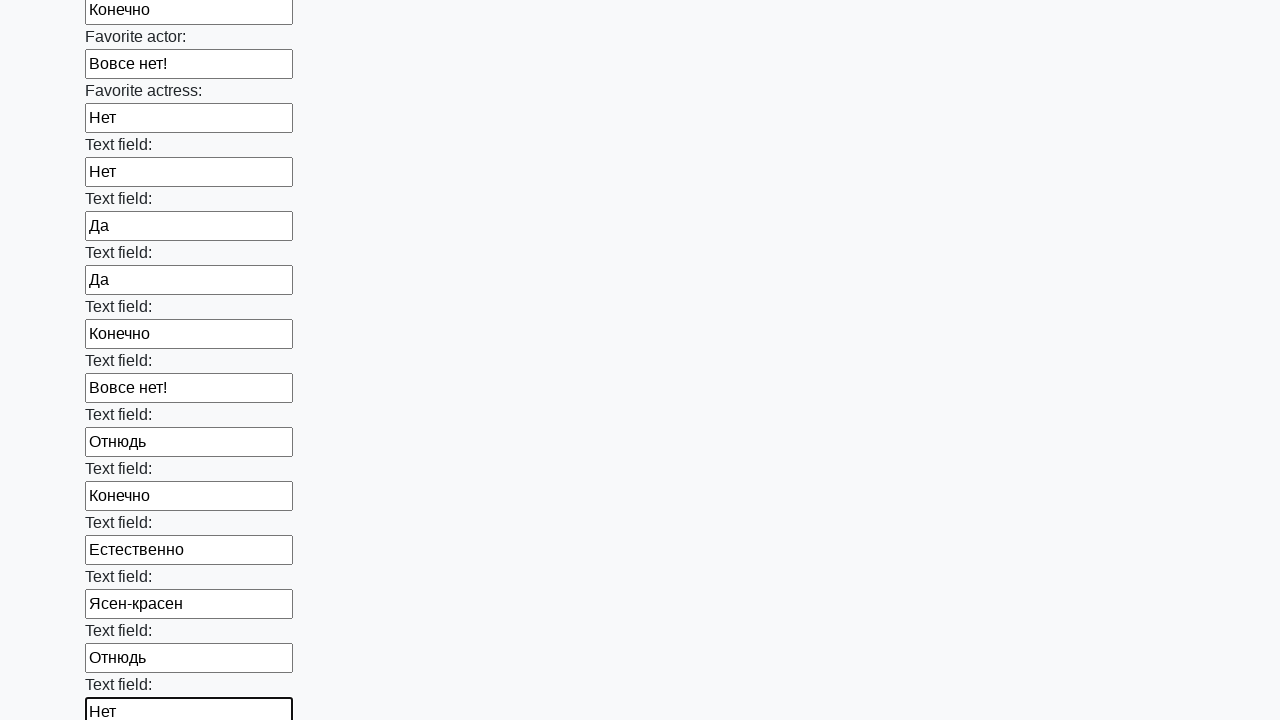

Filled an input field with a random value from the predefined list on input >> nth=37
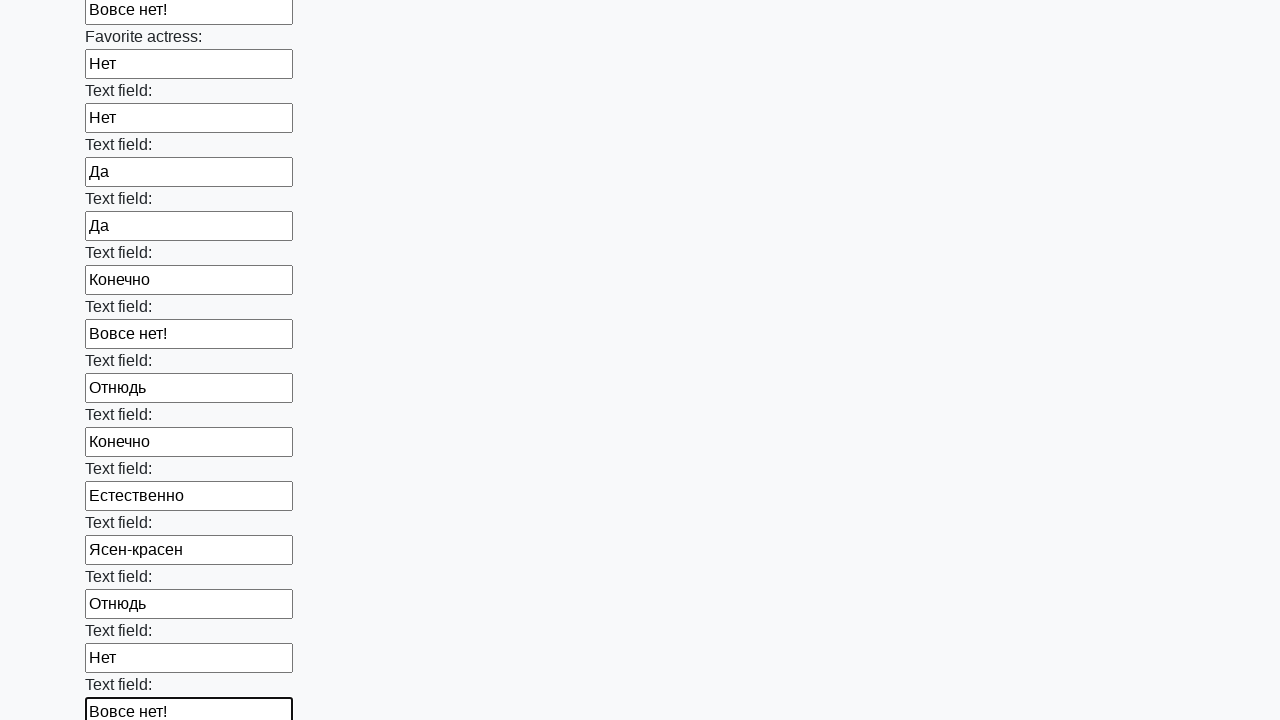

Filled an input field with a random value from the predefined list on input >> nth=38
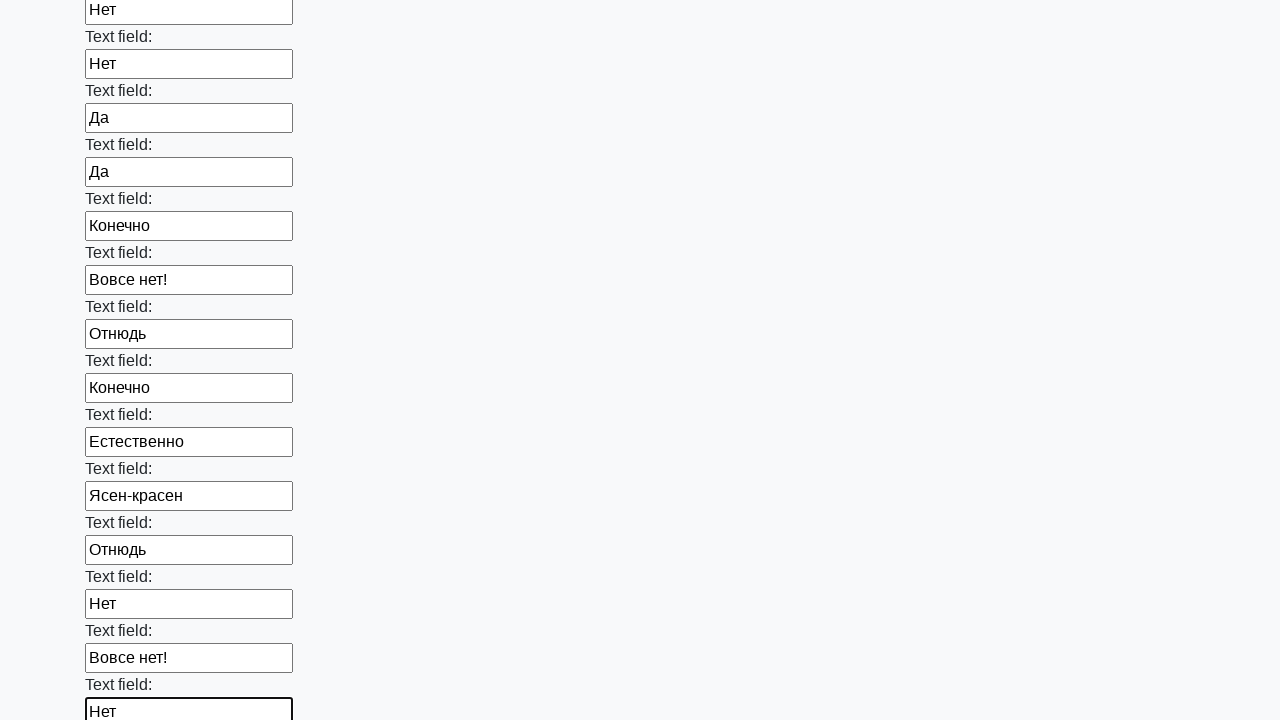

Filled an input field with a random value from the predefined list on input >> nth=39
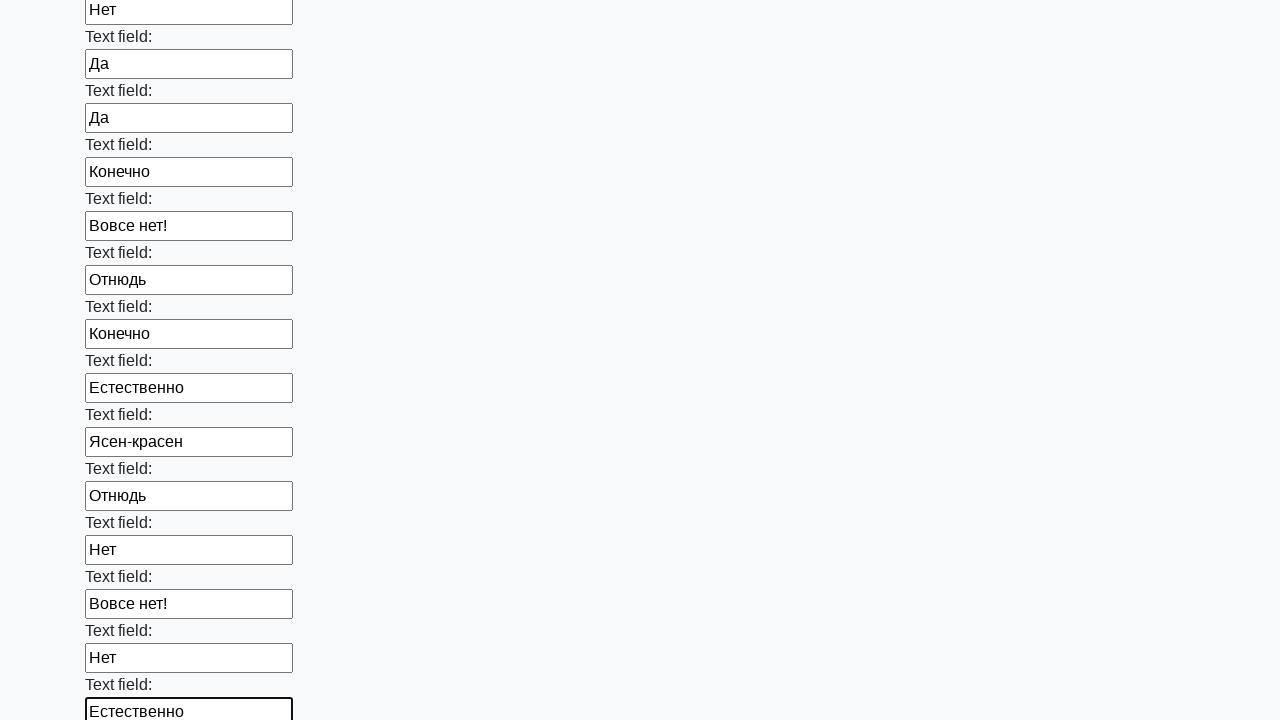

Filled an input field with a random value from the predefined list on input >> nth=40
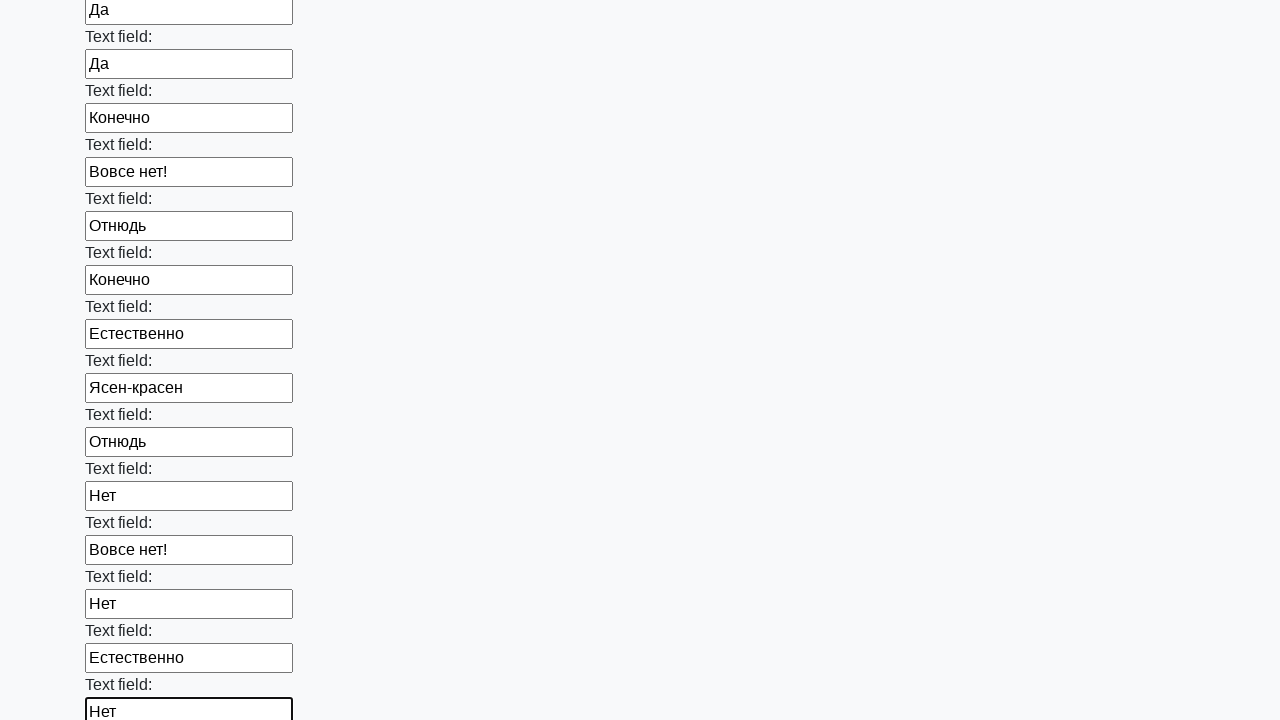

Filled an input field with a random value from the predefined list on input >> nth=41
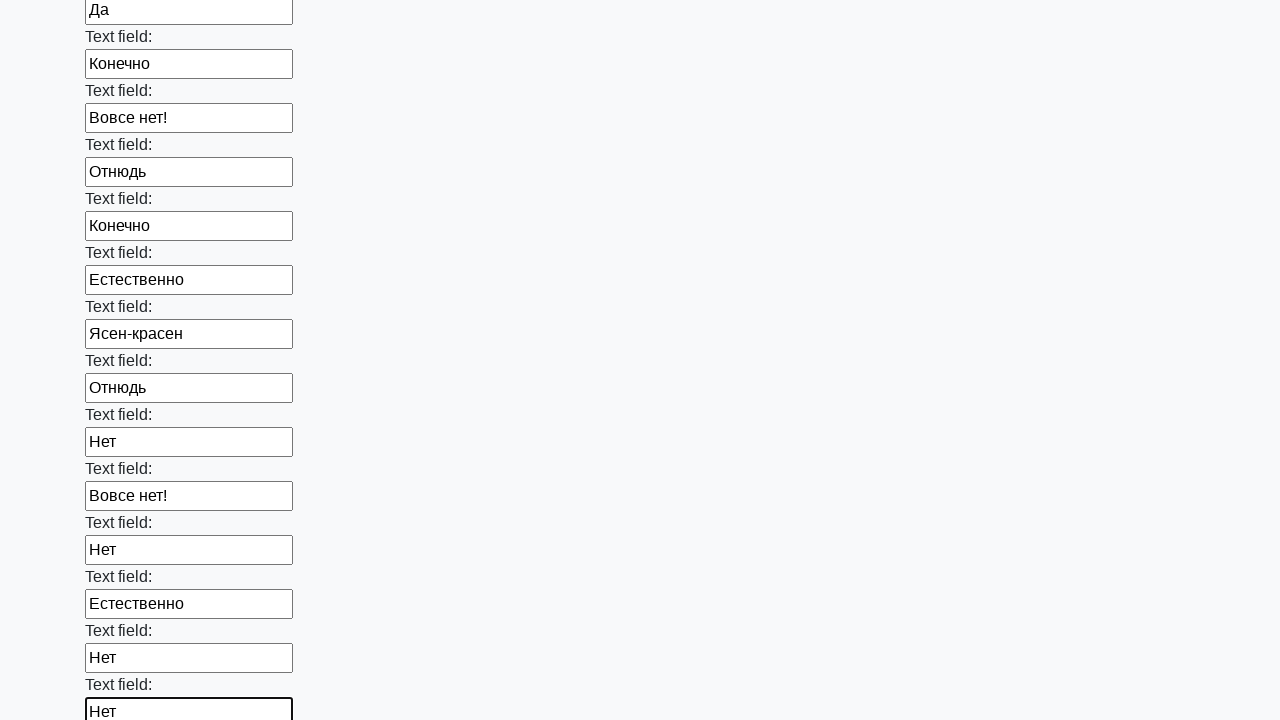

Filled an input field with a random value from the predefined list on input >> nth=42
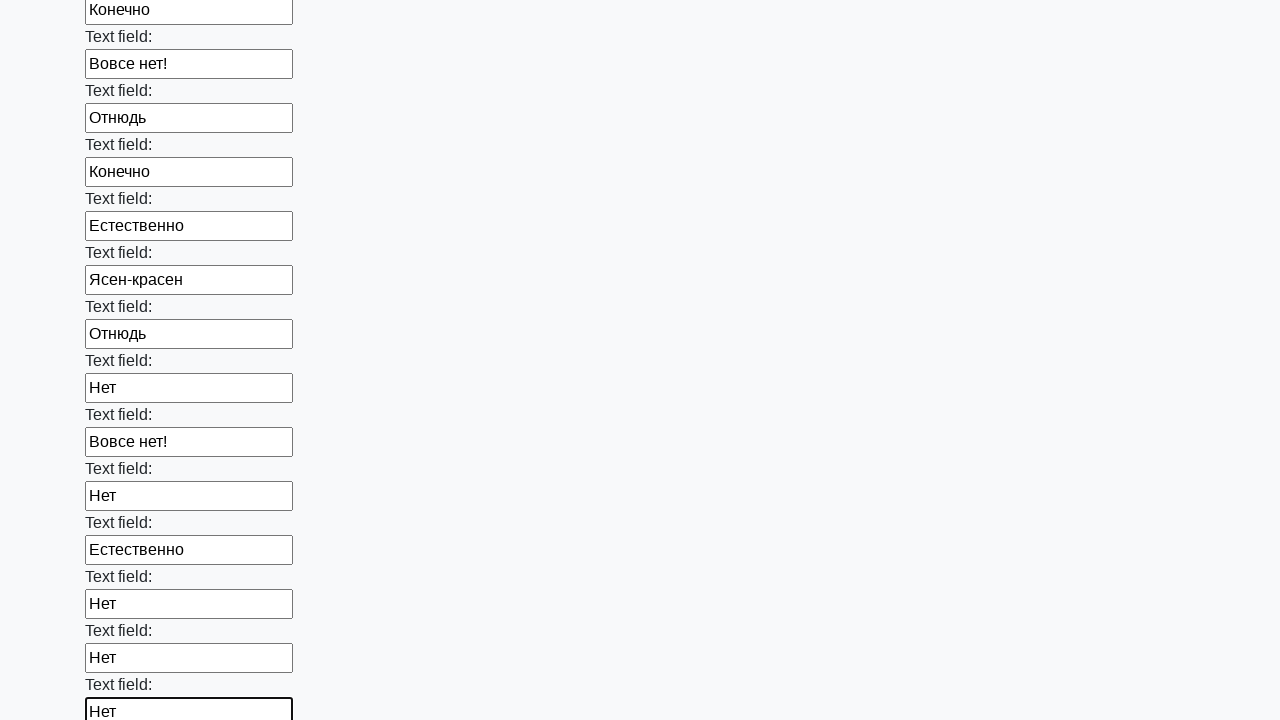

Filled an input field with a random value from the predefined list on input >> nth=43
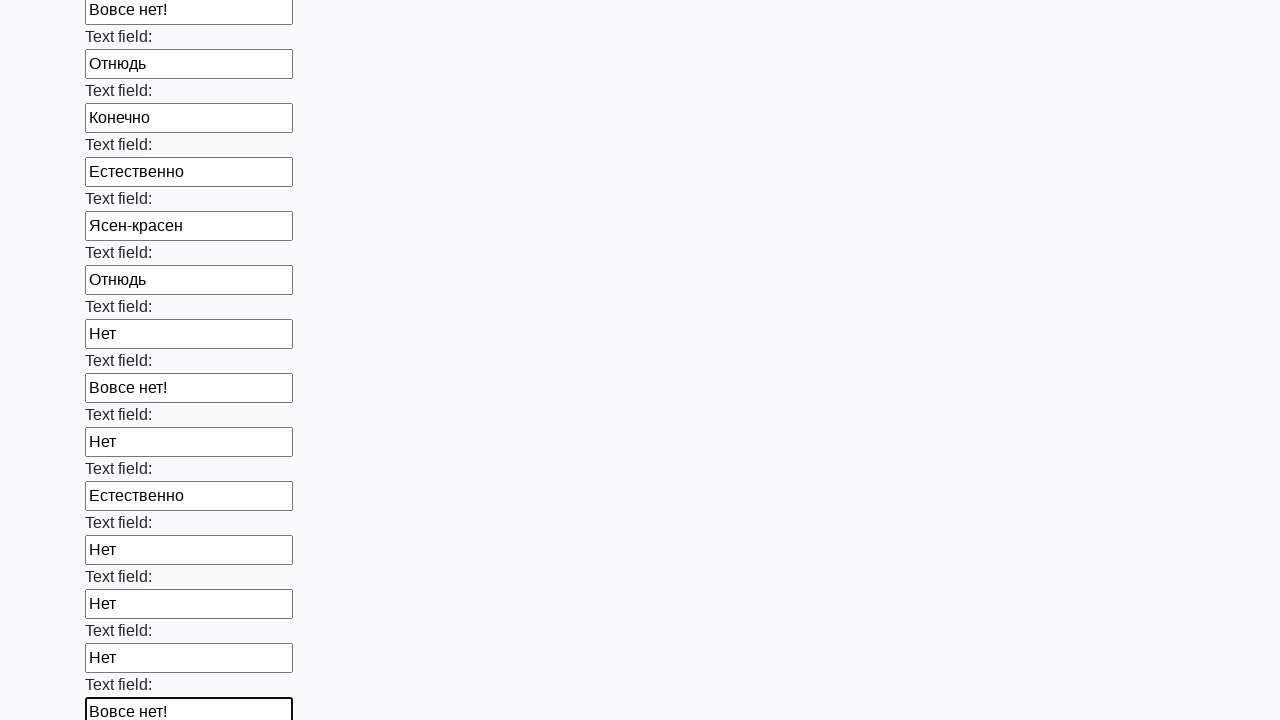

Filled an input field with a random value from the predefined list on input >> nth=44
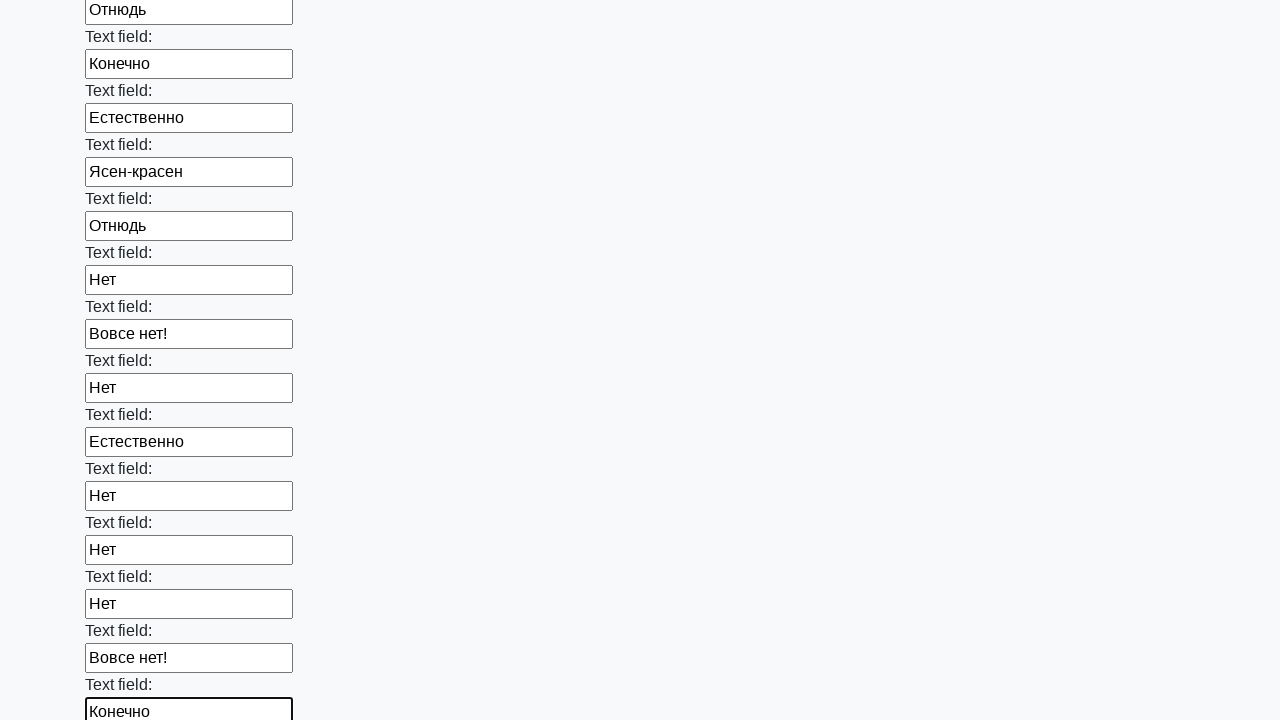

Filled an input field with a random value from the predefined list on input >> nth=45
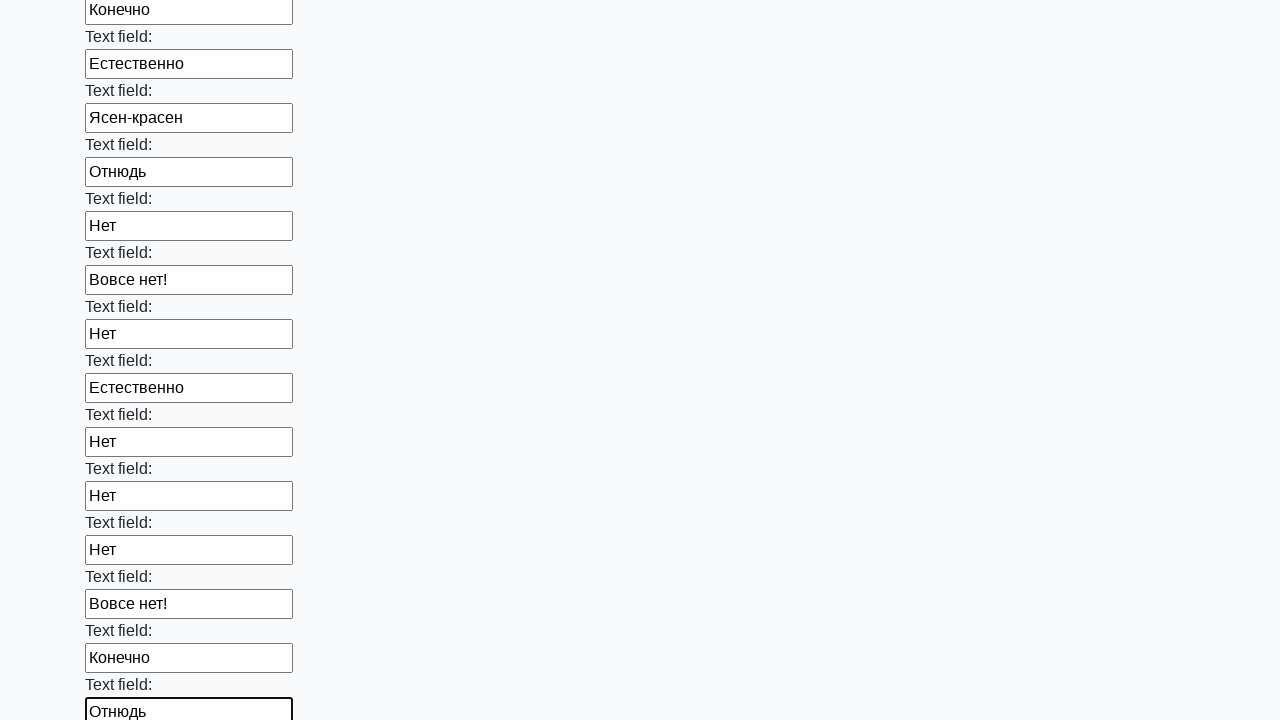

Filled an input field with a random value from the predefined list on input >> nth=46
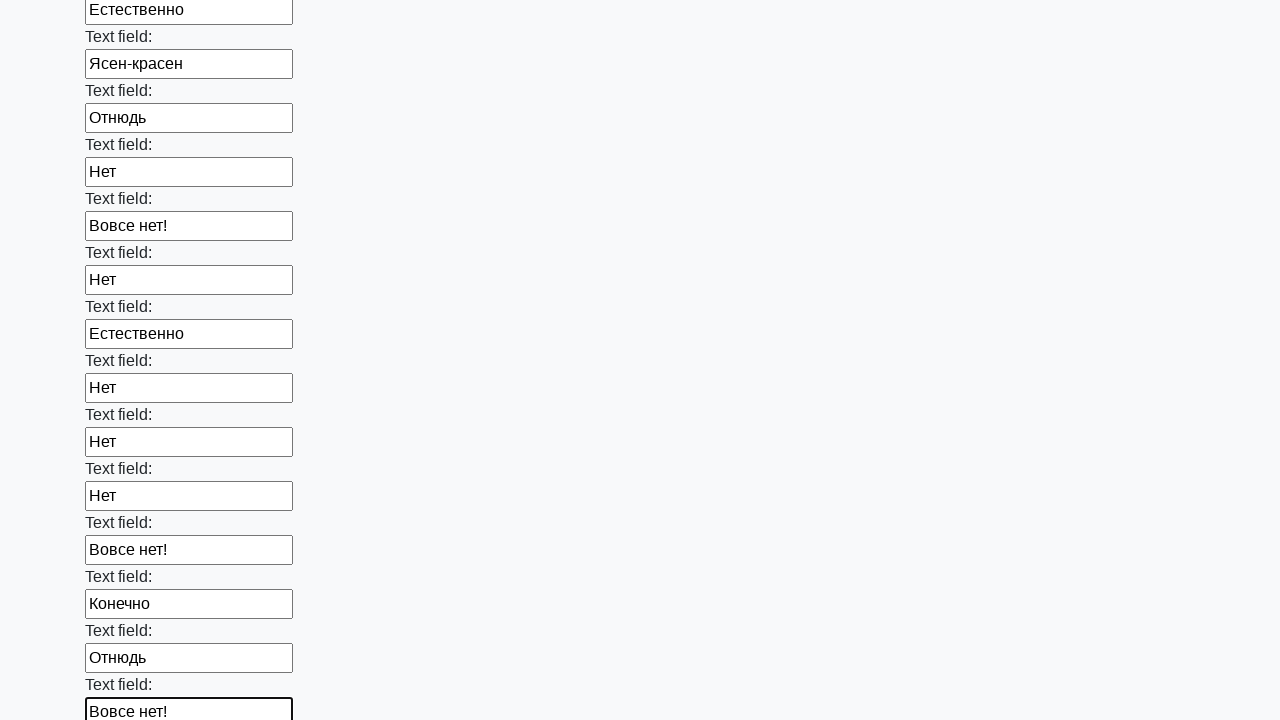

Filled an input field with a random value from the predefined list on input >> nth=47
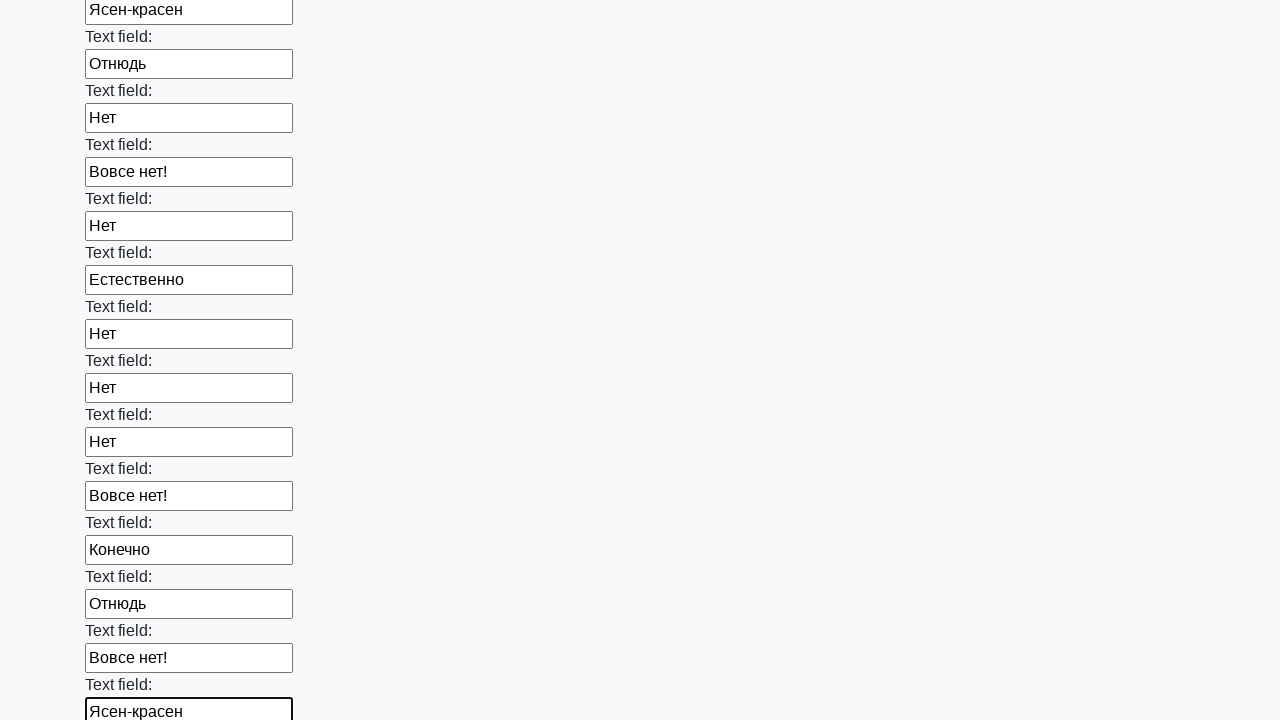

Filled an input field with a random value from the predefined list on input >> nth=48
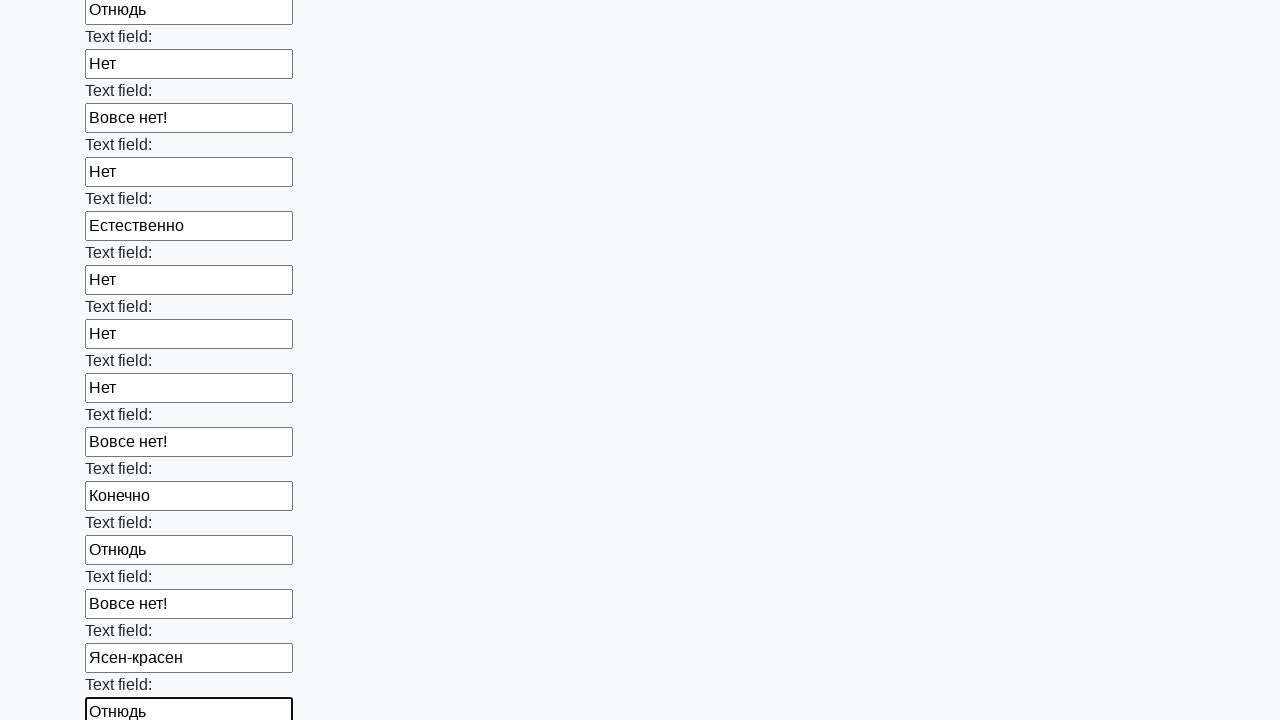

Filled an input field with a random value from the predefined list on input >> nth=49
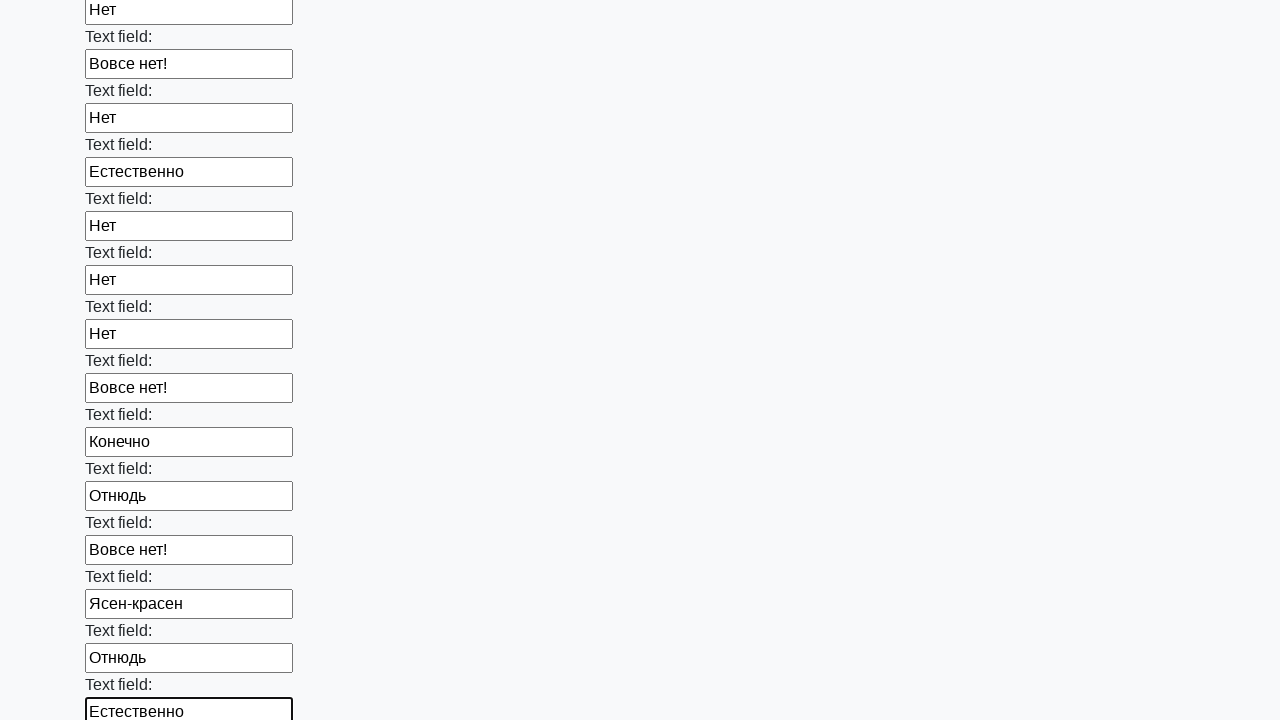

Filled an input field with a random value from the predefined list on input >> nth=50
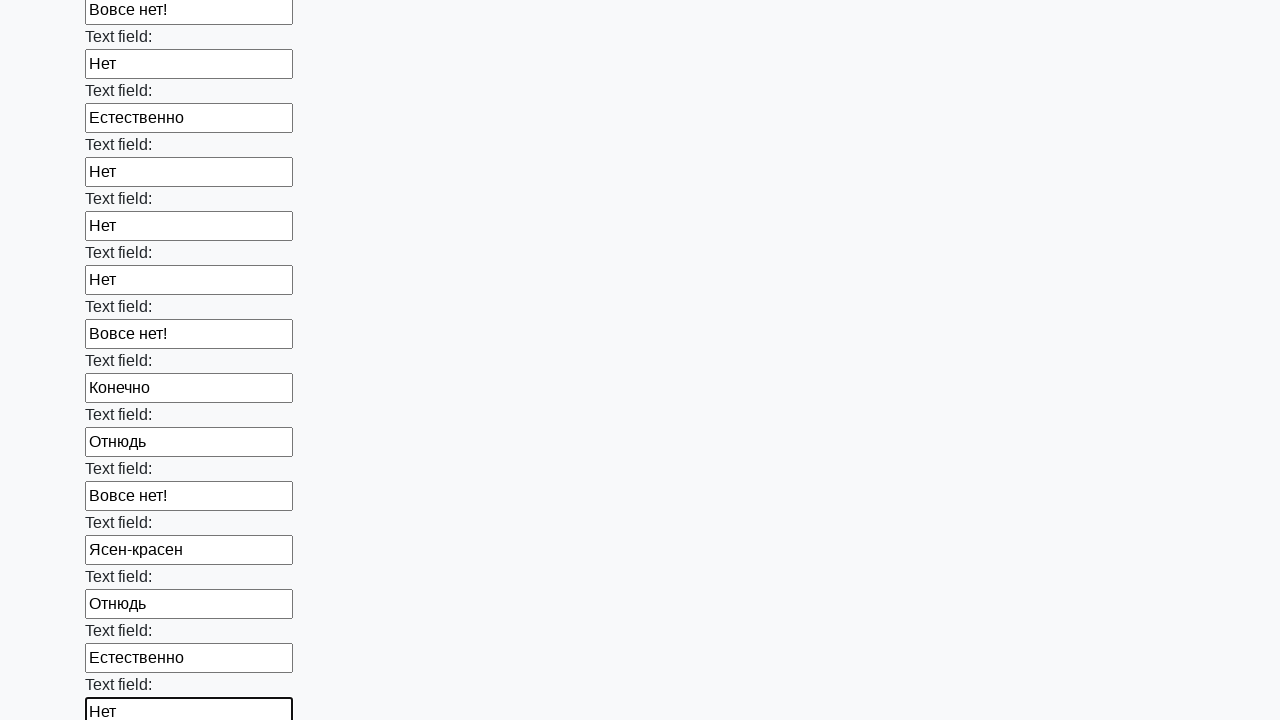

Filled an input field with a random value from the predefined list on input >> nth=51
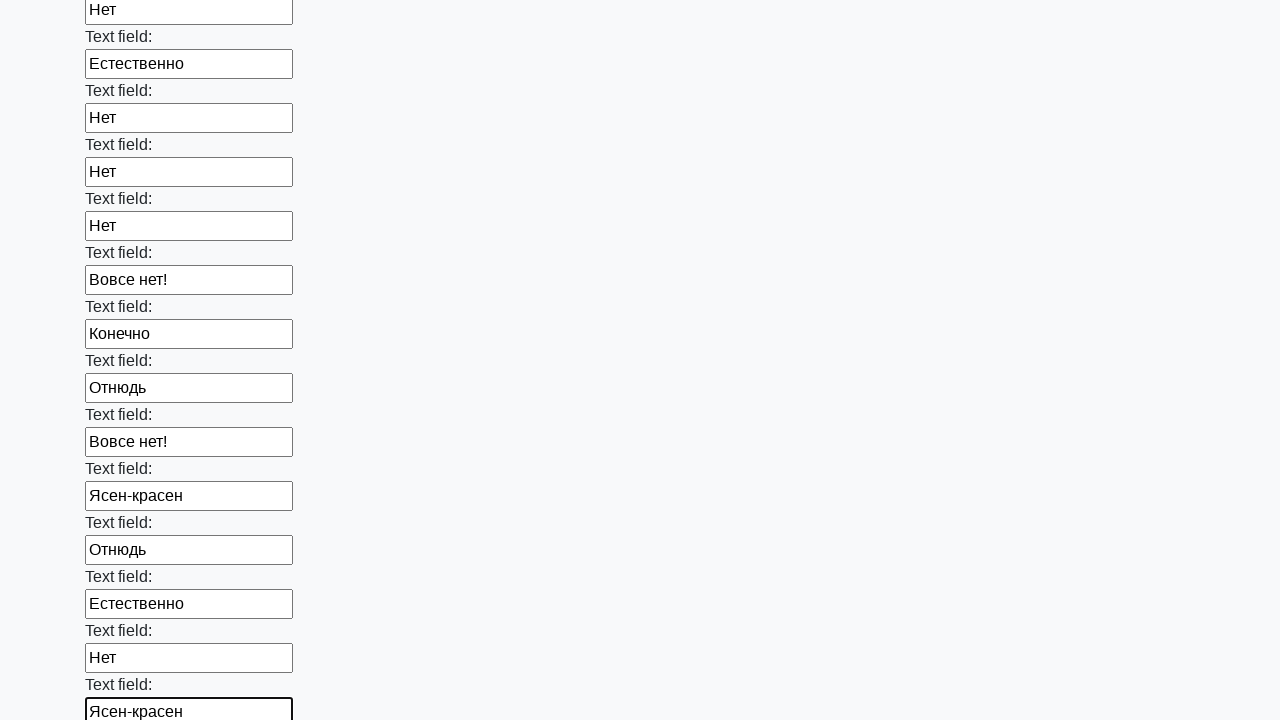

Filled an input field with a random value from the predefined list on input >> nth=52
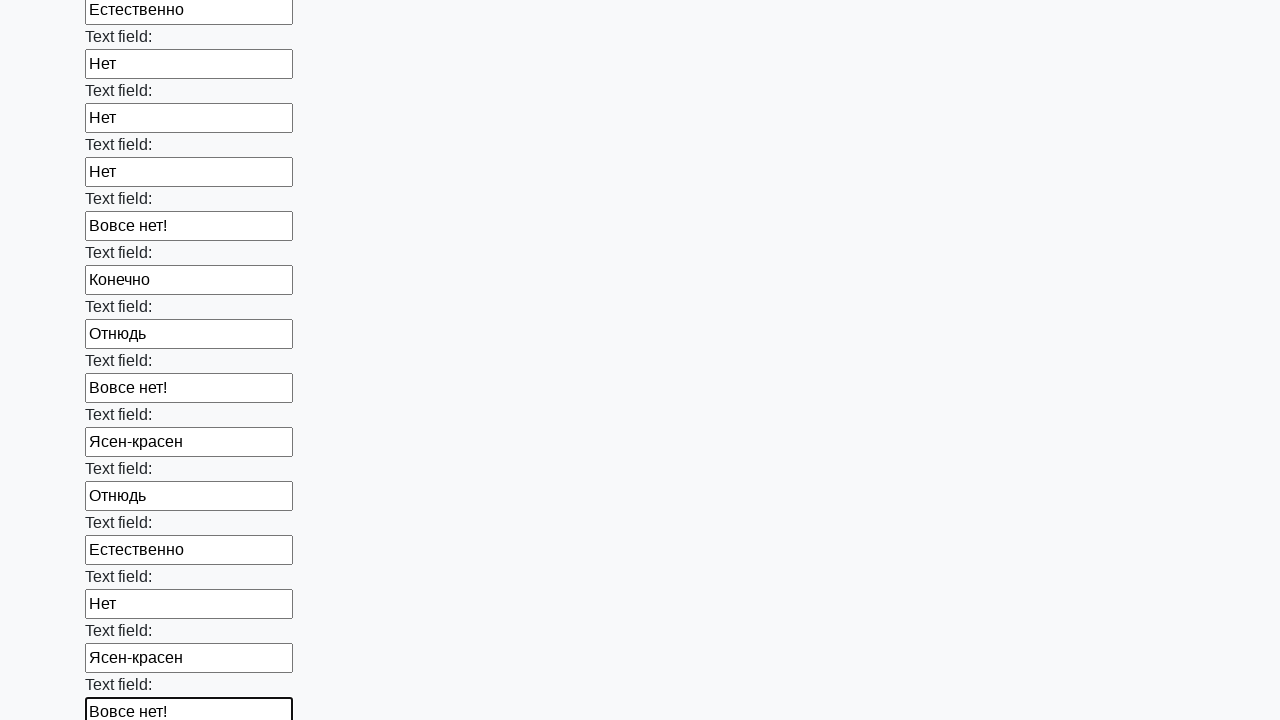

Filled an input field with a random value from the predefined list on input >> nth=53
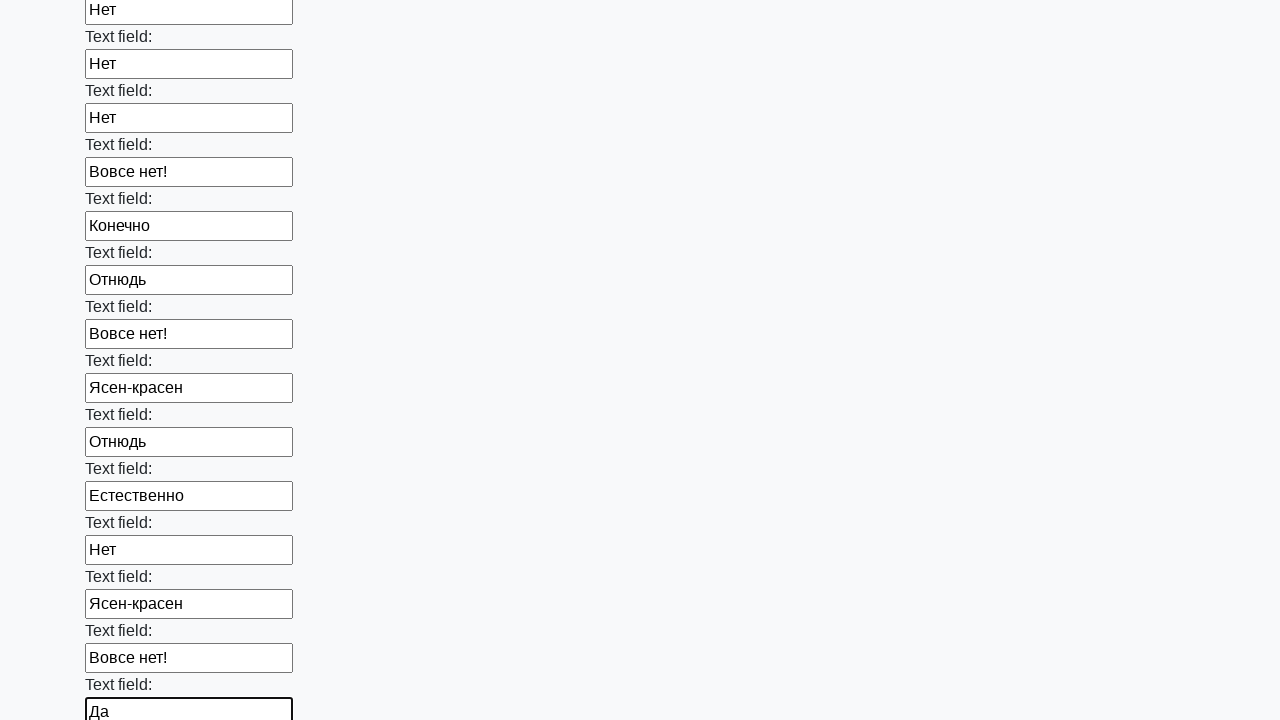

Filled an input field with a random value from the predefined list on input >> nth=54
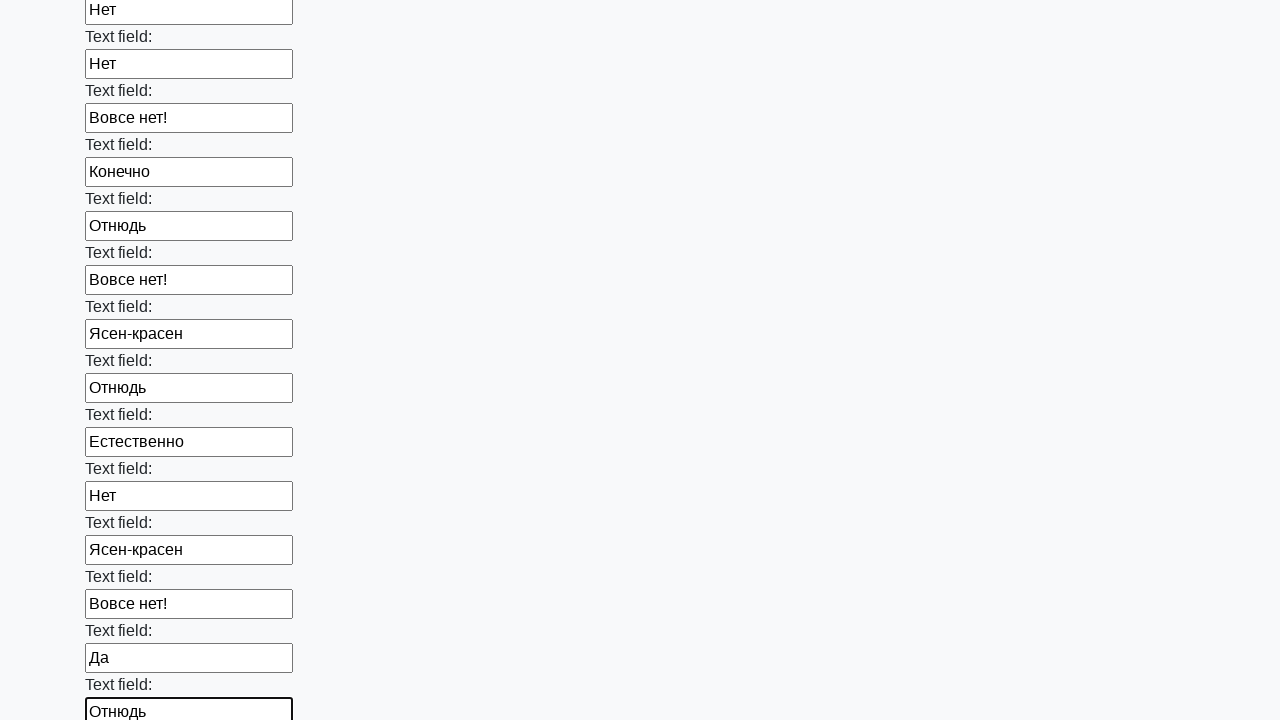

Filled an input field with a random value from the predefined list on input >> nth=55
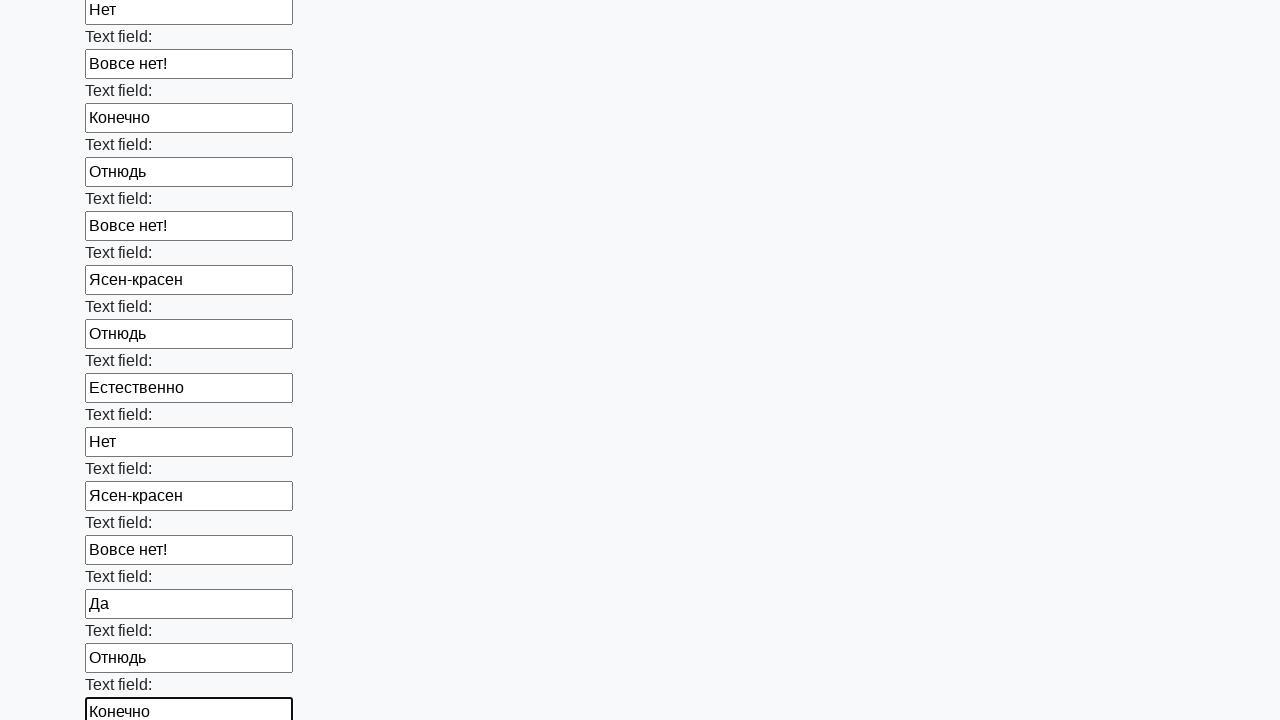

Filled an input field with a random value from the predefined list on input >> nth=56
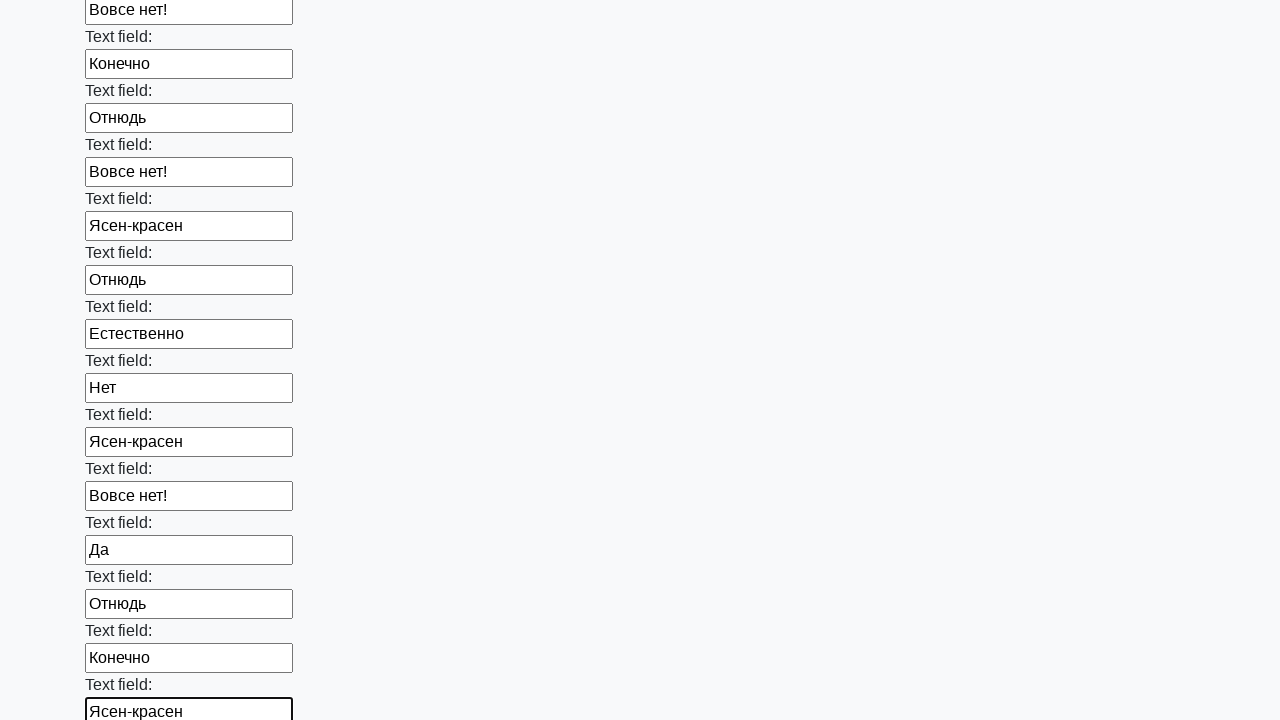

Filled an input field with a random value from the predefined list on input >> nth=57
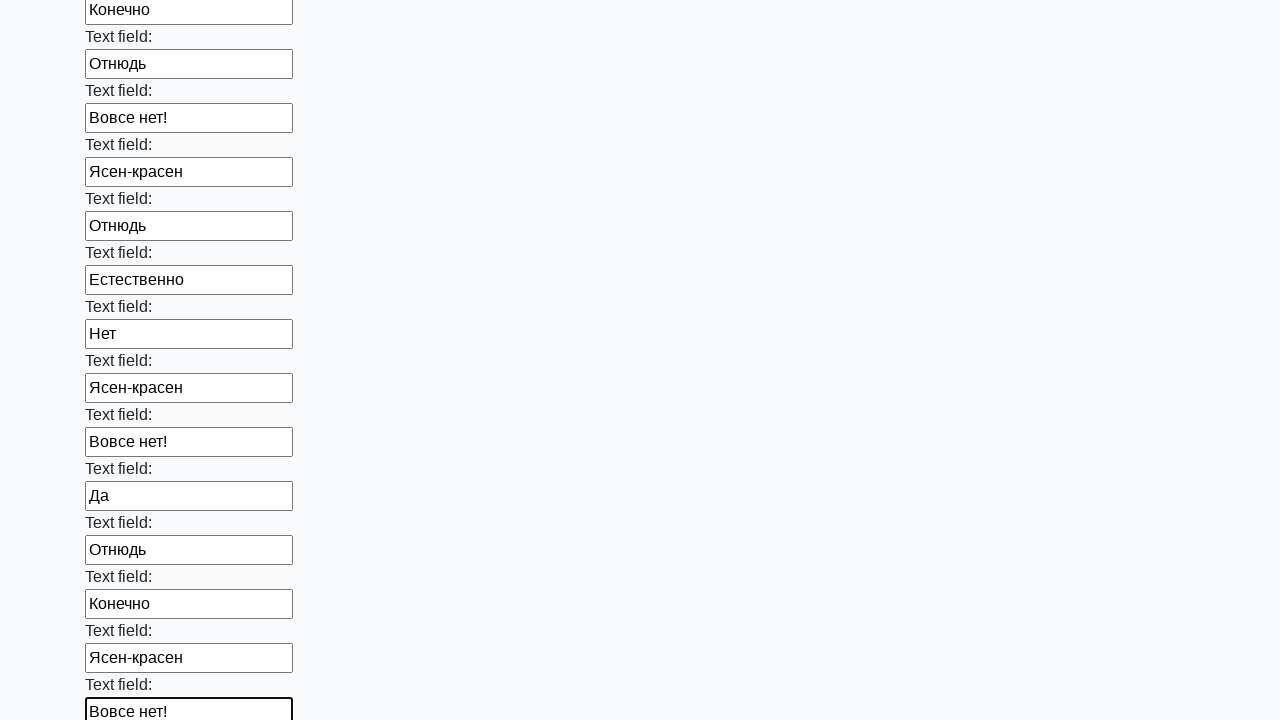

Filled an input field with a random value from the predefined list on input >> nth=58
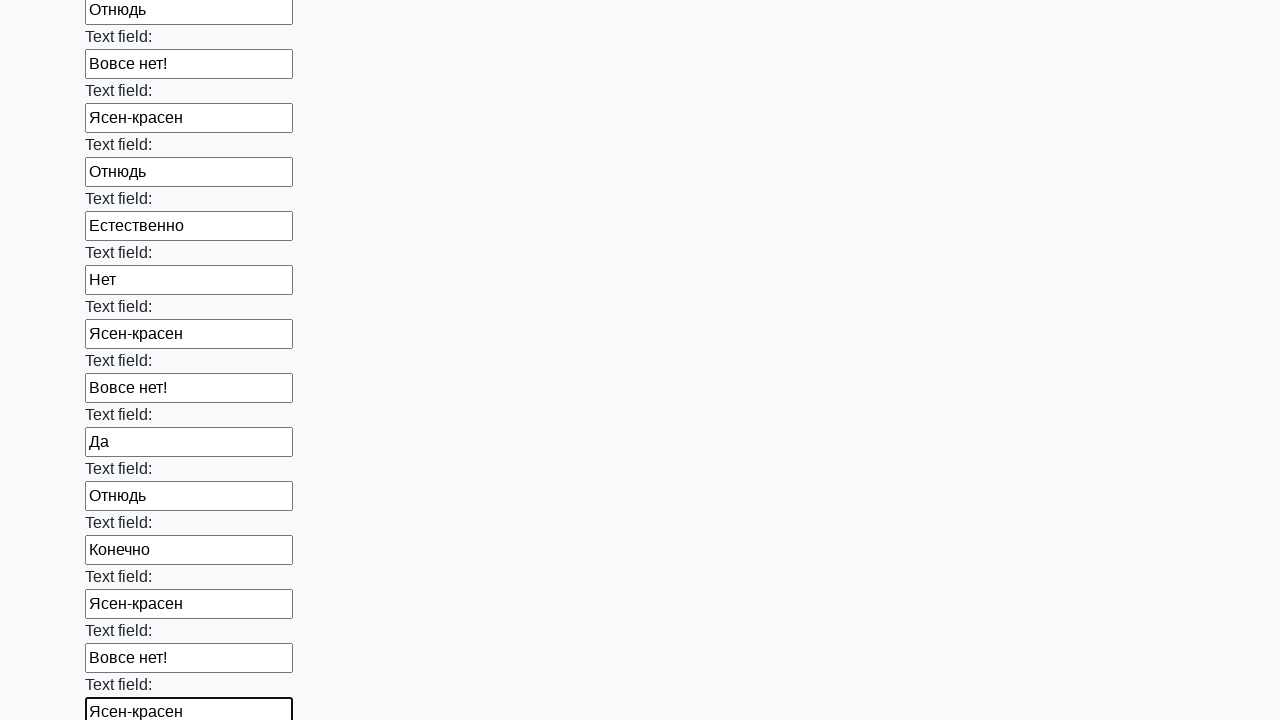

Filled an input field with a random value from the predefined list on input >> nth=59
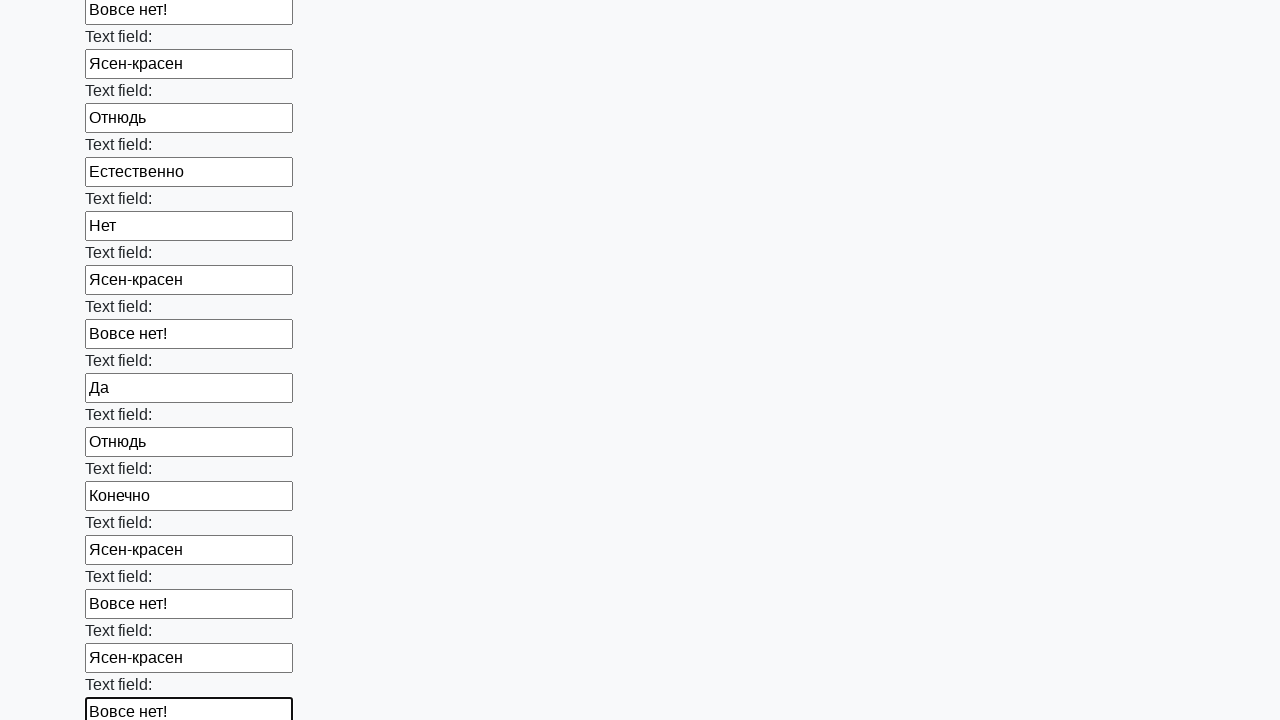

Filled an input field with a random value from the predefined list on input >> nth=60
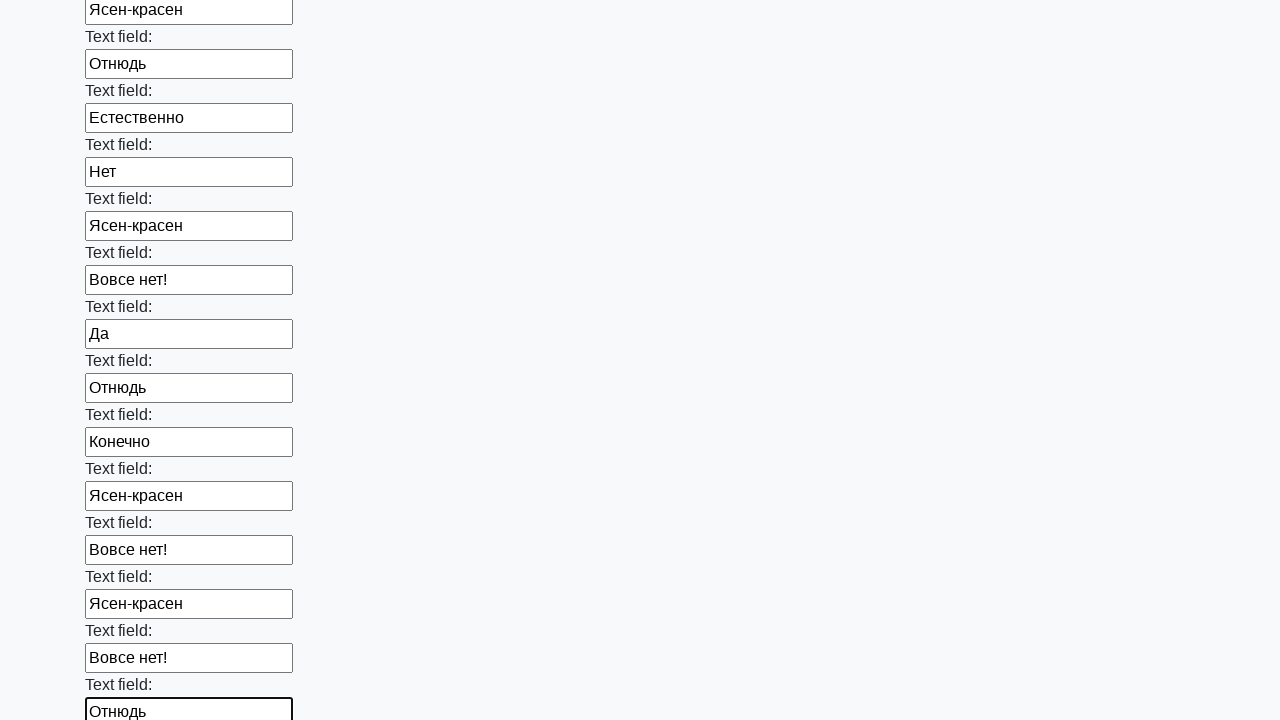

Filled an input field with a random value from the predefined list on input >> nth=61
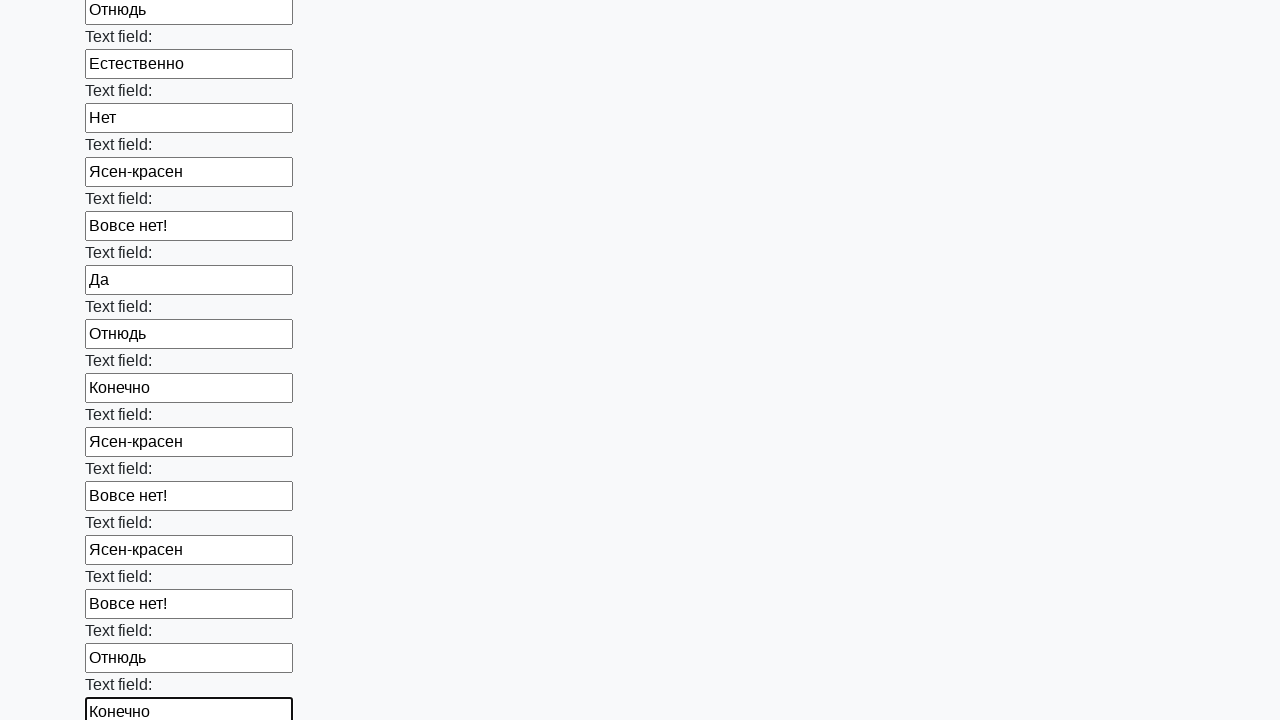

Filled an input field with a random value from the predefined list on input >> nth=62
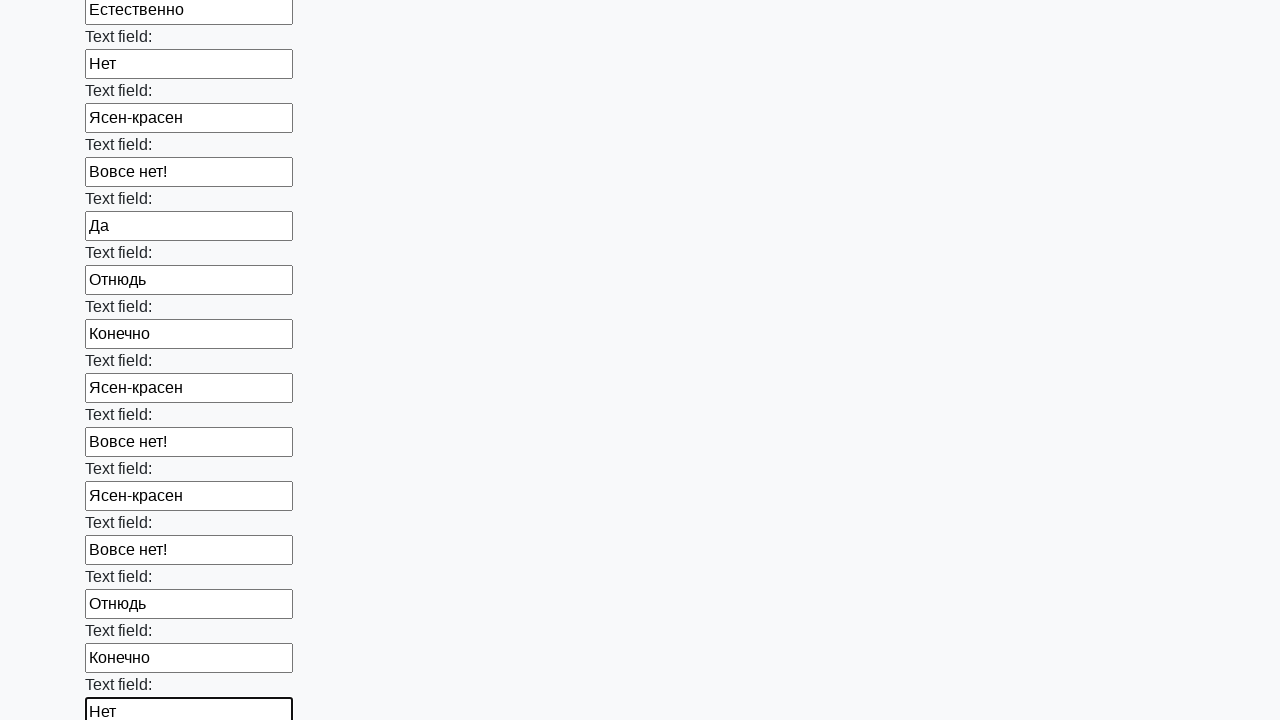

Filled an input field with a random value from the predefined list on input >> nth=63
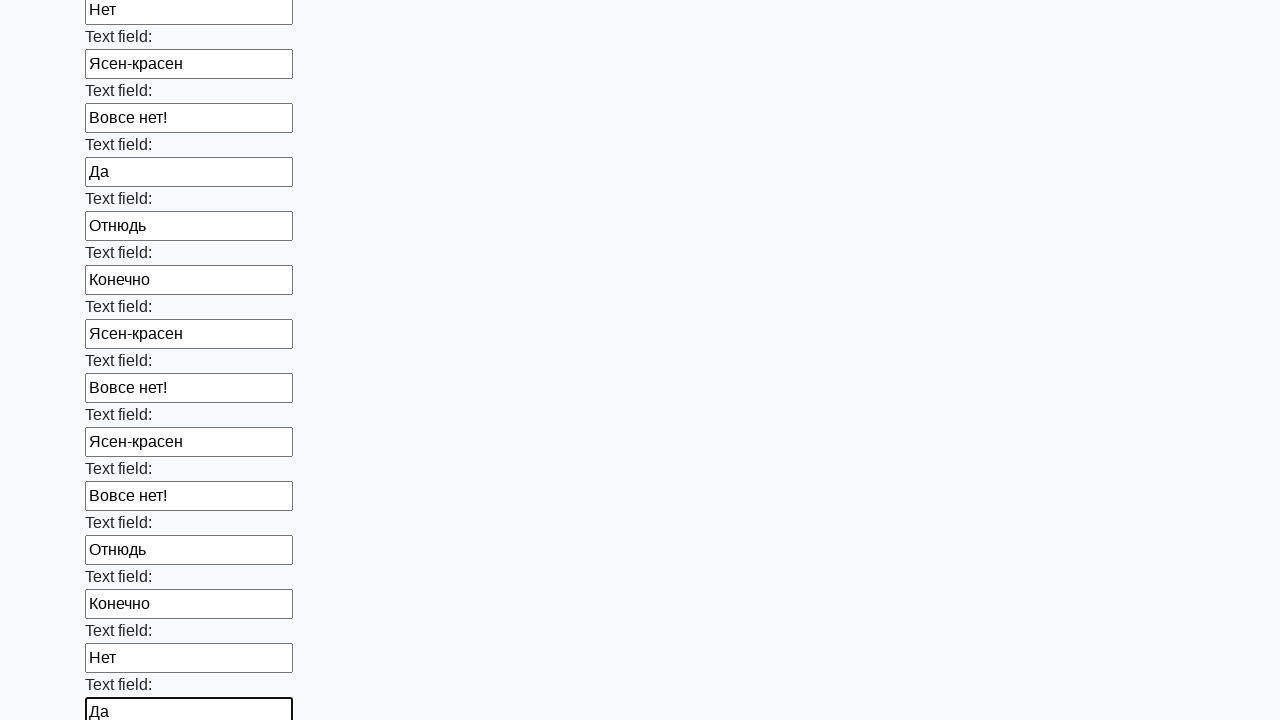

Filled an input field with a random value from the predefined list on input >> nth=64
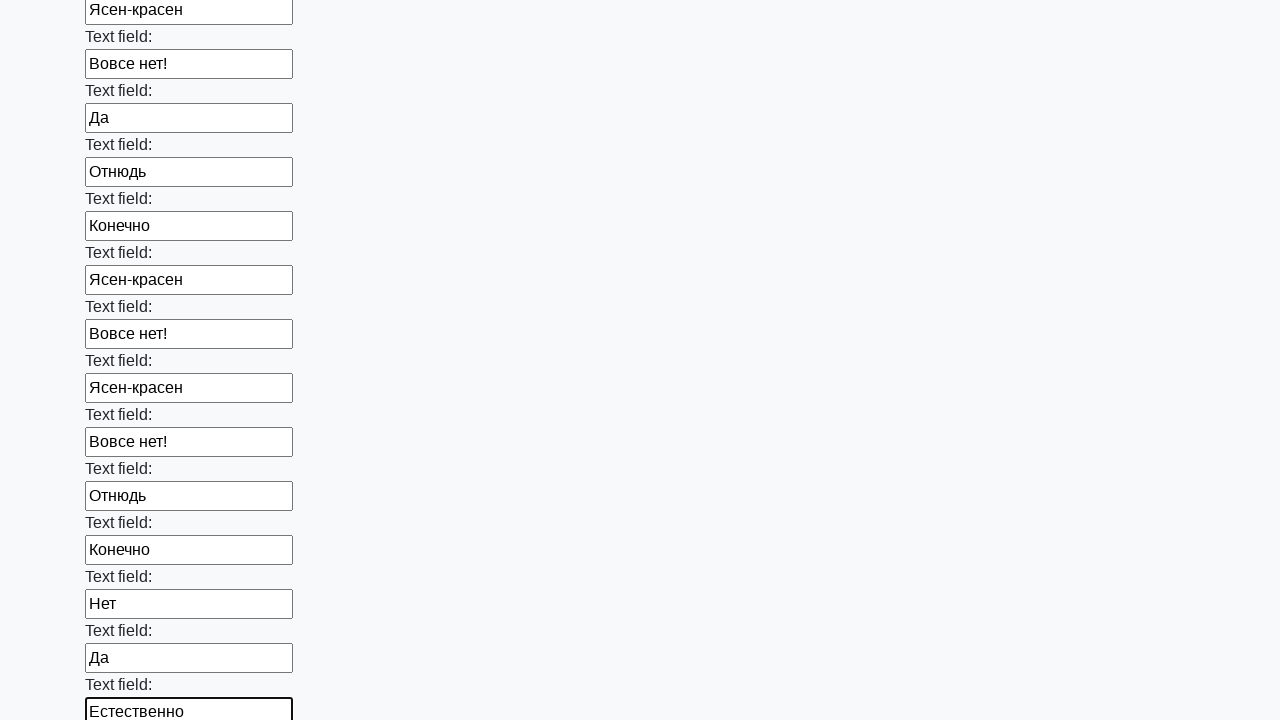

Filled an input field with a random value from the predefined list on input >> nth=65
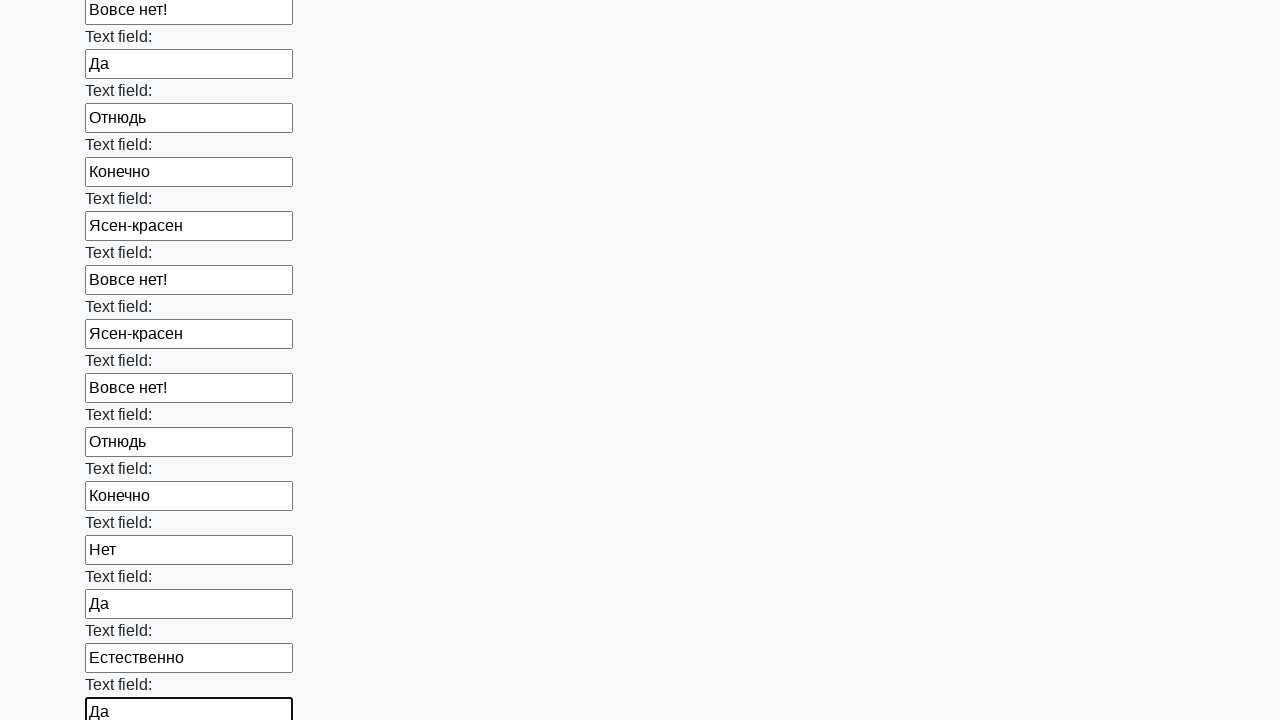

Filled an input field with a random value from the predefined list on input >> nth=66
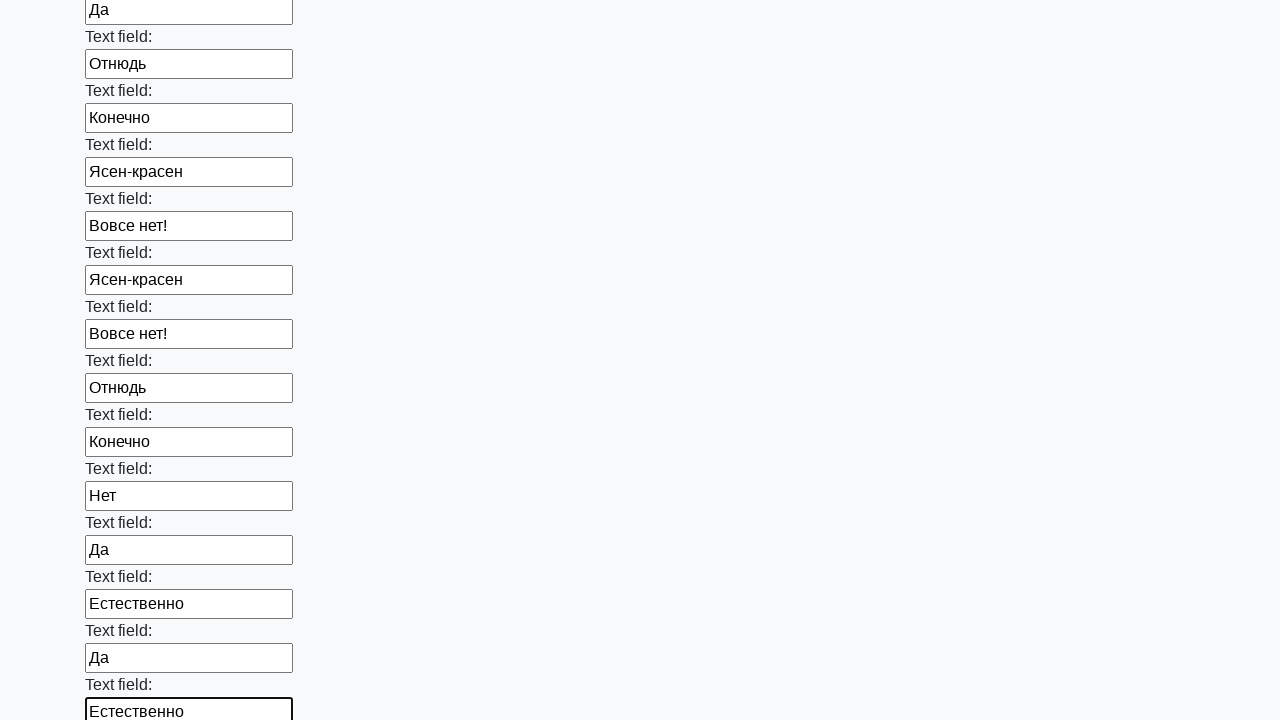

Filled an input field with a random value from the predefined list on input >> nth=67
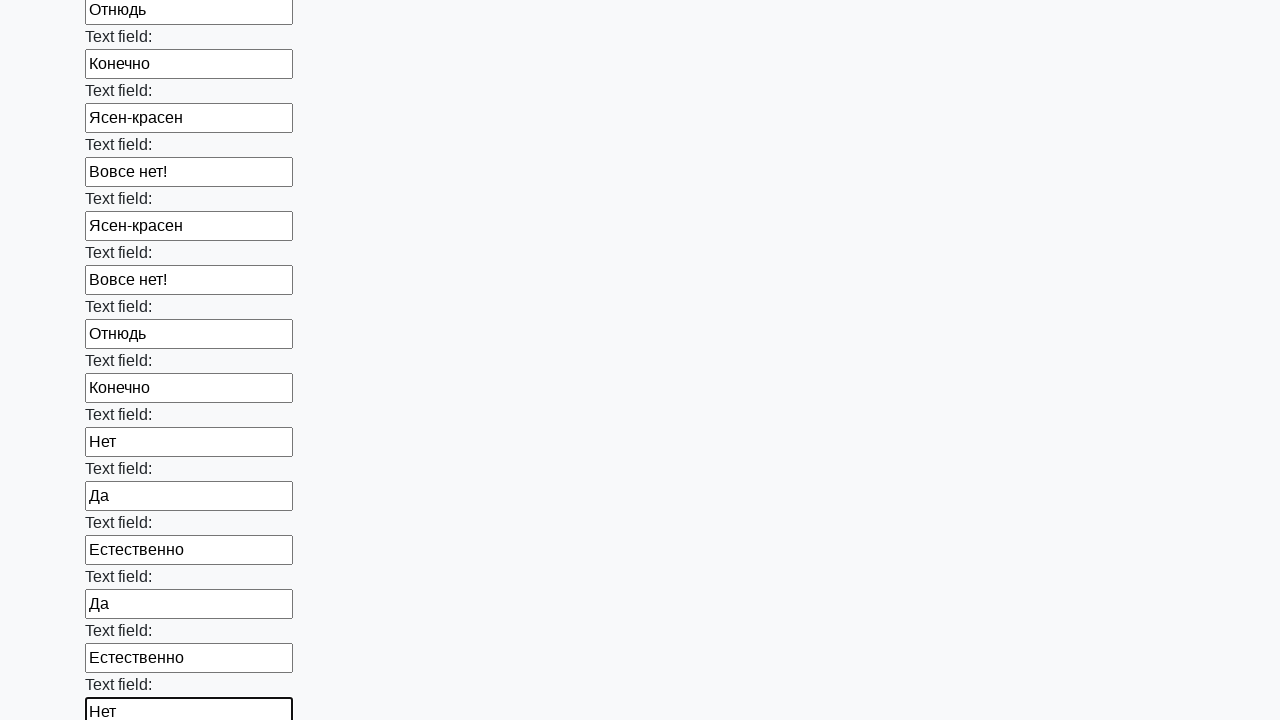

Filled an input field with a random value from the predefined list on input >> nth=68
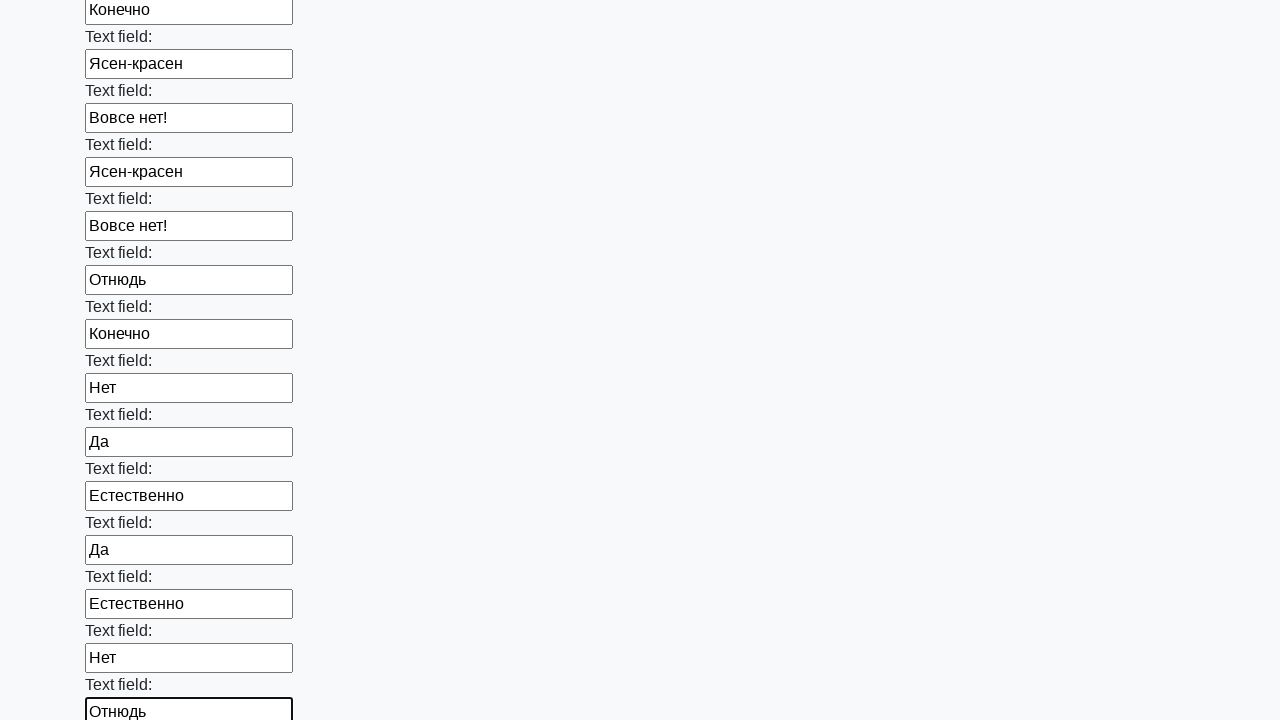

Filled an input field with a random value from the predefined list on input >> nth=69
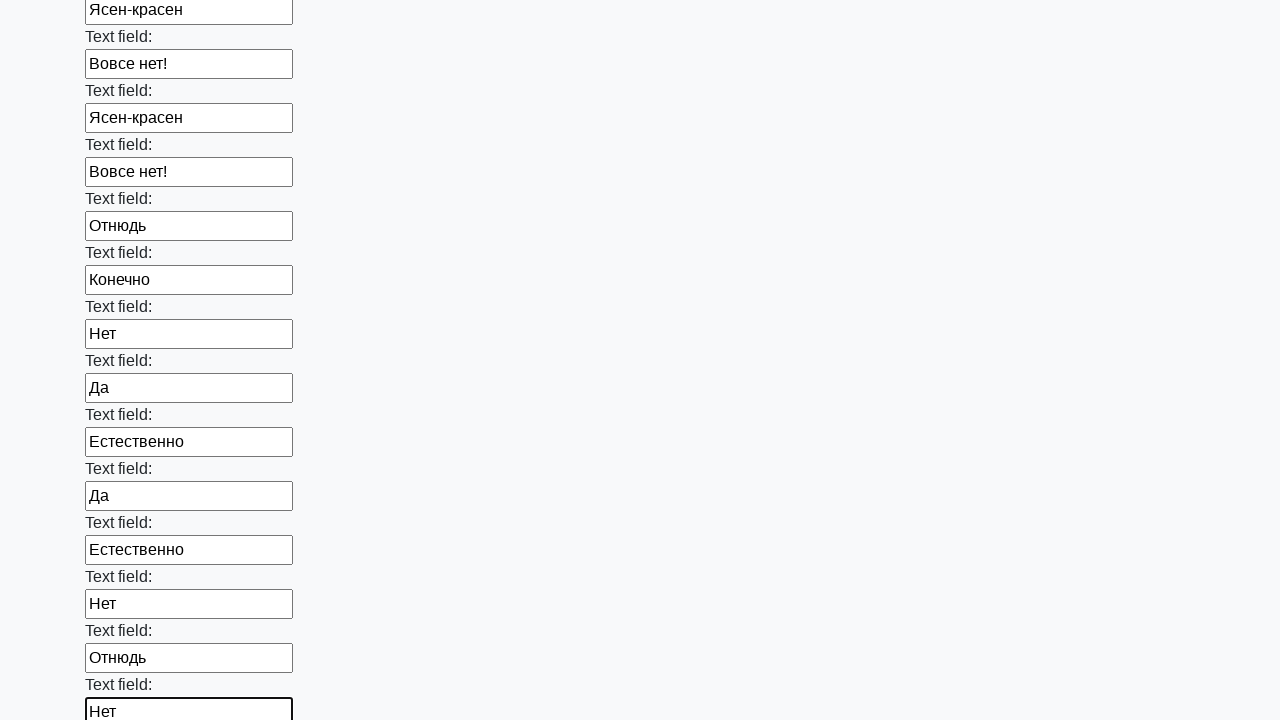

Filled an input field with a random value from the predefined list on input >> nth=70
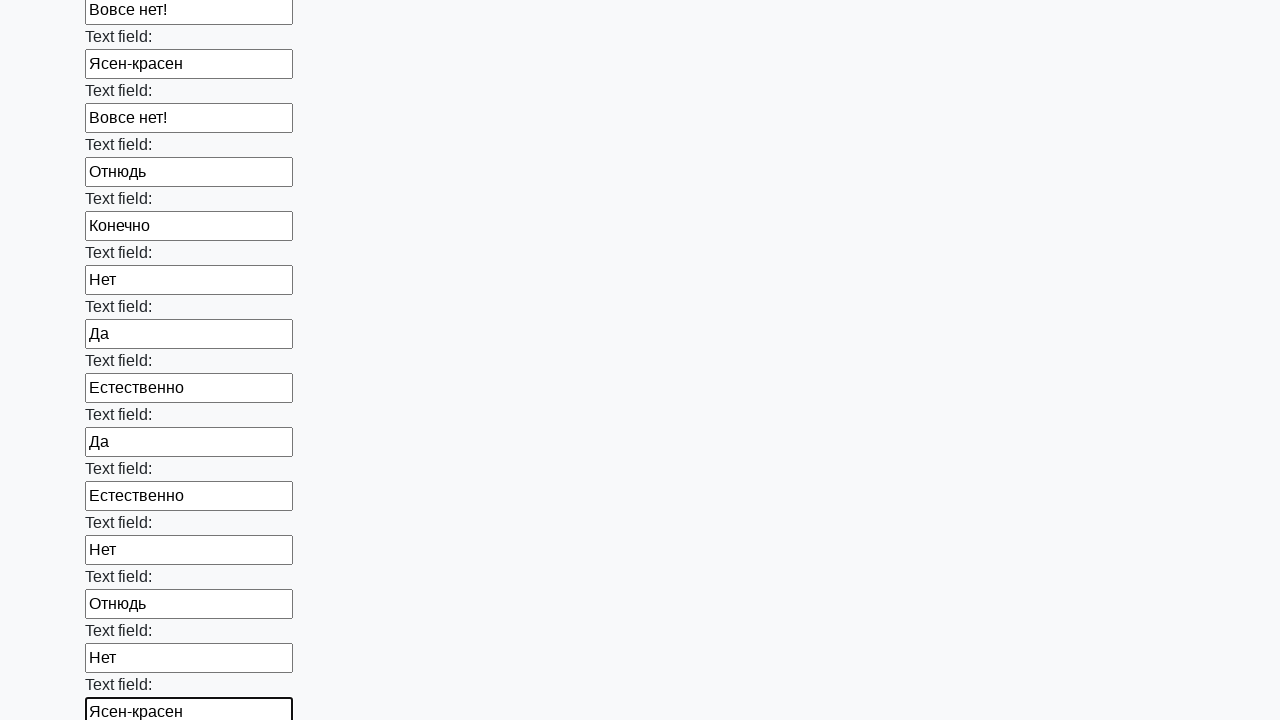

Filled an input field with a random value from the predefined list on input >> nth=71
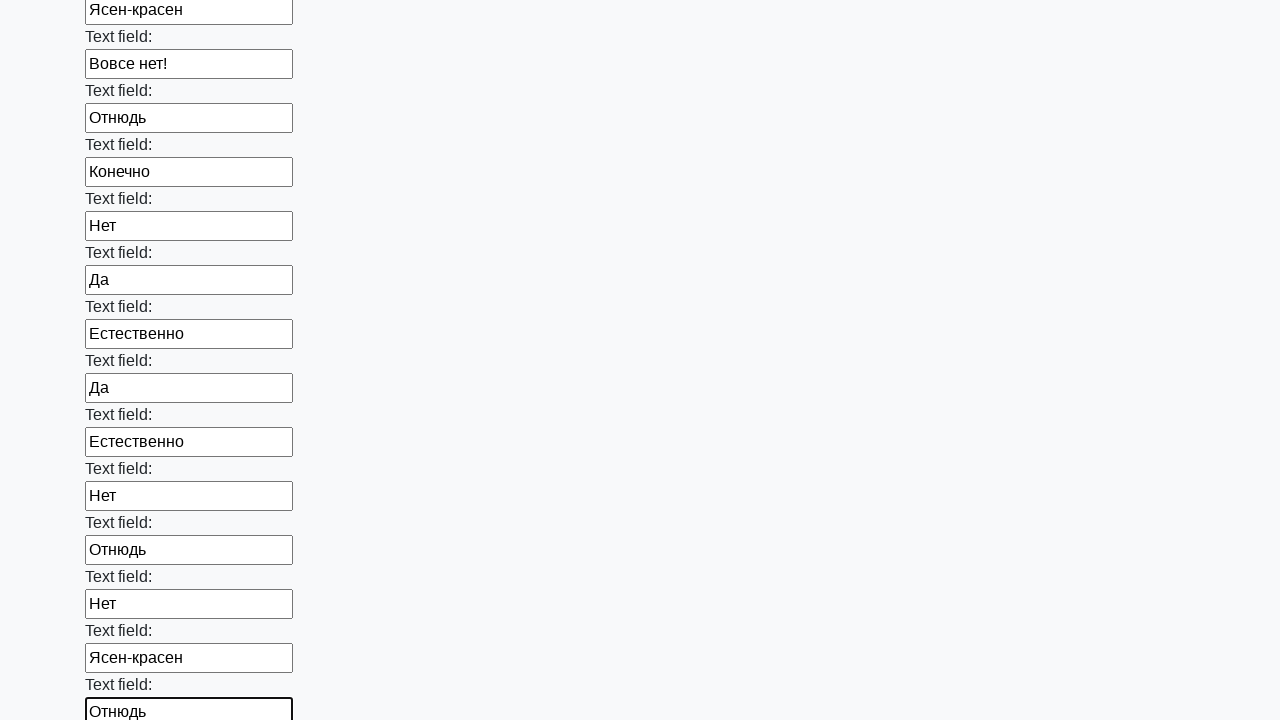

Filled an input field with a random value from the predefined list on input >> nth=72
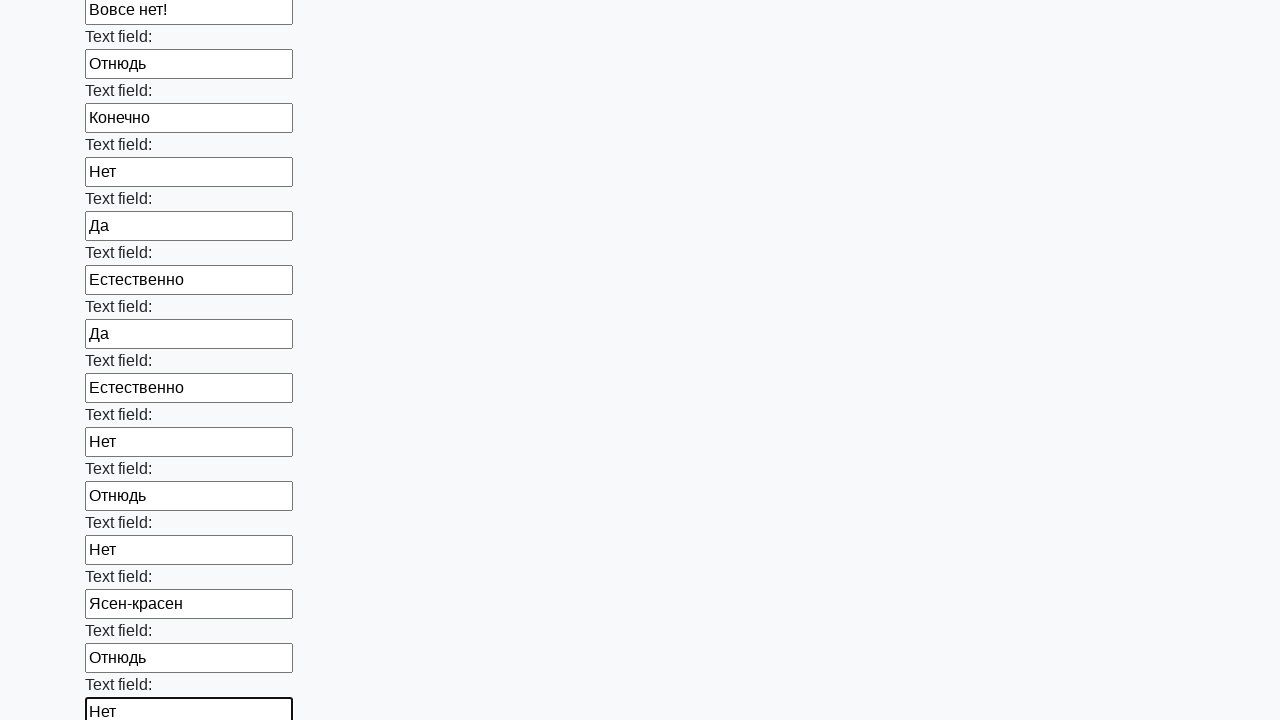

Filled an input field with a random value from the predefined list on input >> nth=73
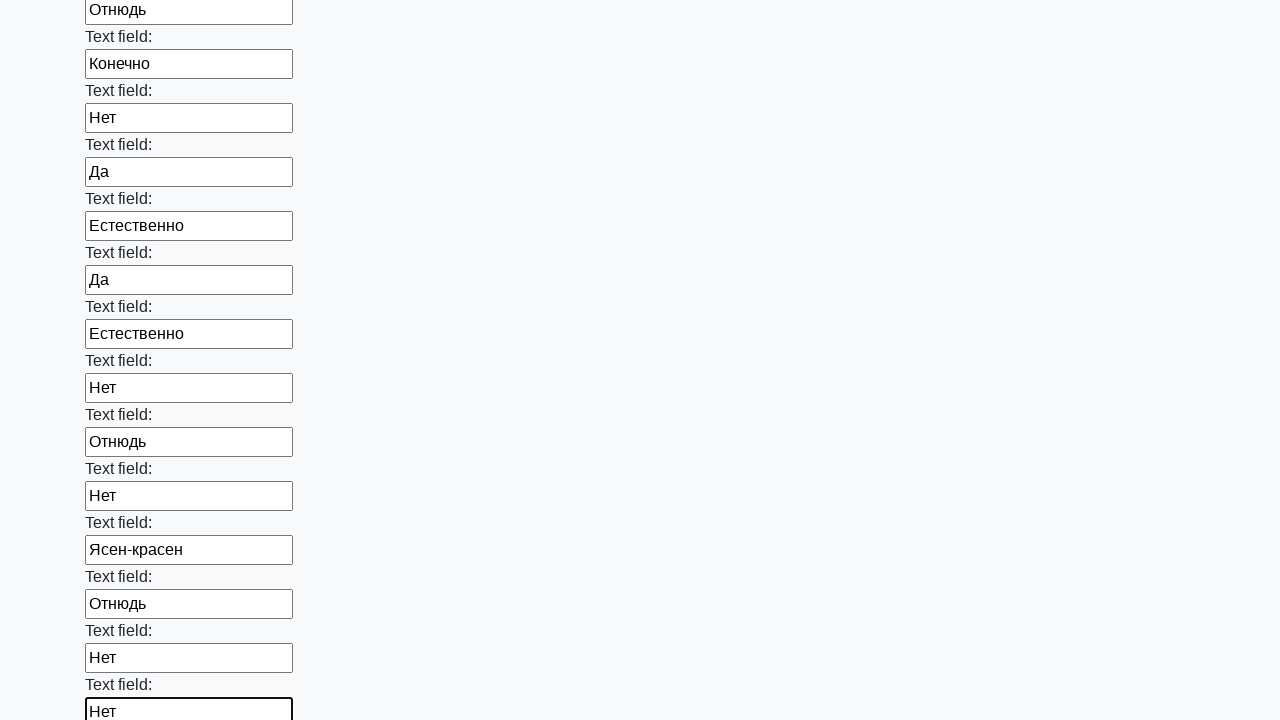

Filled an input field with a random value from the predefined list on input >> nth=74
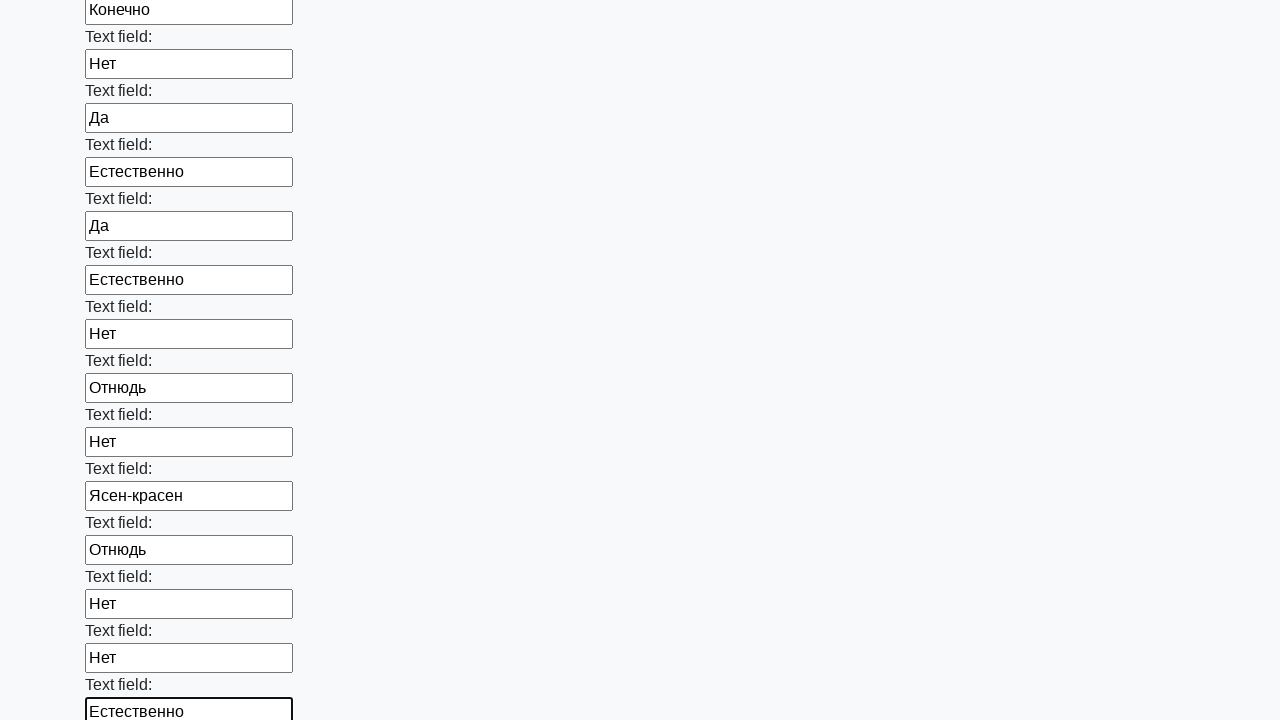

Filled an input field with a random value from the predefined list on input >> nth=75
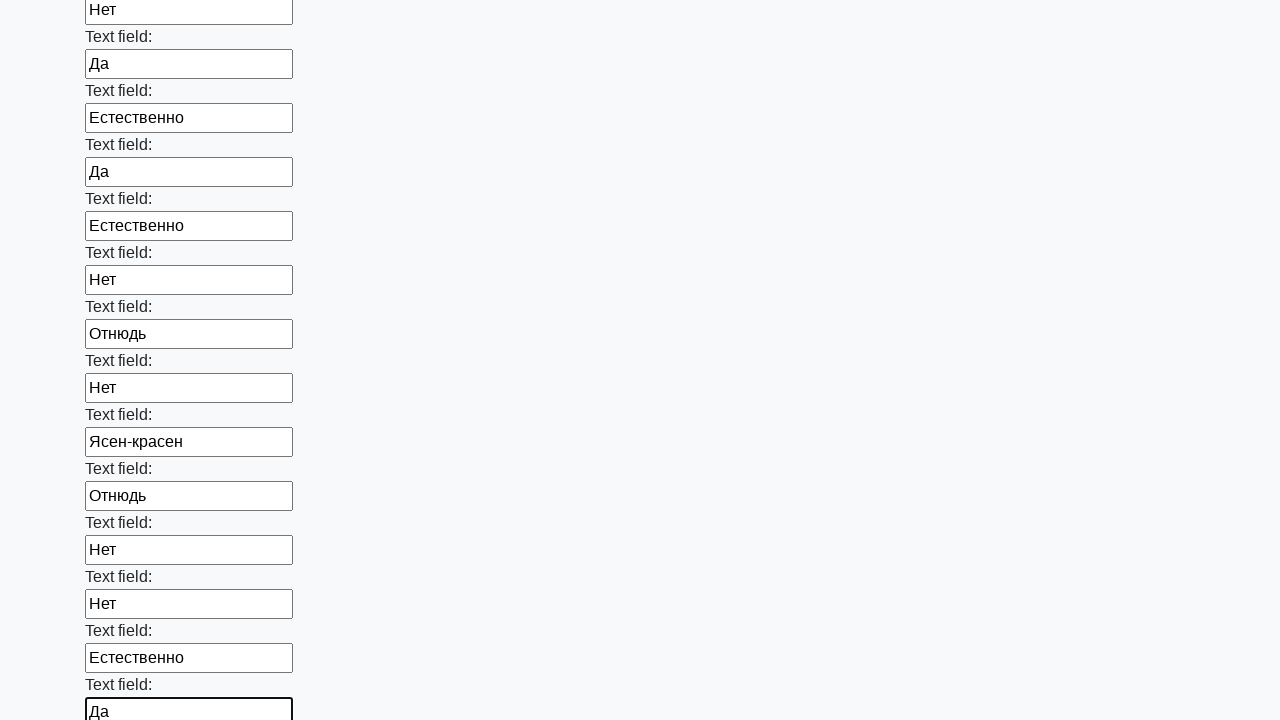

Filled an input field with a random value from the predefined list on input >> nth=76
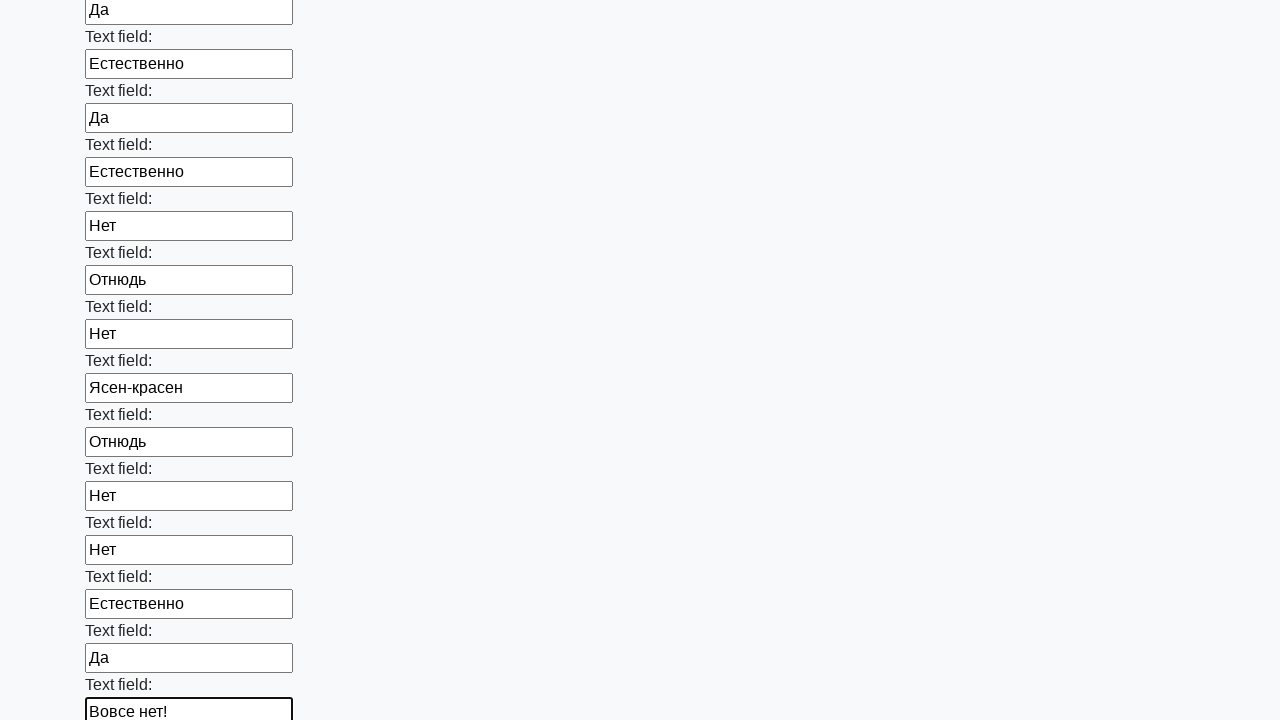

Filled an input field with a random value from the predefined list on input >> nth=77
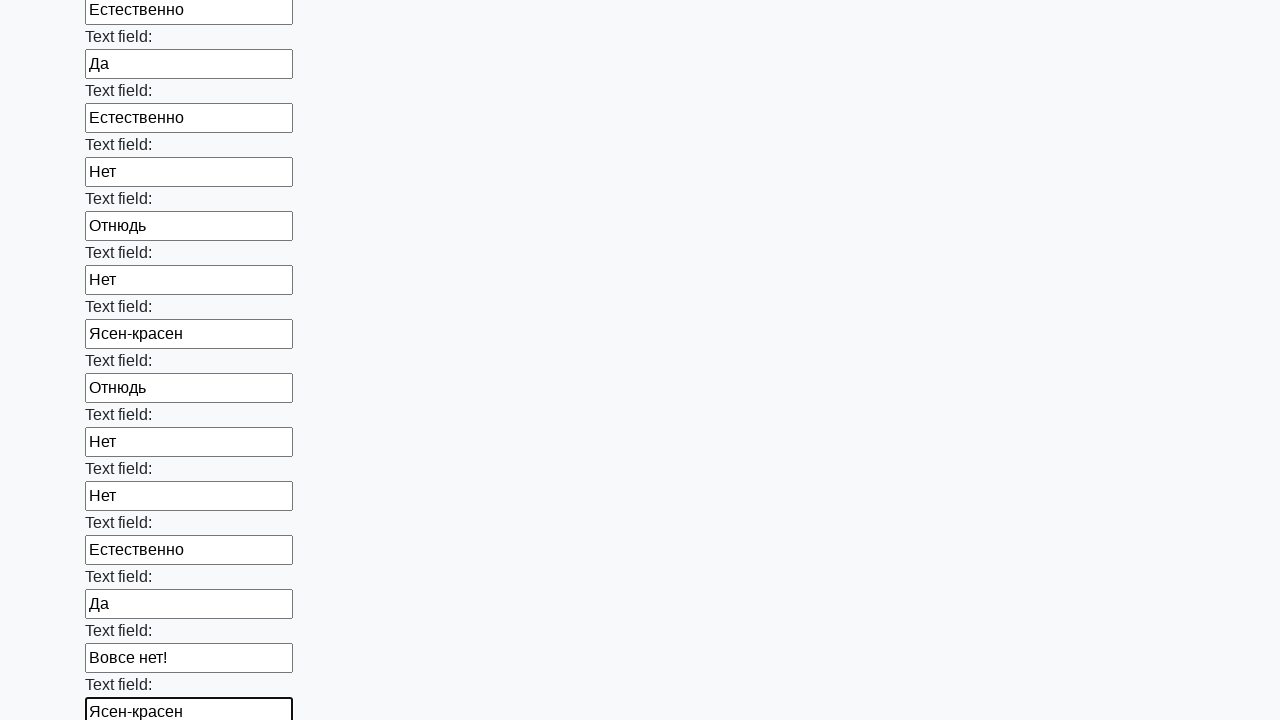

Filled an input field with a random value from the predefined list on input >> nth=78
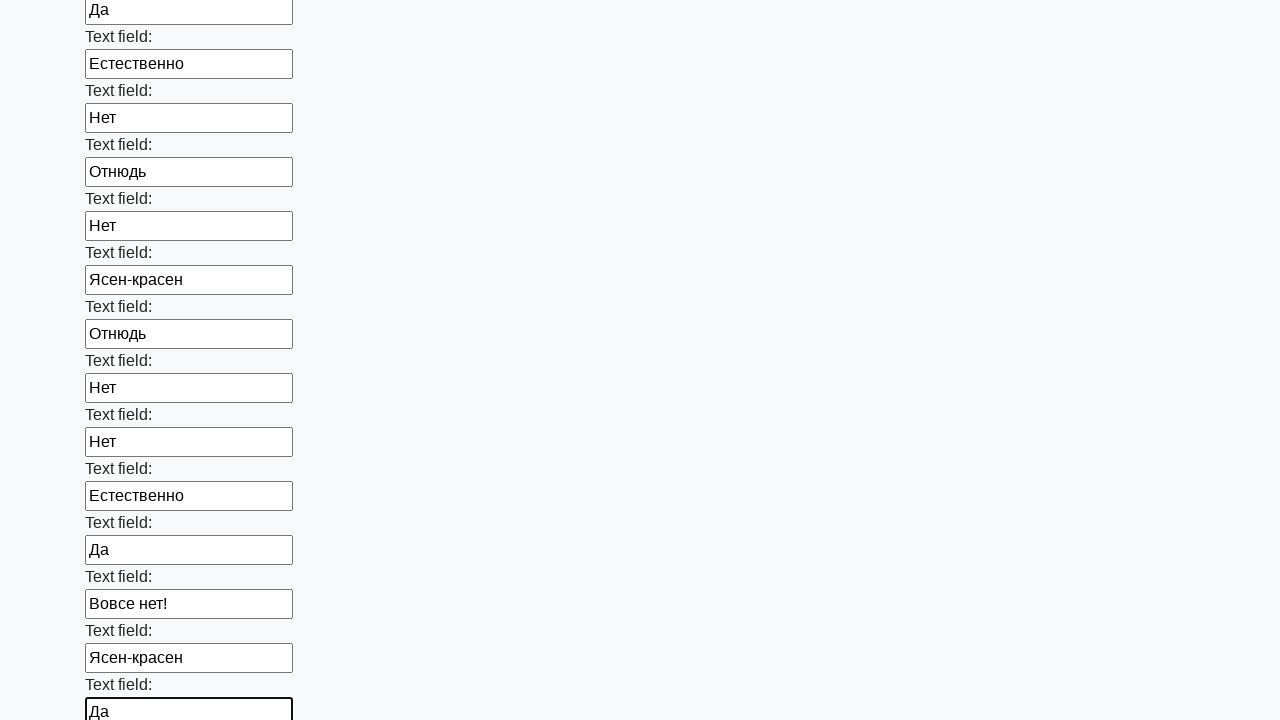

Filled an input field with a random value from the predefined list on input >> nth=79
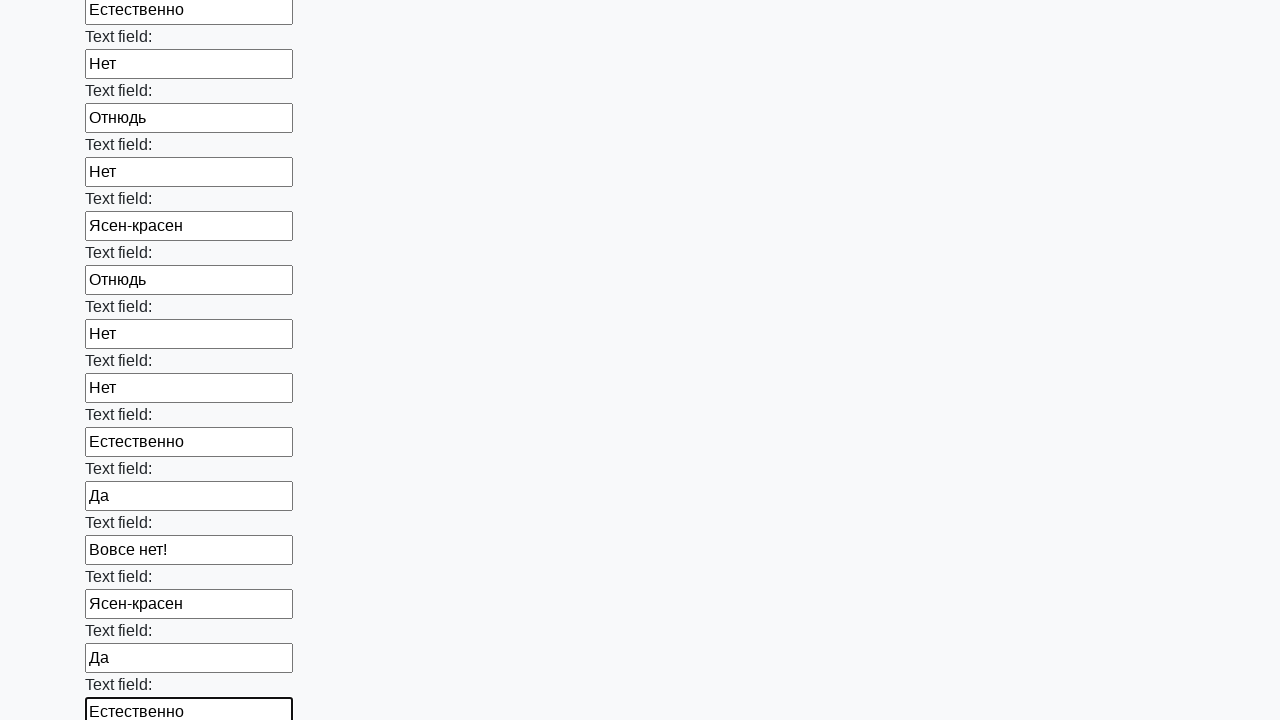

Filled an input field with a random value from the predefined list on input >> nth=80
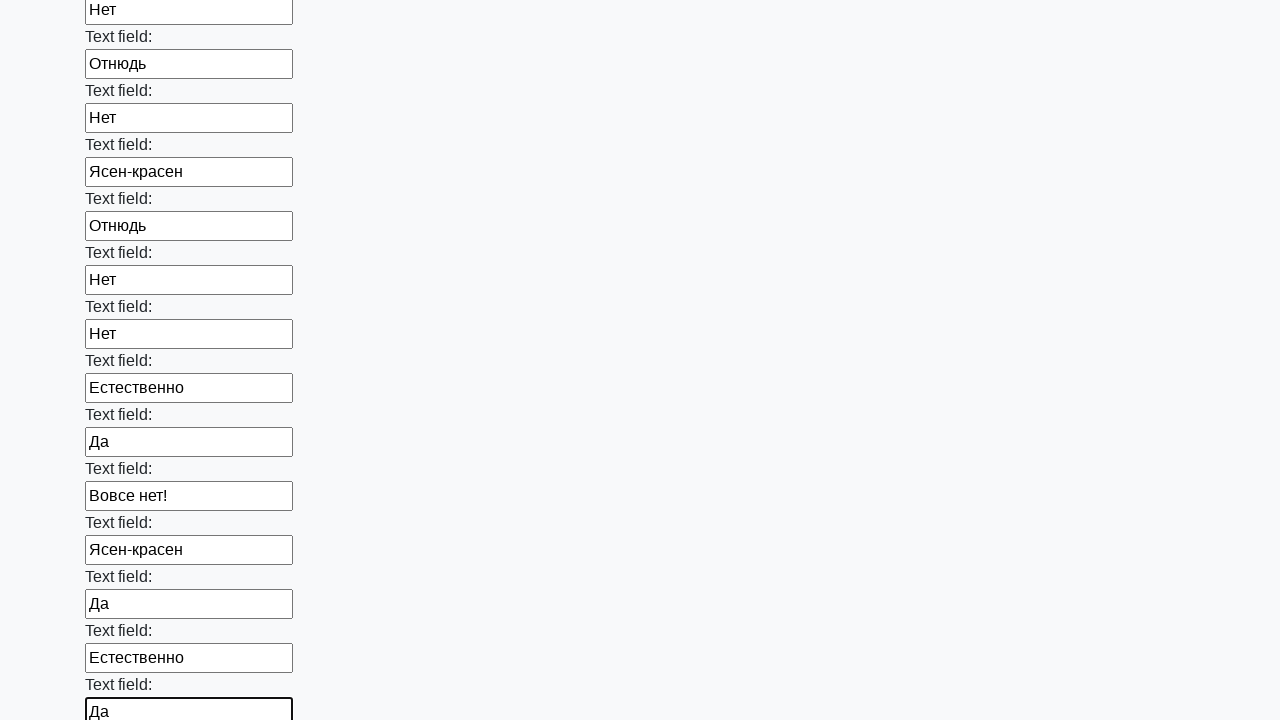

Filled an input field with a random value from the predefined list on input >> nth=81
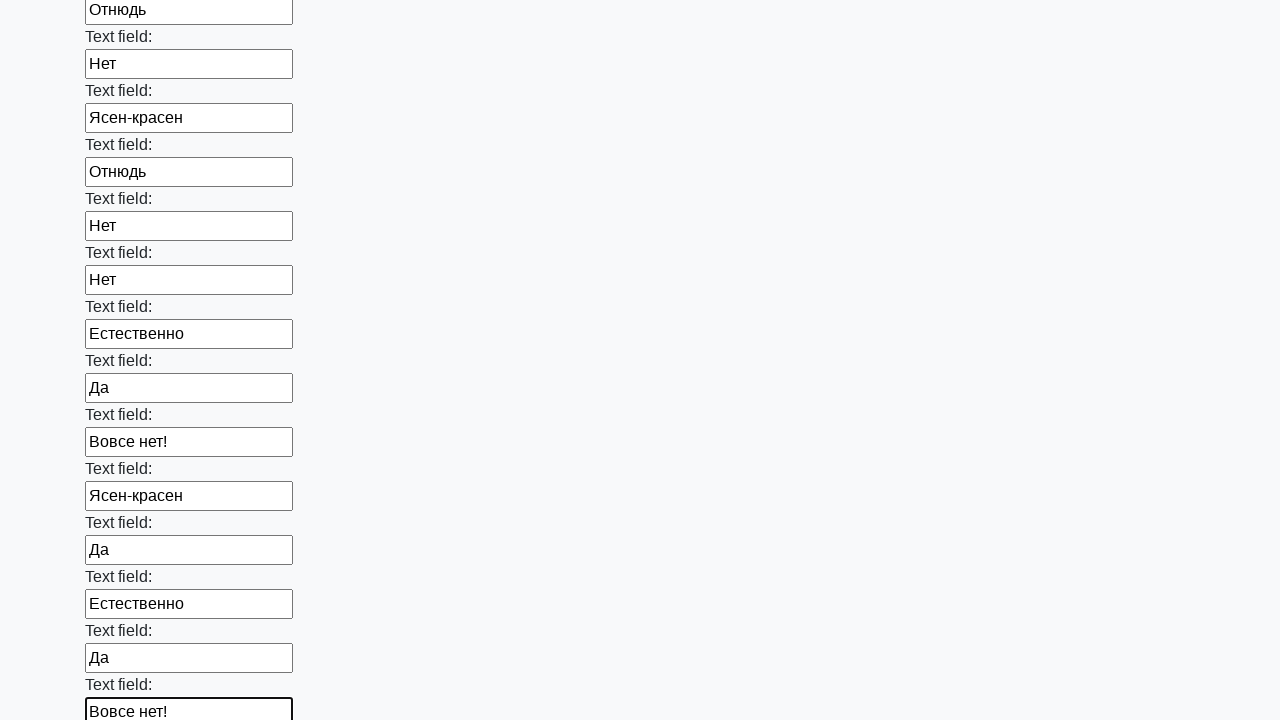

Filled an input field with a random value from the predefined list on input >> nth=82
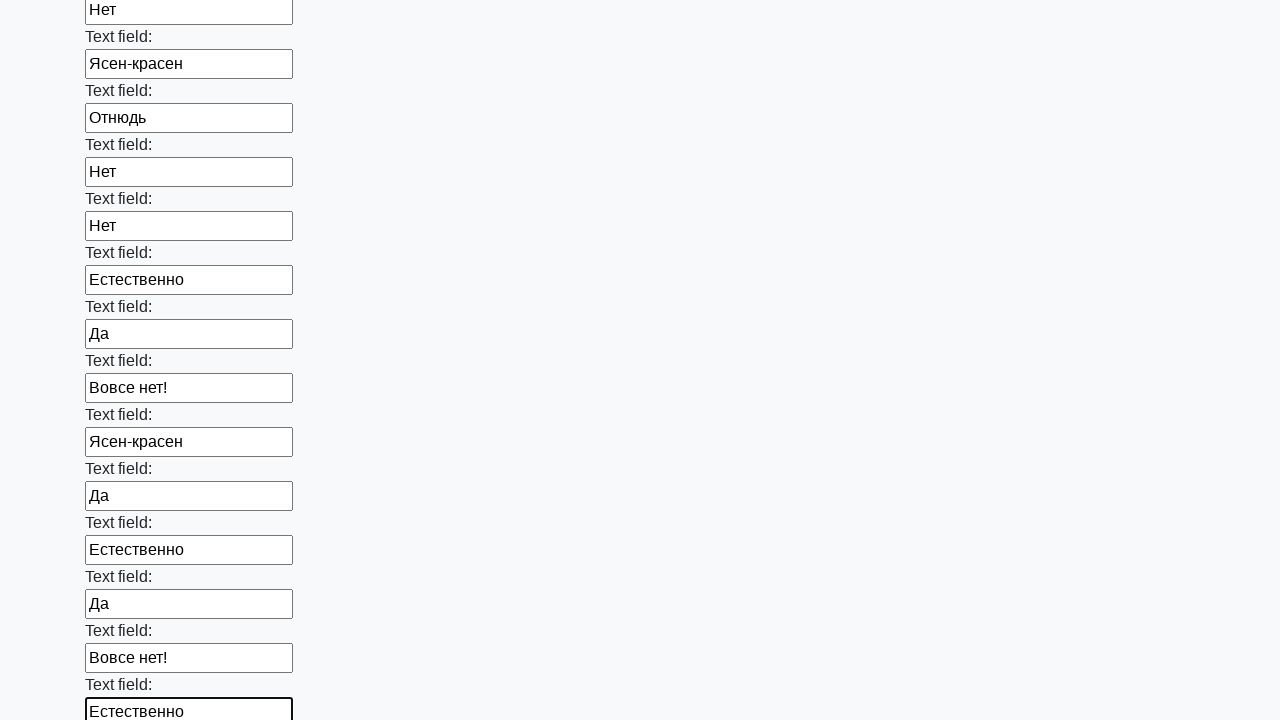

Filled an input field with a random value from the predefined list on input >> nth=83
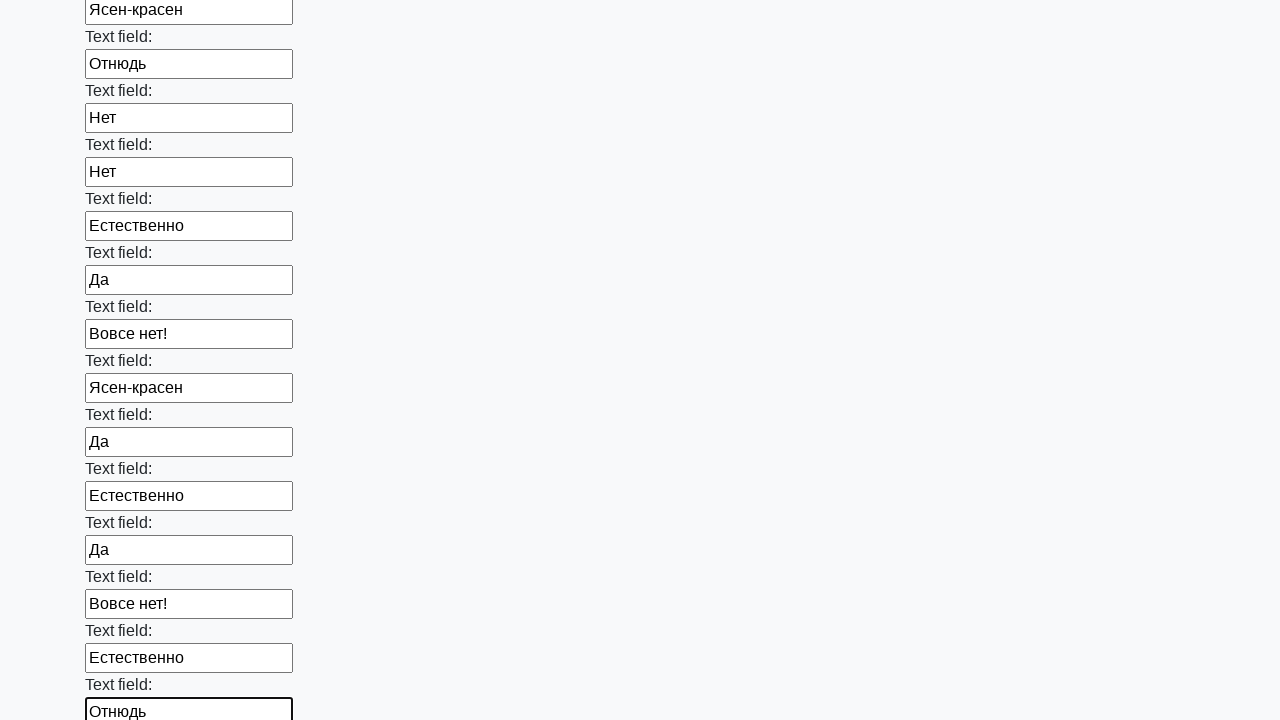

Filled an input field with a random value from the predefined list on input >> nth=84
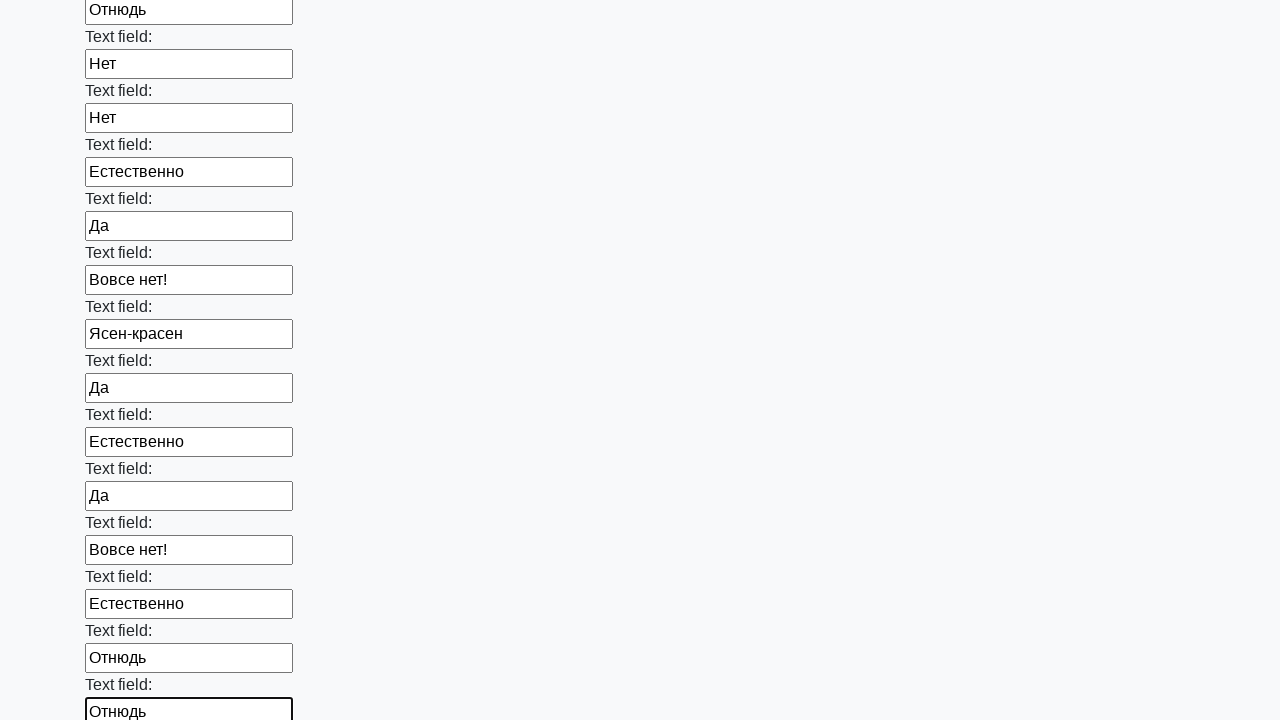

Filled an input field with a random value from the predefined list on input >> nth=85
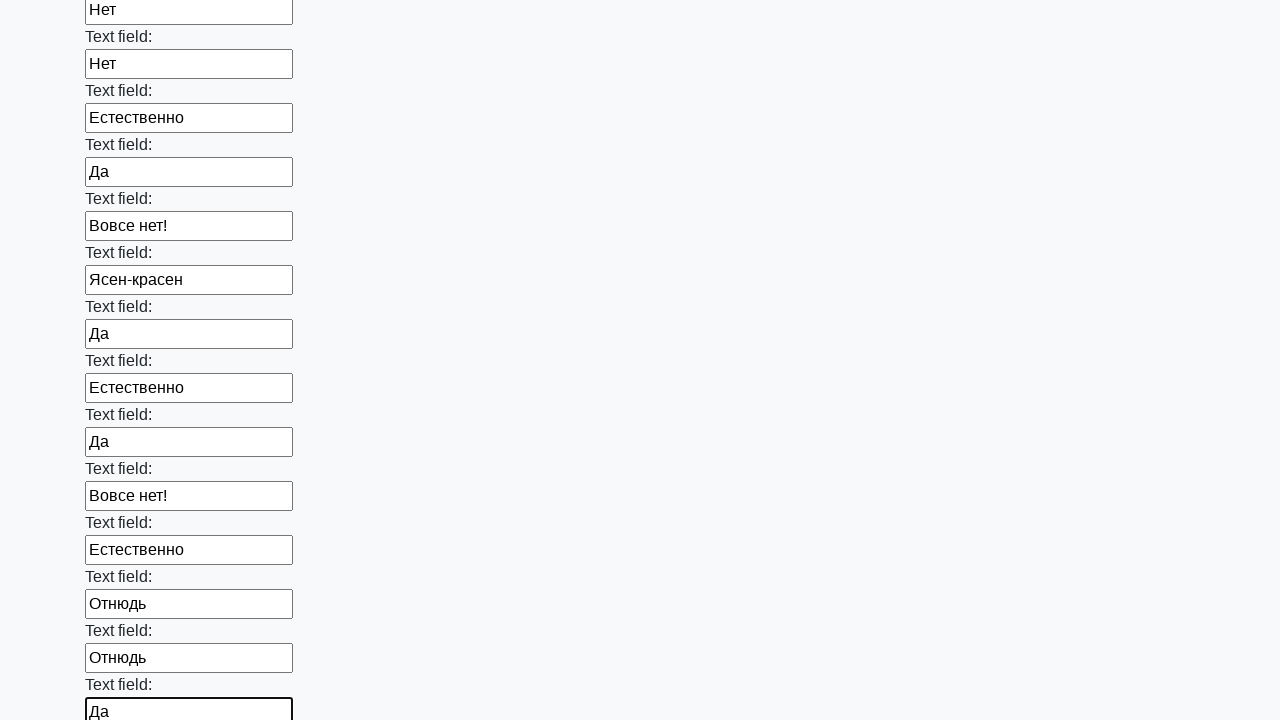

Filled an input field with a random value from the predefined list on input >> nth=86
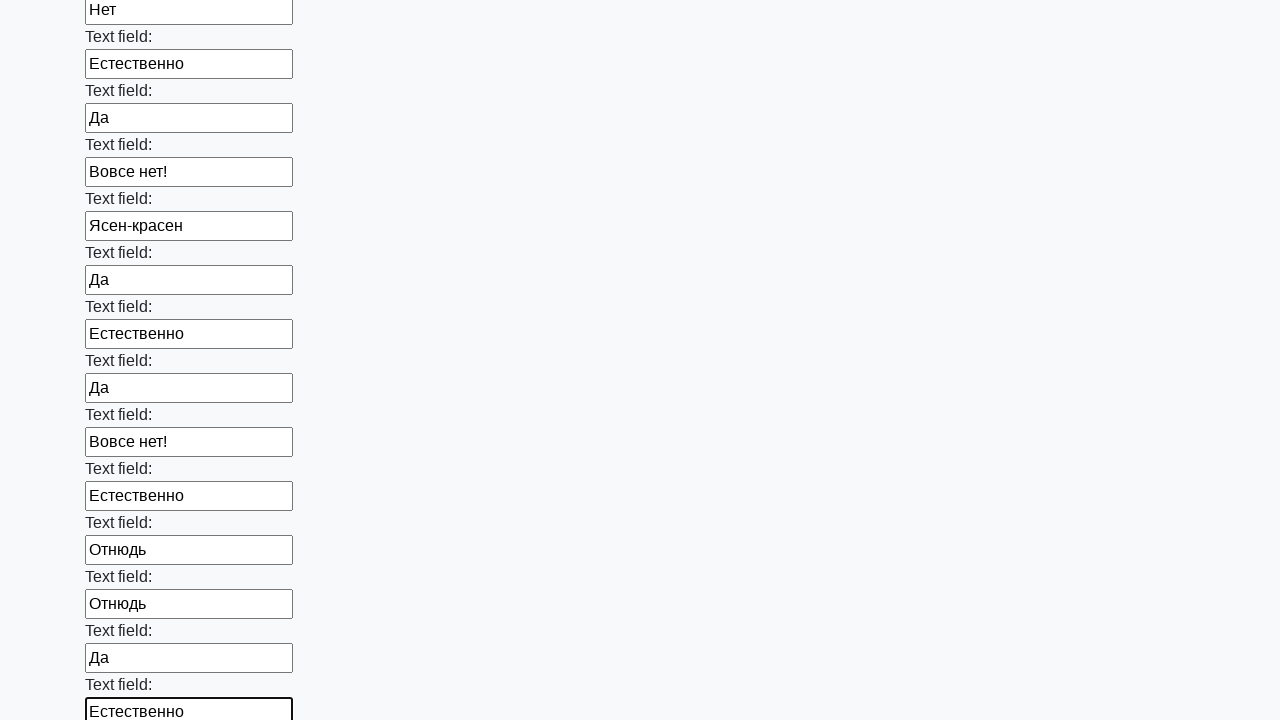

Filled an input field with a random value from the predefined list on input >> nth=87
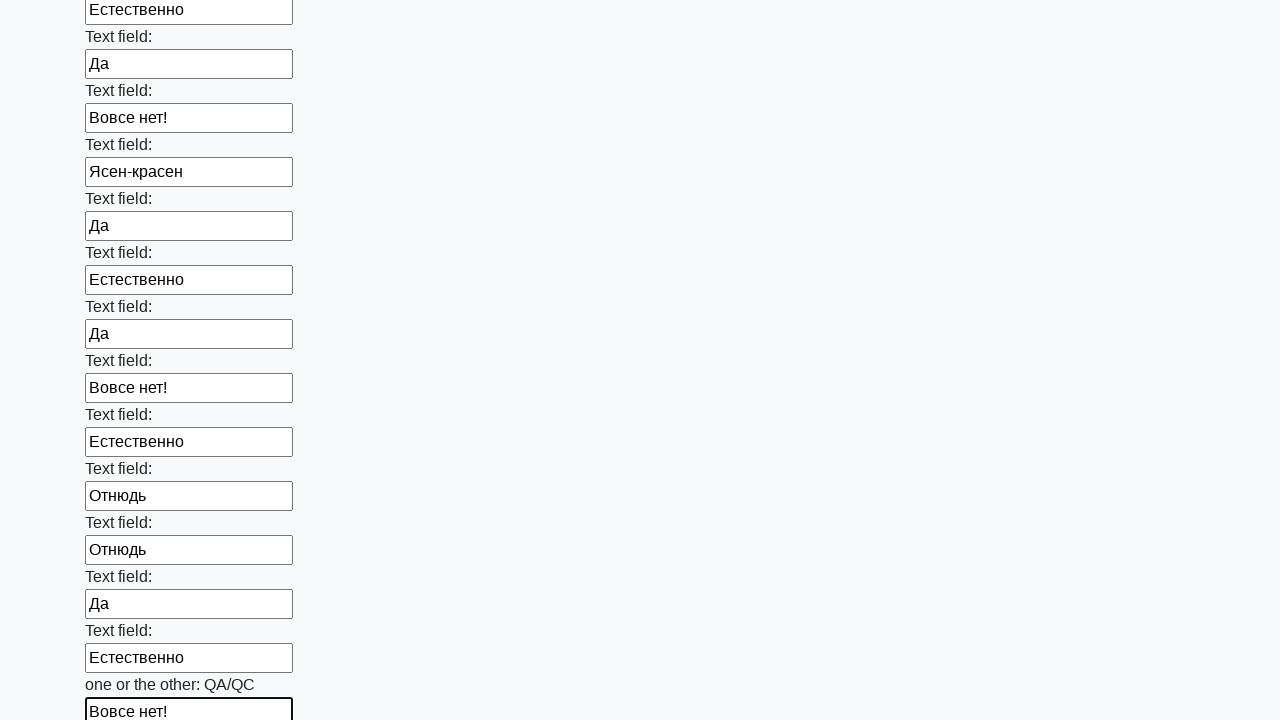

Filled an input field with a random value from the predefined list on input >> nth=88
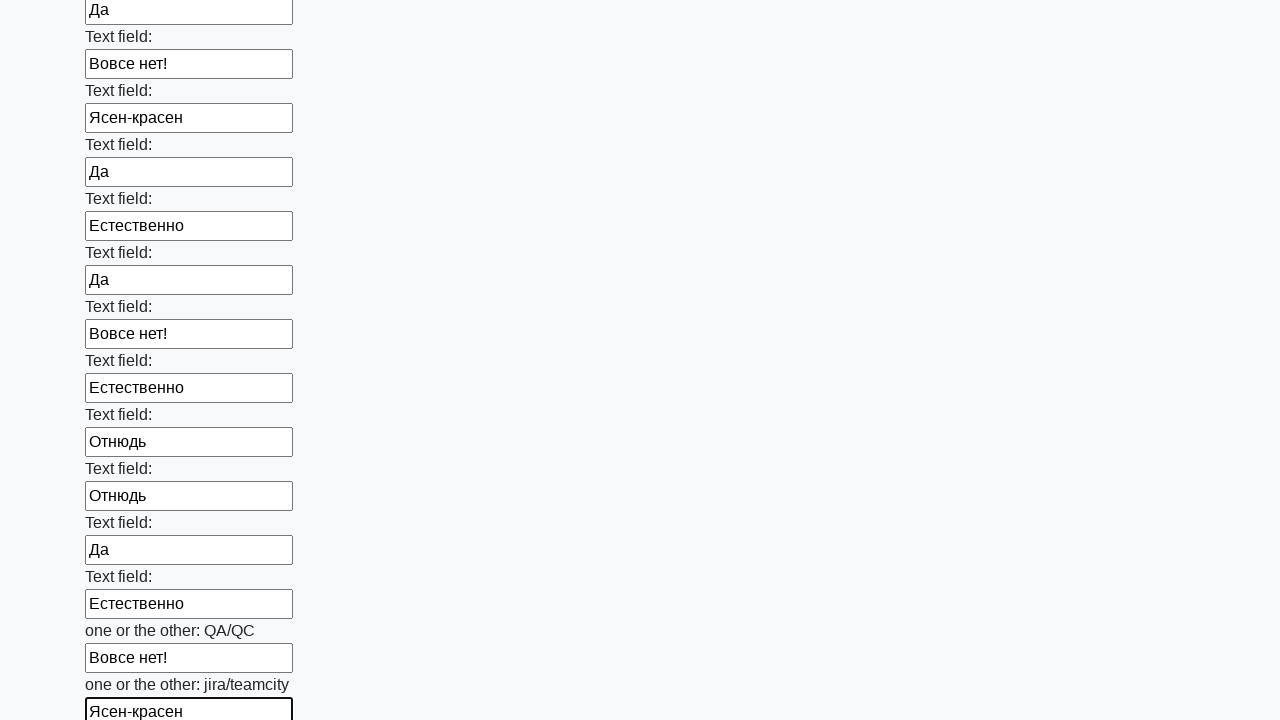

Filled an input field with a random value from the predefined list on input >> nth=89
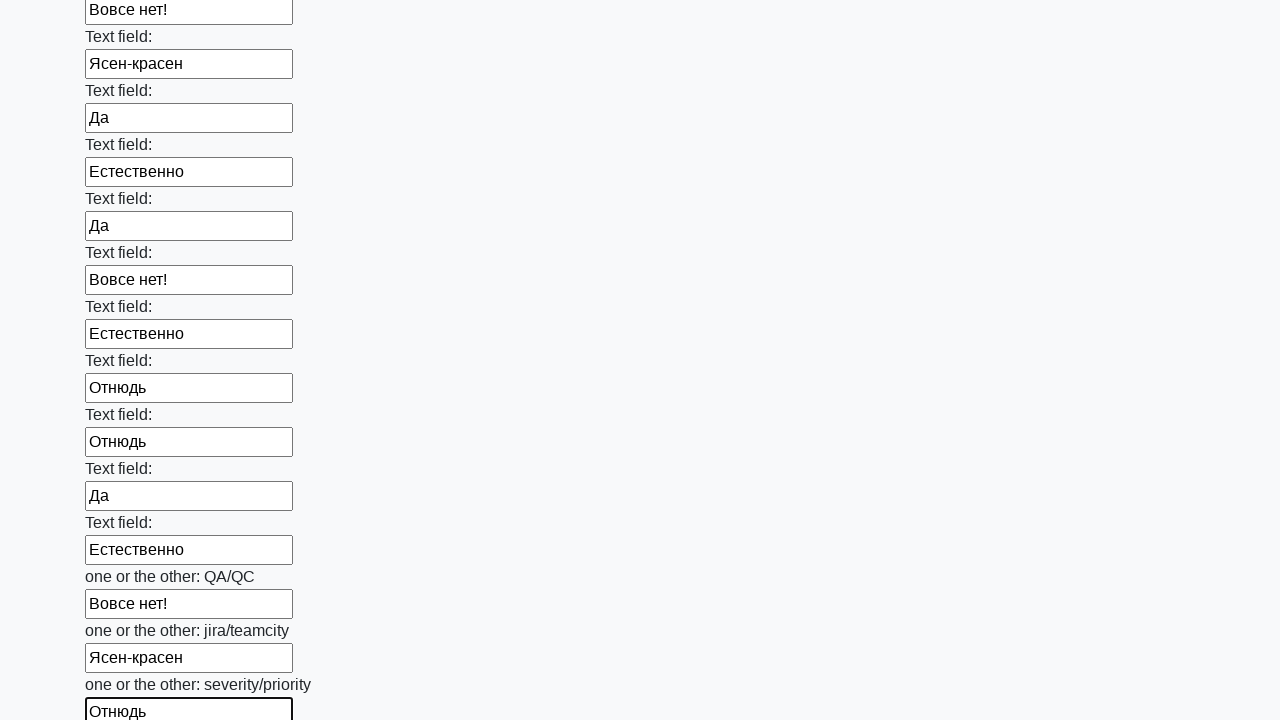

Filled an input field with a random value from the predefined list on input >> nth=90
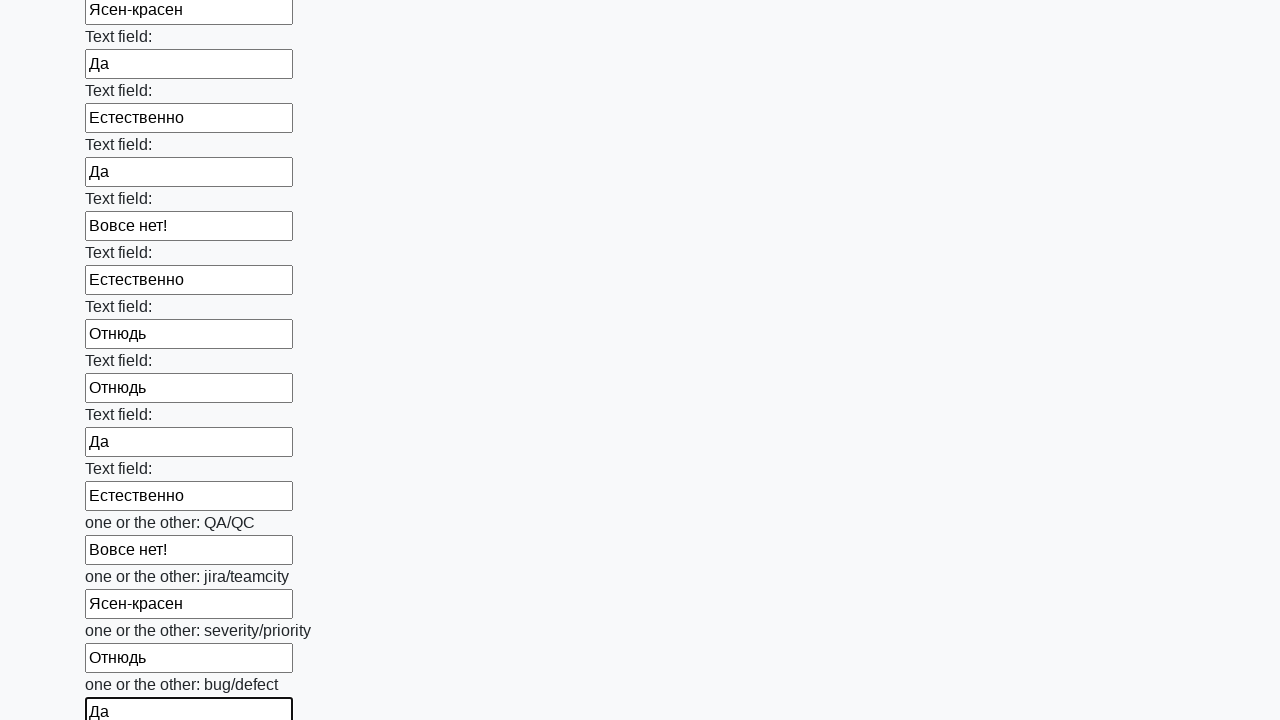

Filled an input field with a random value from the predefined list on input >> nth=91
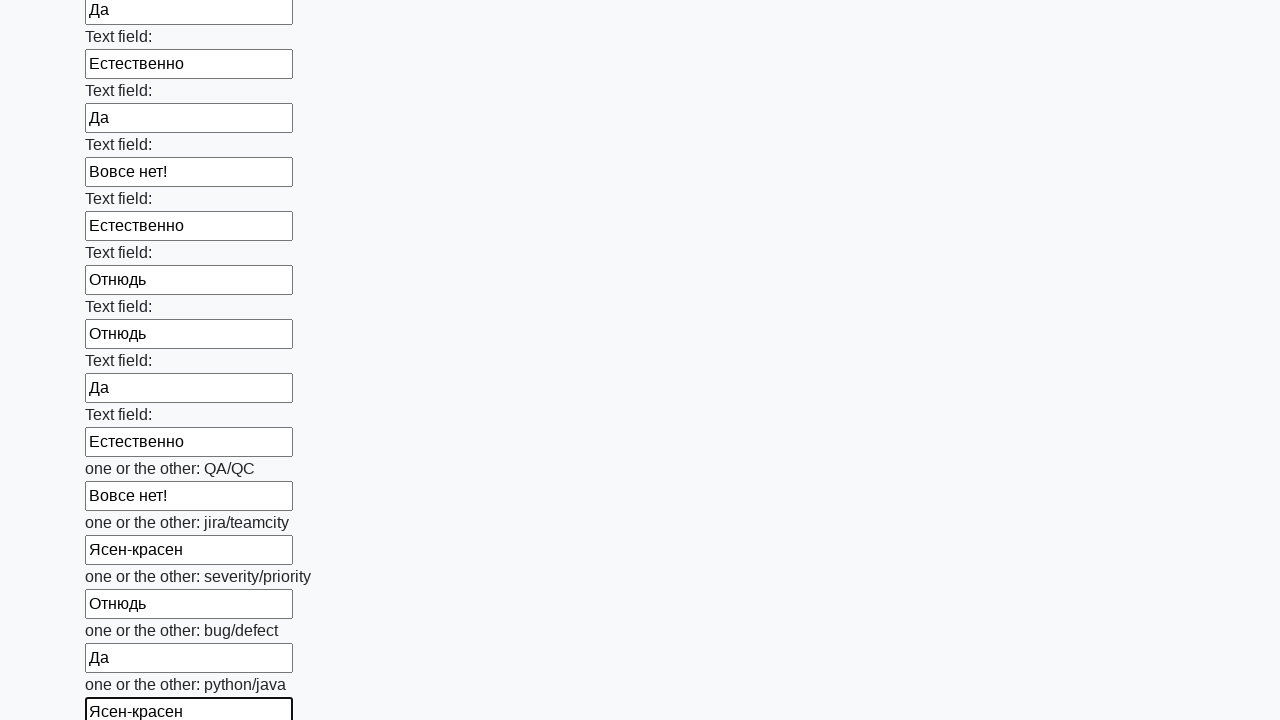

Filled an input field with a random value from the predefined list on input >> nth=92
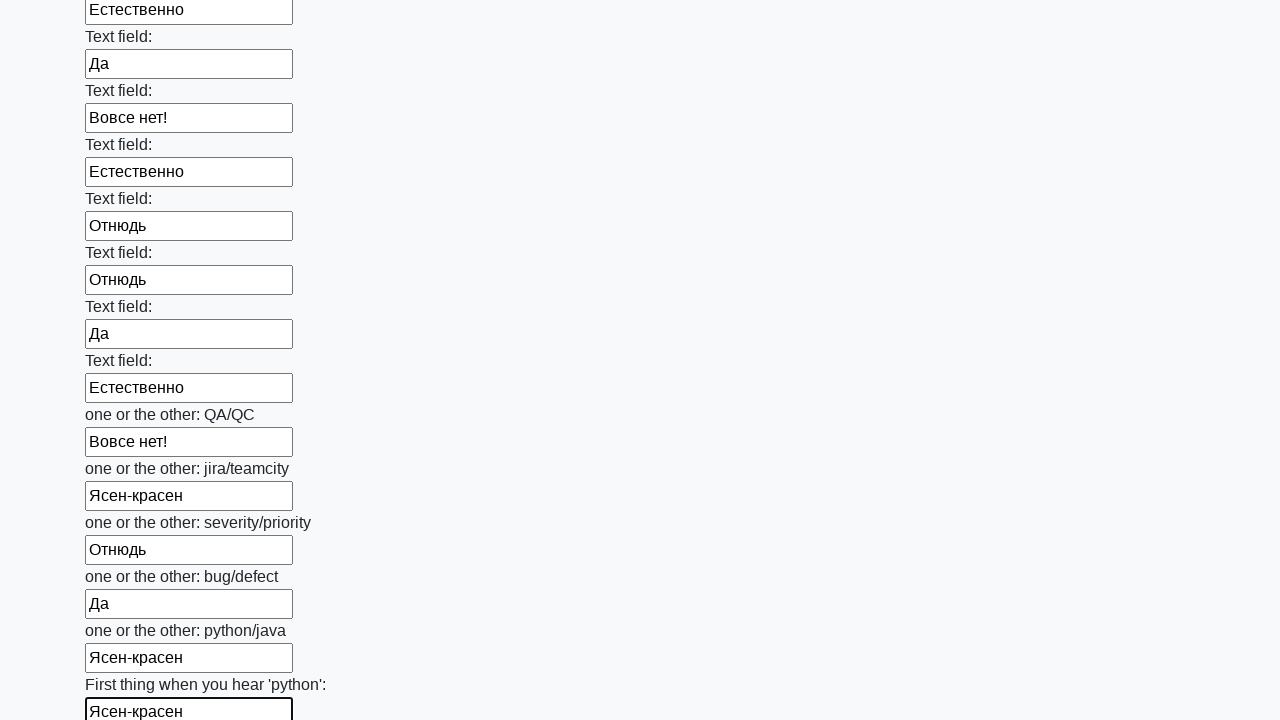

Filled an input field with a random value from the predefined list on input >> nth=93
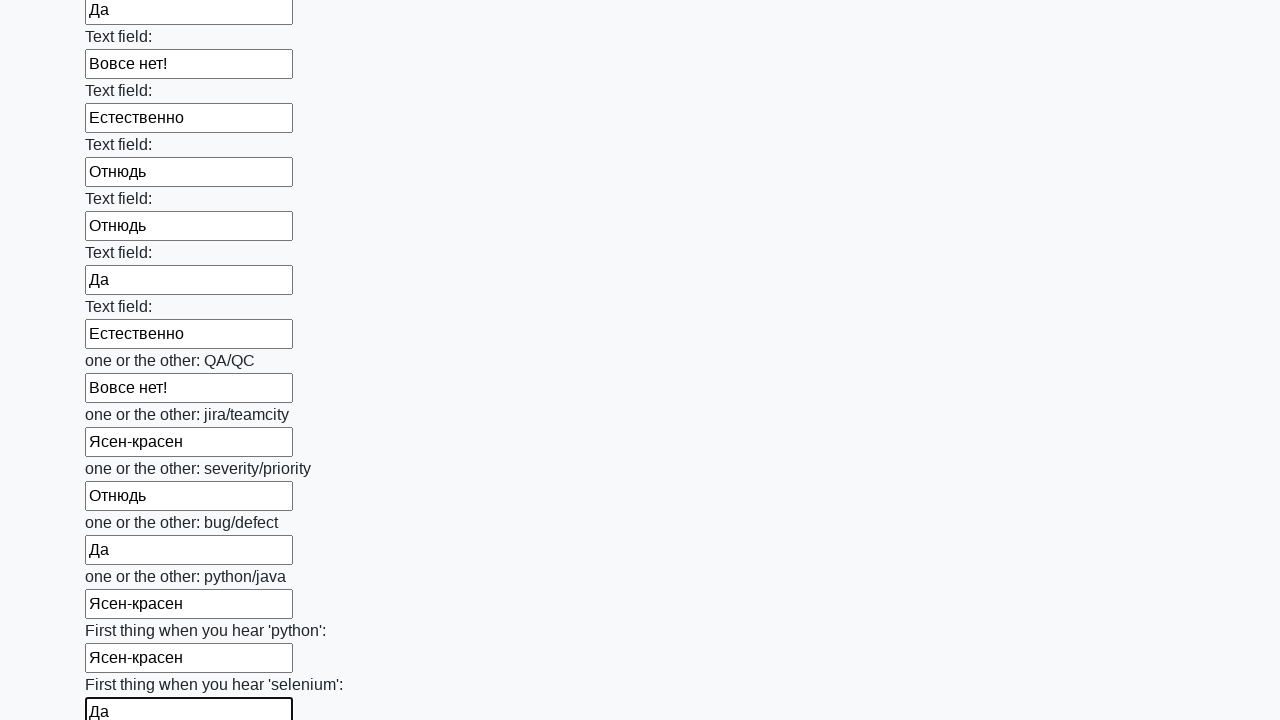

Filled an input field with a random value from the predefined list on input >> nth=94
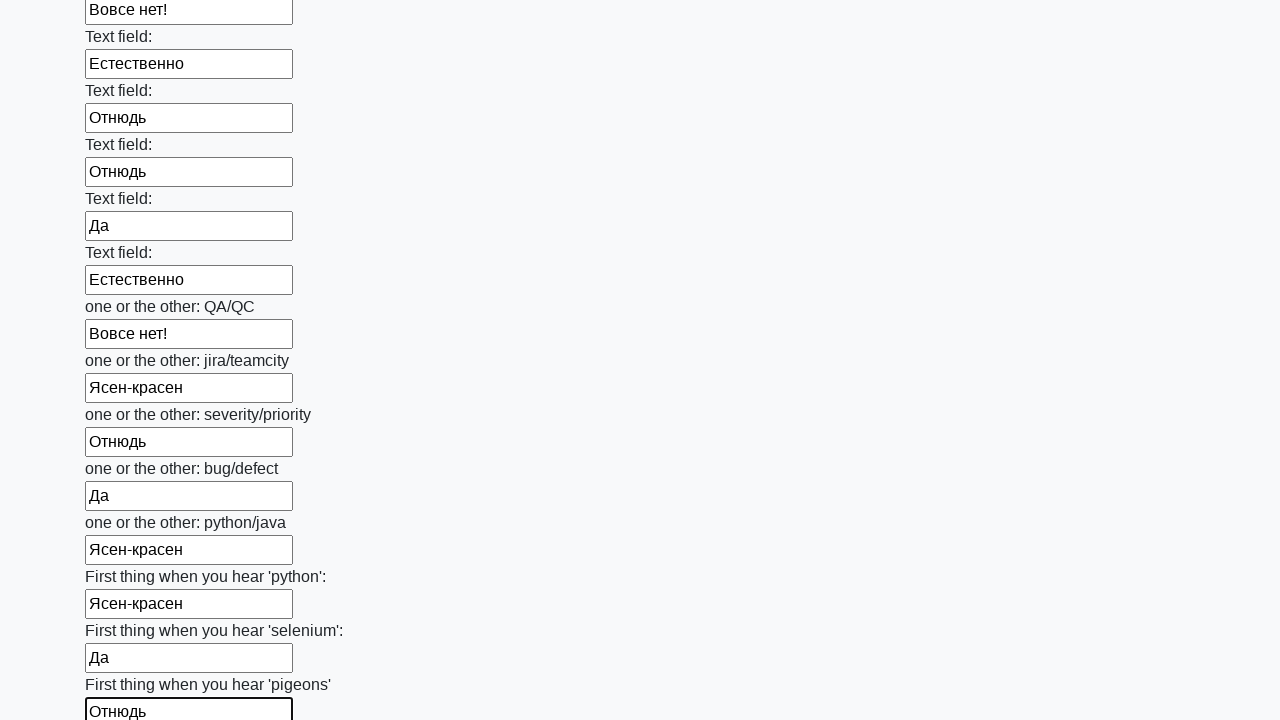

Filled an input field with a random value from the predefined list on input >> nth=95
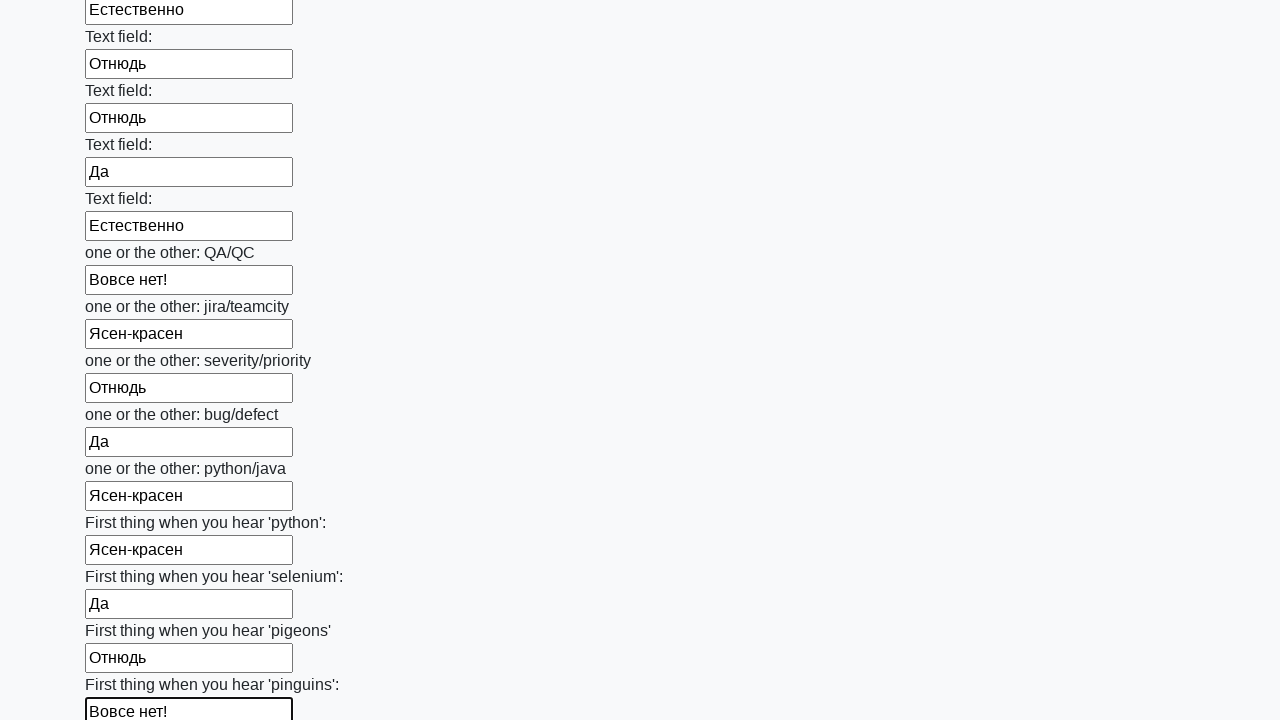

Filled an input field with a random value from the predefined list on input >> nth=96
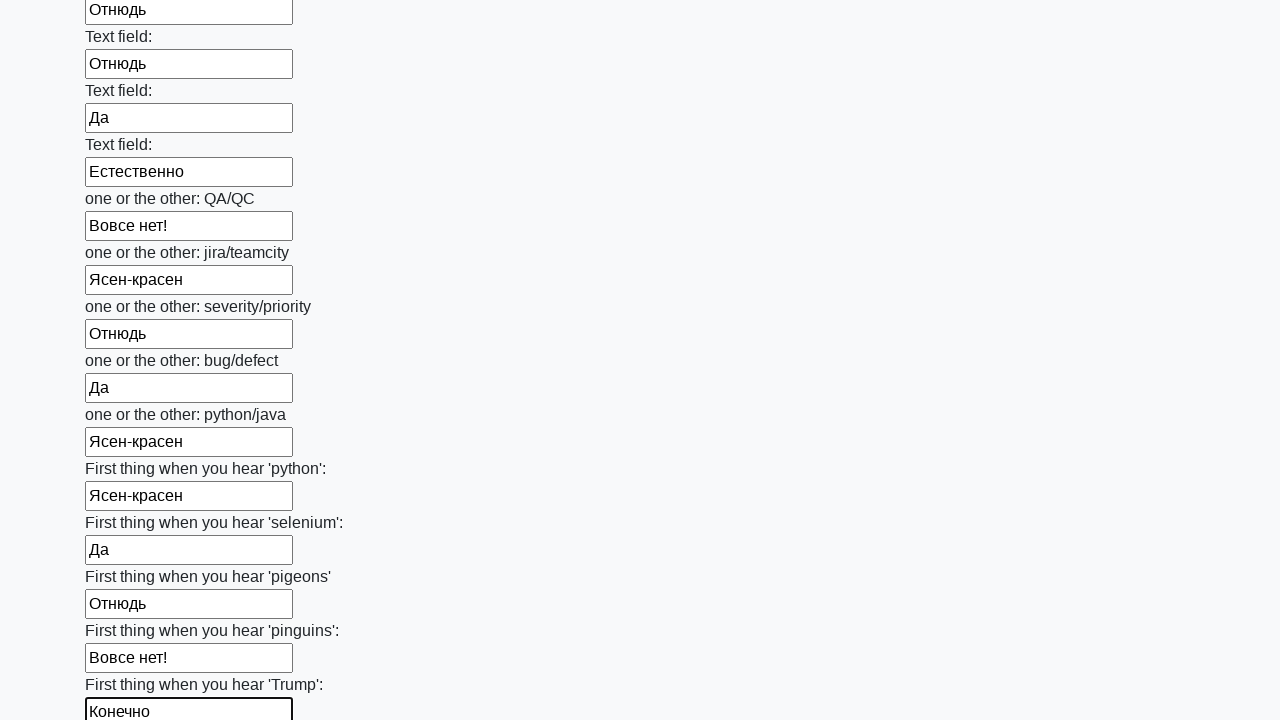

Filled an input field with a random value from the predefined list on input >> nth=97
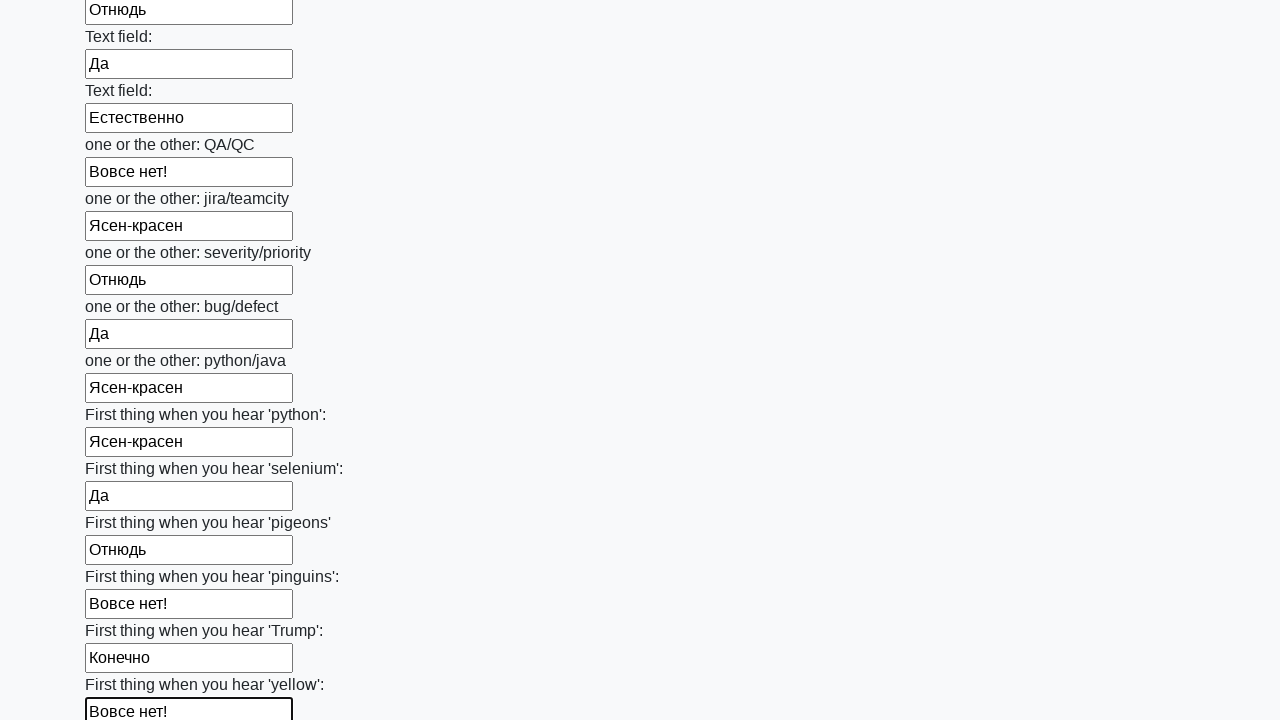

Filled an input field with a random value from the predefined list on input >> nth=98
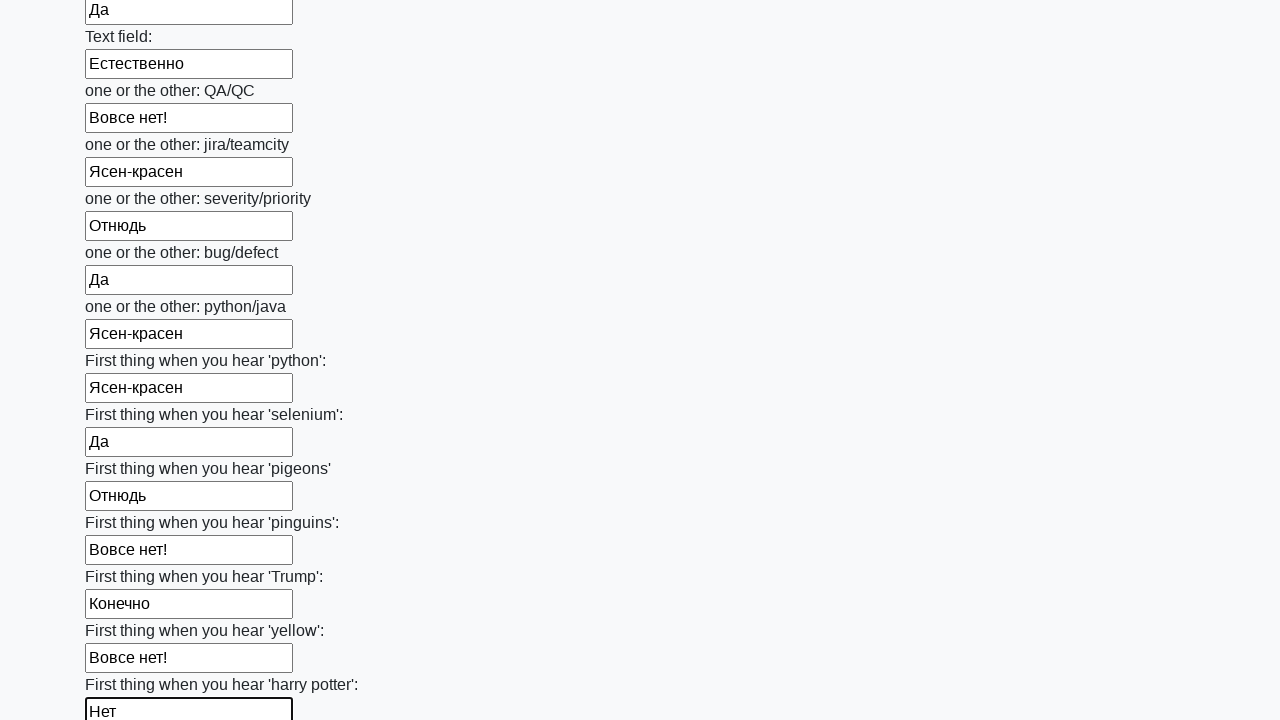

Filled an input field with a random value from the predefined list on input >> nth=99
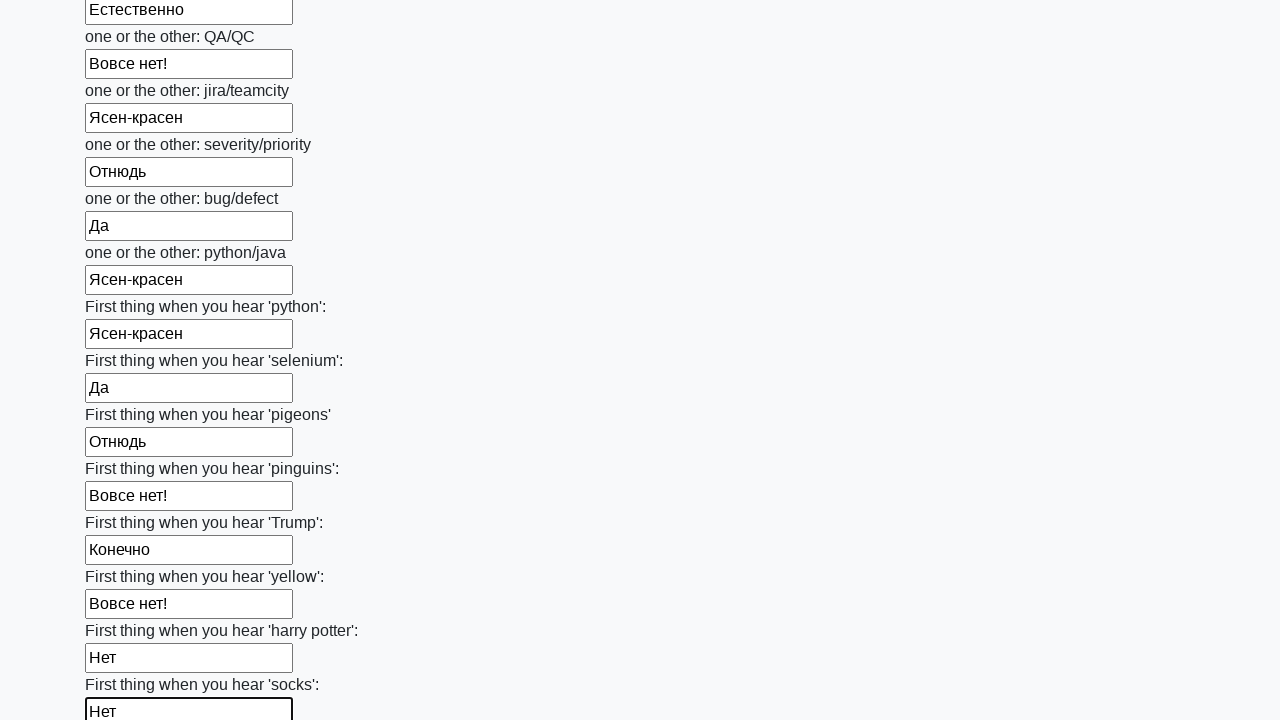

Clicked the submit button to submit the form at (123, 611) on button.btn
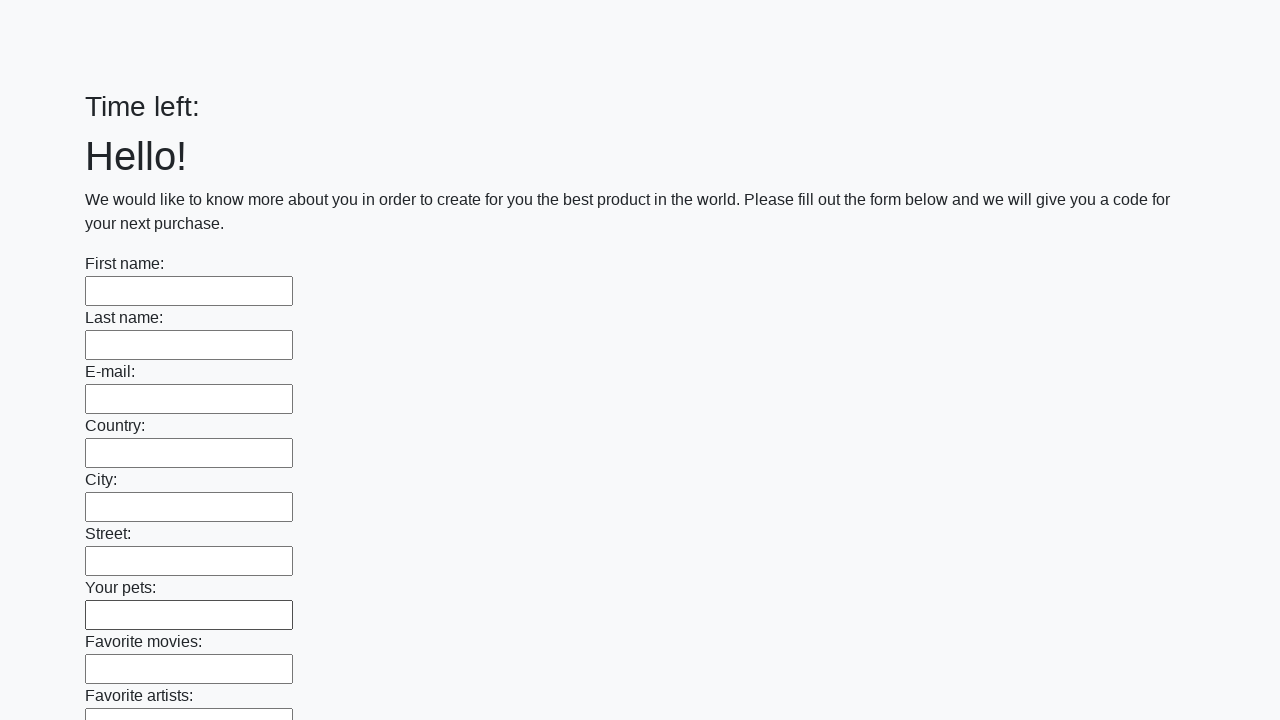

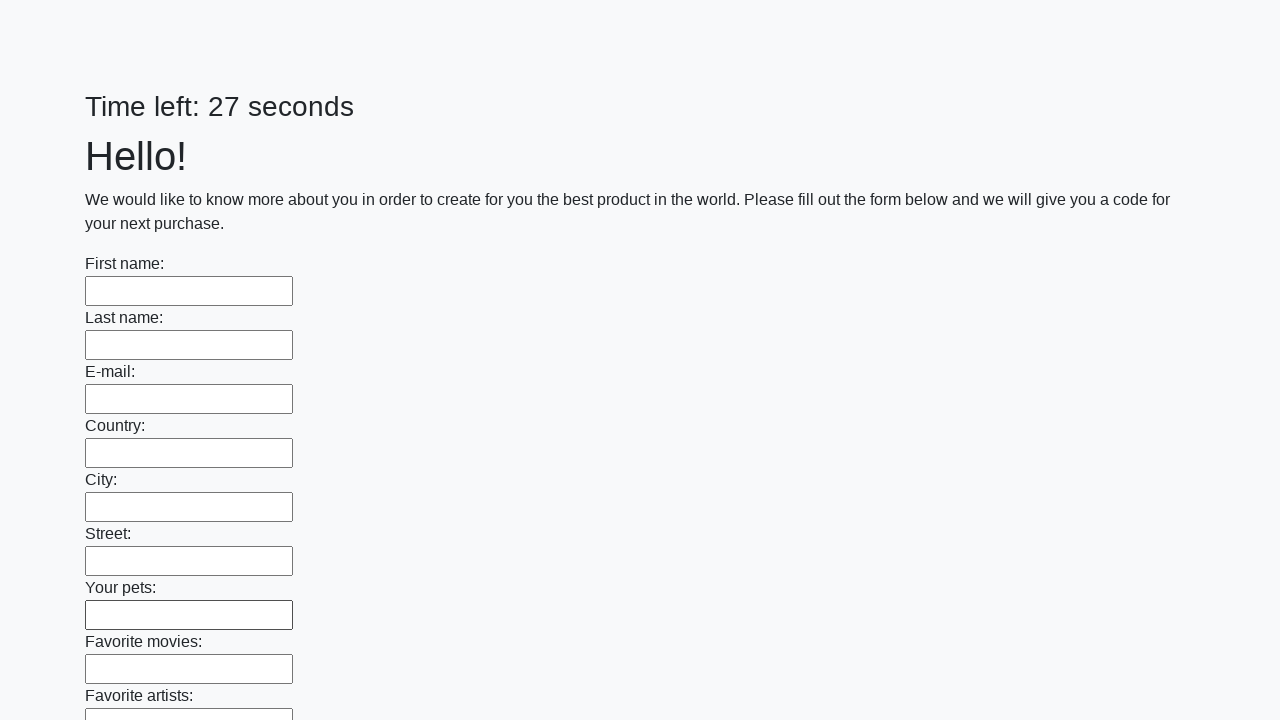